Fills all input fields on a large form with the value "1" and submits the form, demonstrating the use of find_elements to handle multiple elements.

Starting URL: http://suninjuly.github.io/huge_form.html

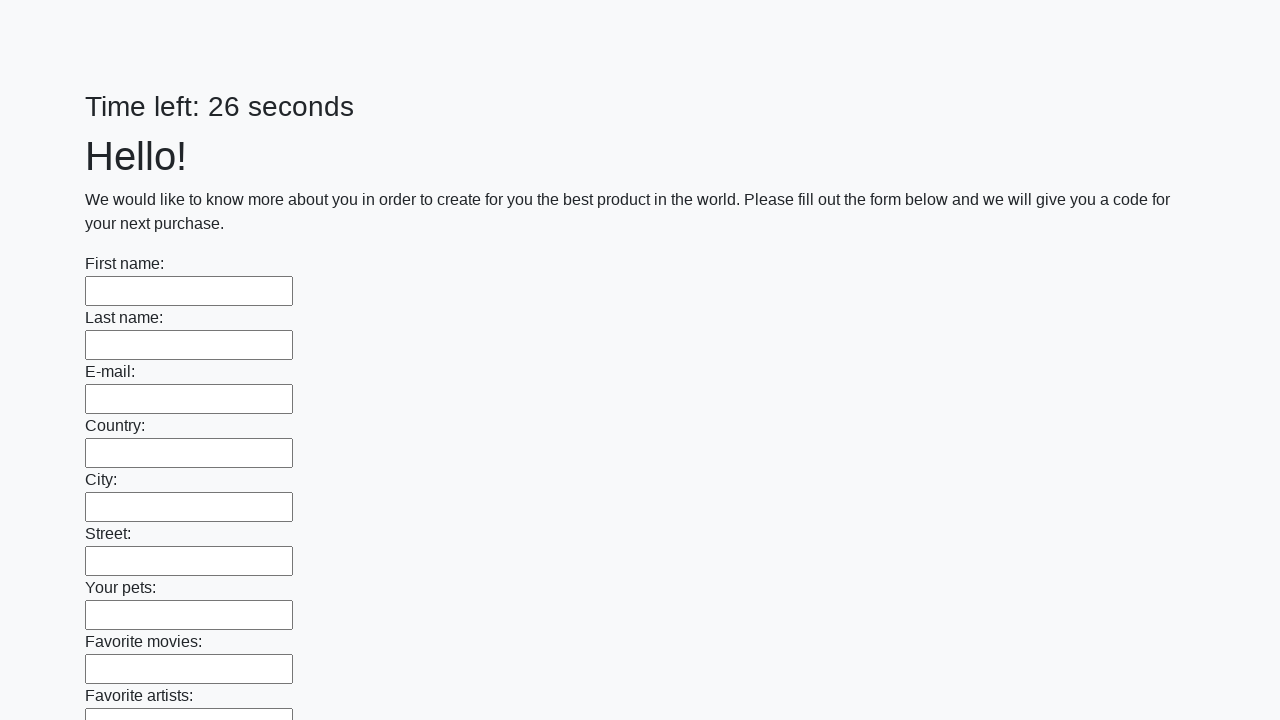

Located all input fields on the huge form
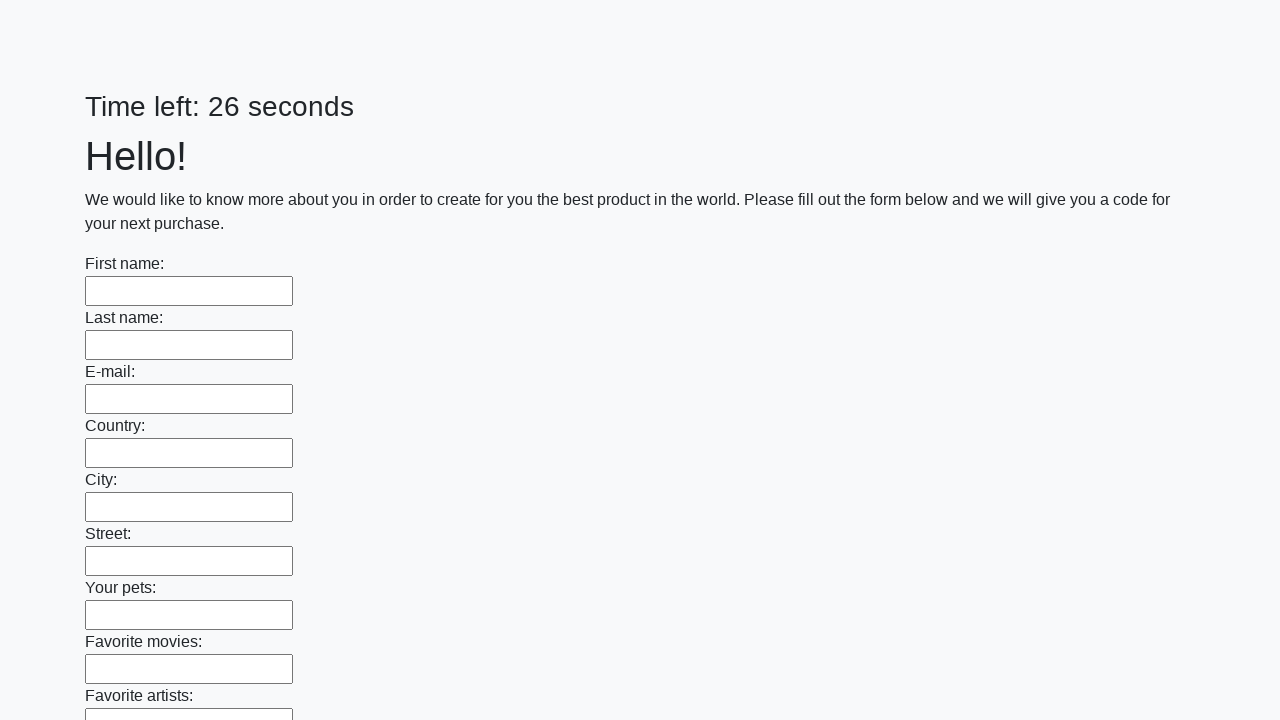

Filled an input field with '1' on input >> nth=0
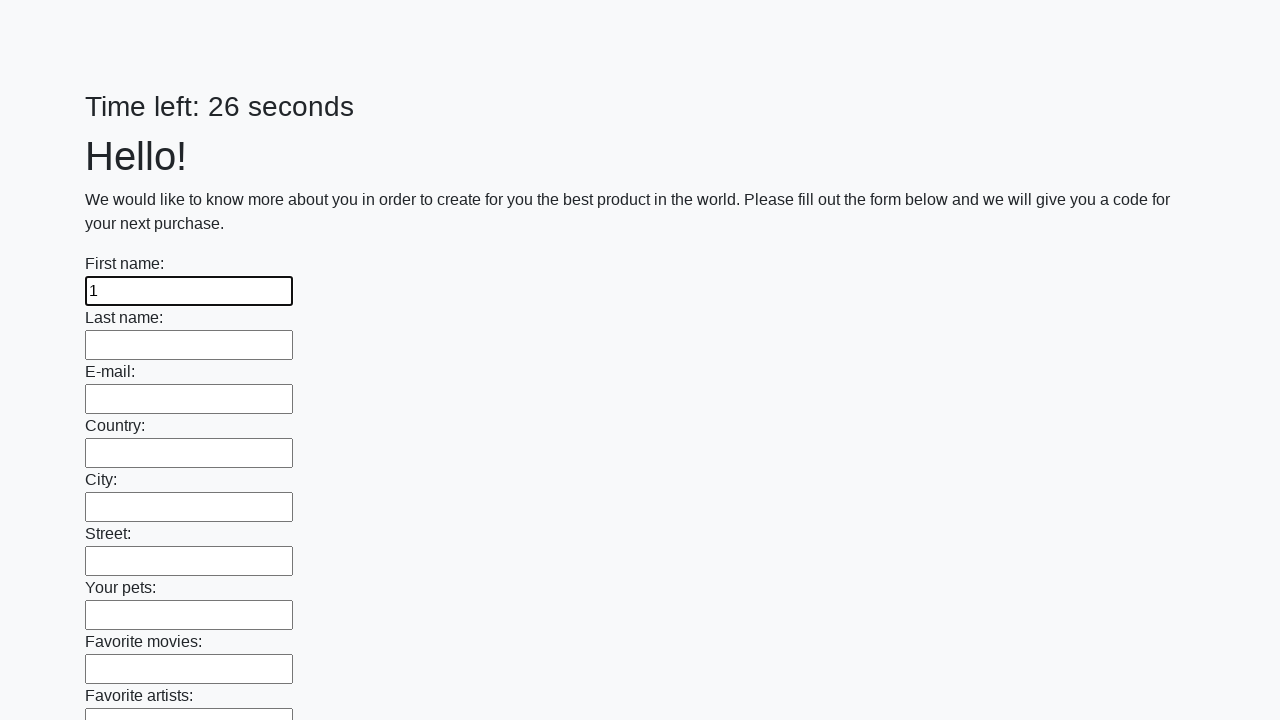

Filled an input field with '1' on input >> nth=1
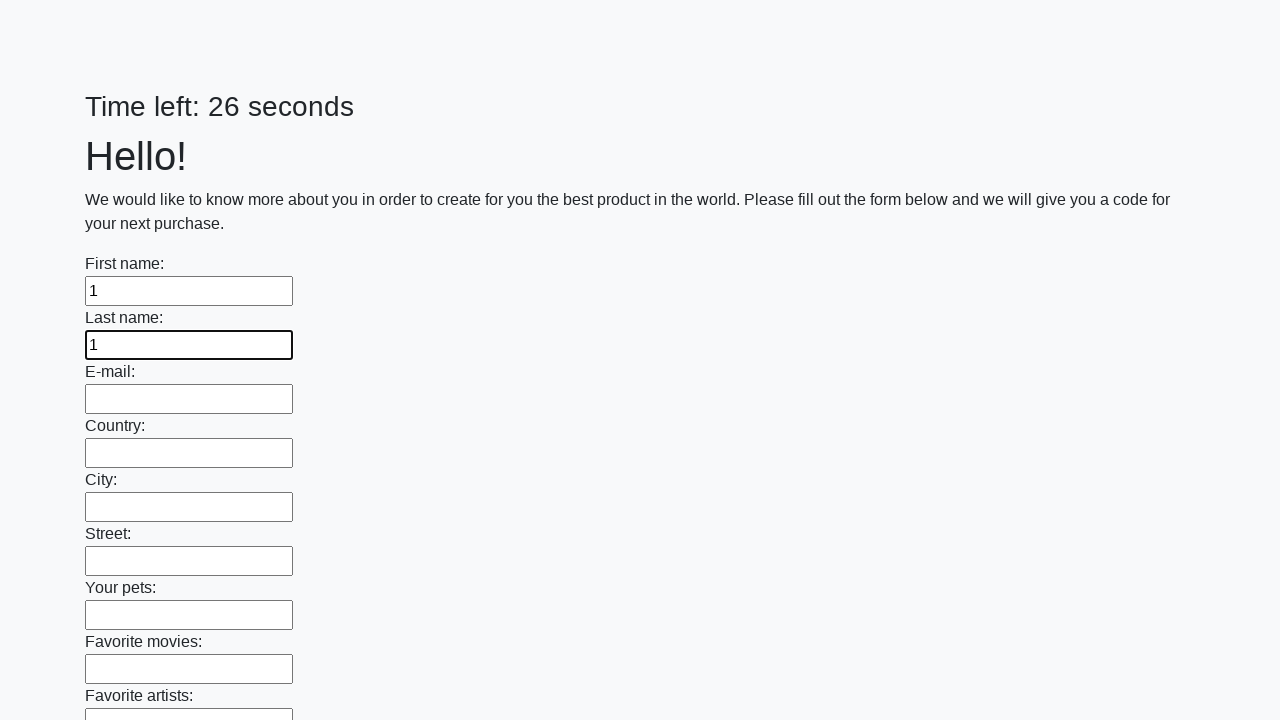

Filled an input field with '1' on input >> nth=2
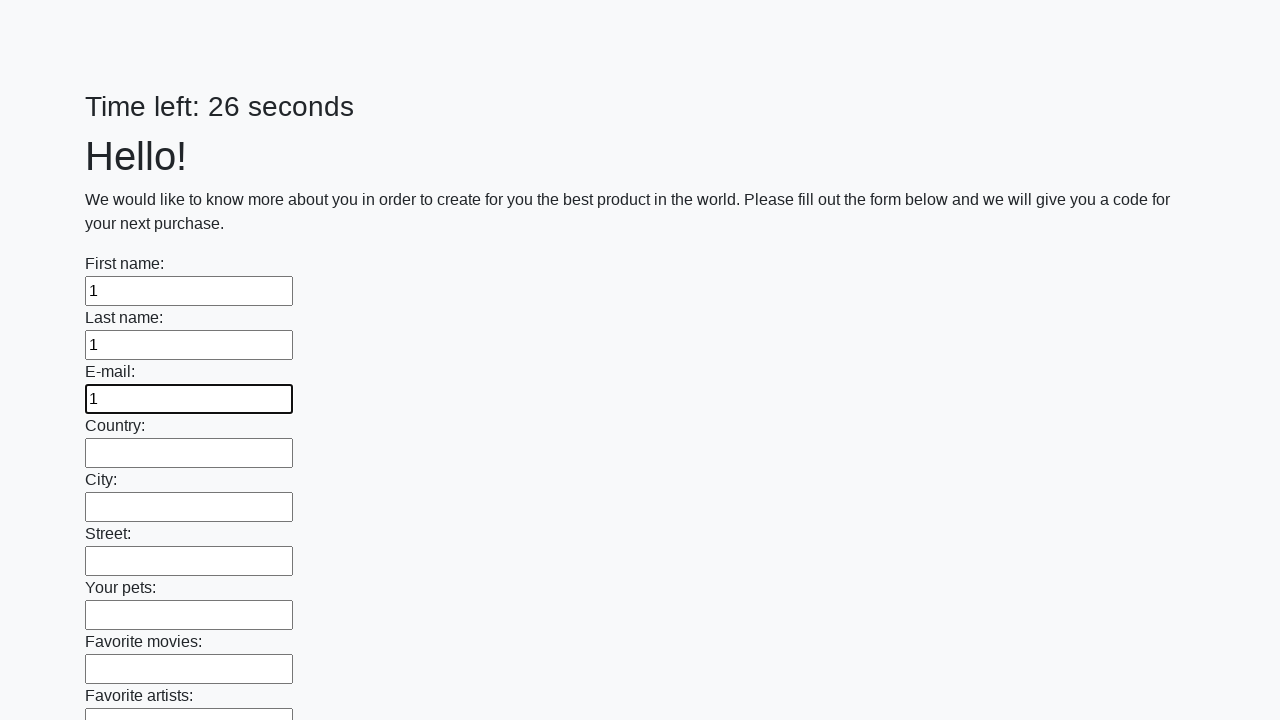

Filled an input field with '1' on input >> nth=3
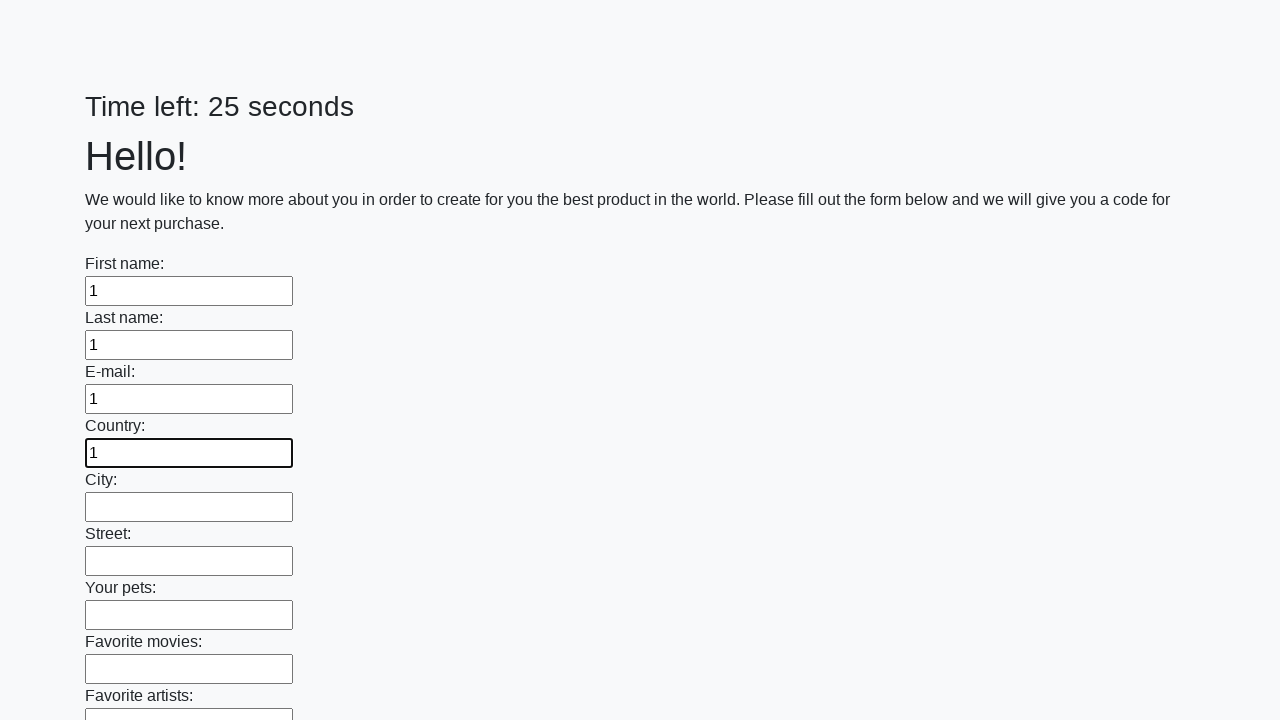

Filled an input field with '1' on input >> nth=4
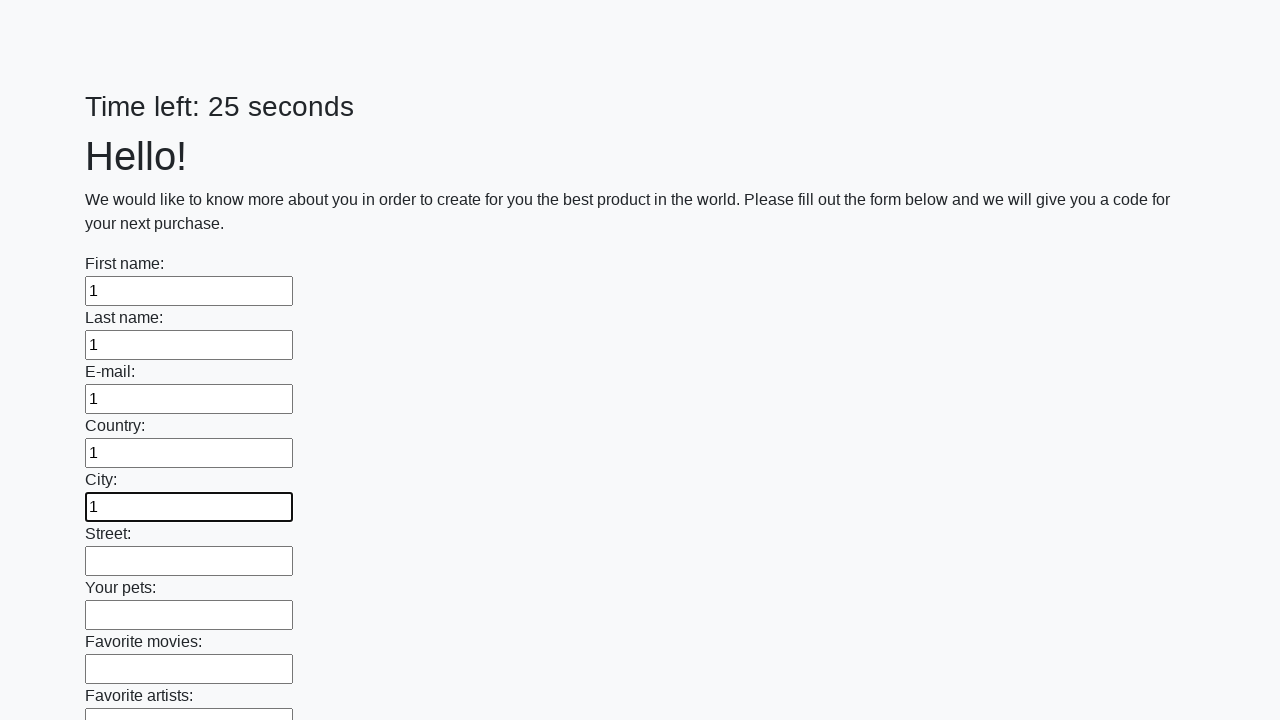

Filled an input field with '1' on input >> nth=5
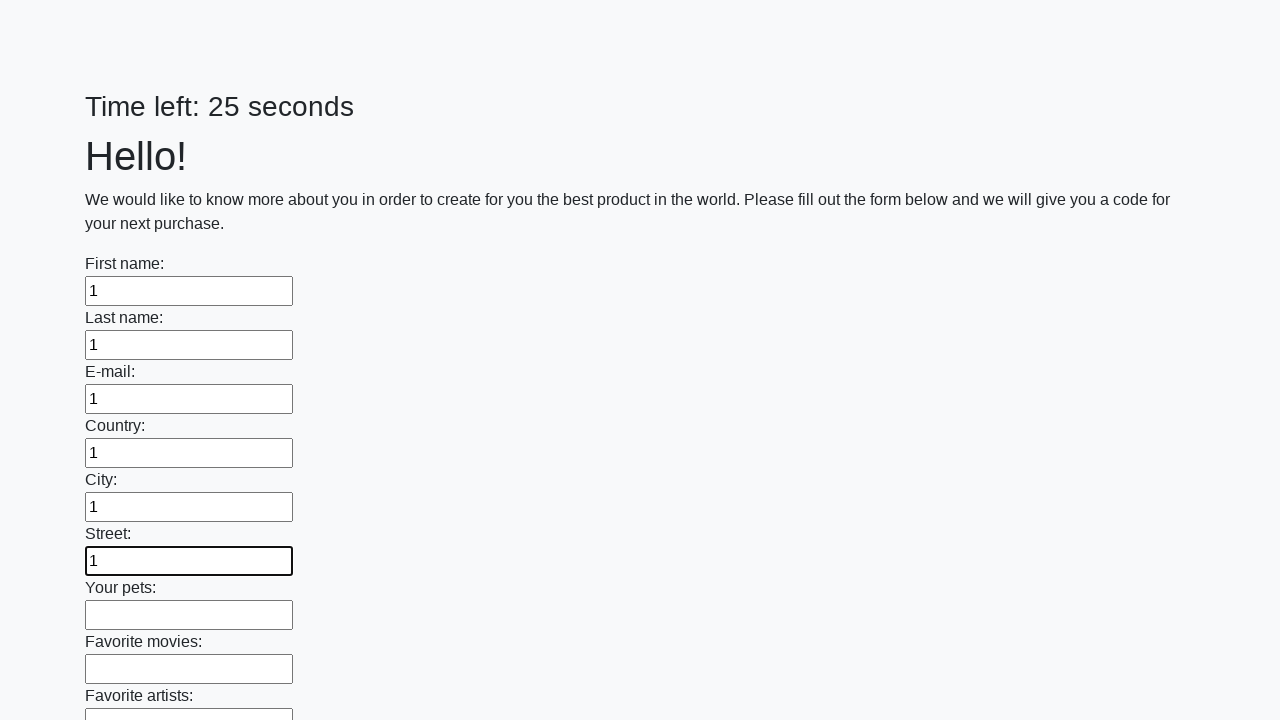

Filled an input field with '1' on input >> nth=6
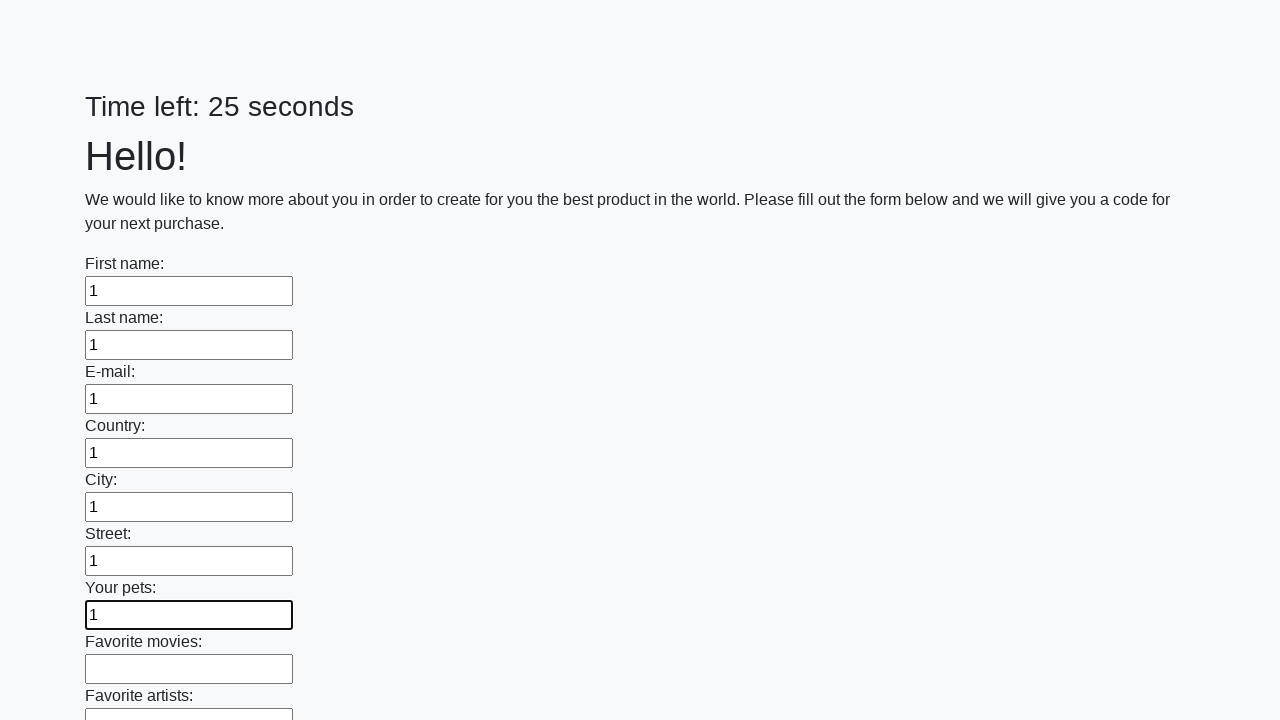

Filled an input field with '1' on input >> nth=7
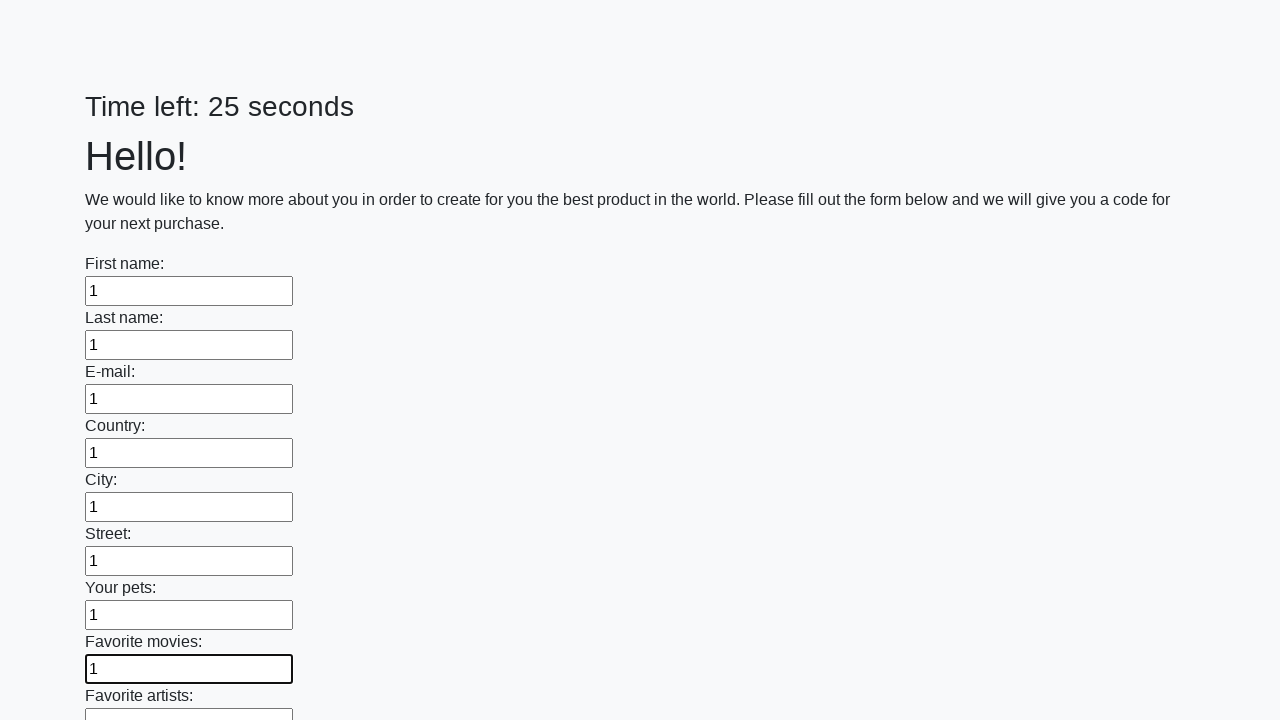

Filled an input field with '1' on input >> nth=8
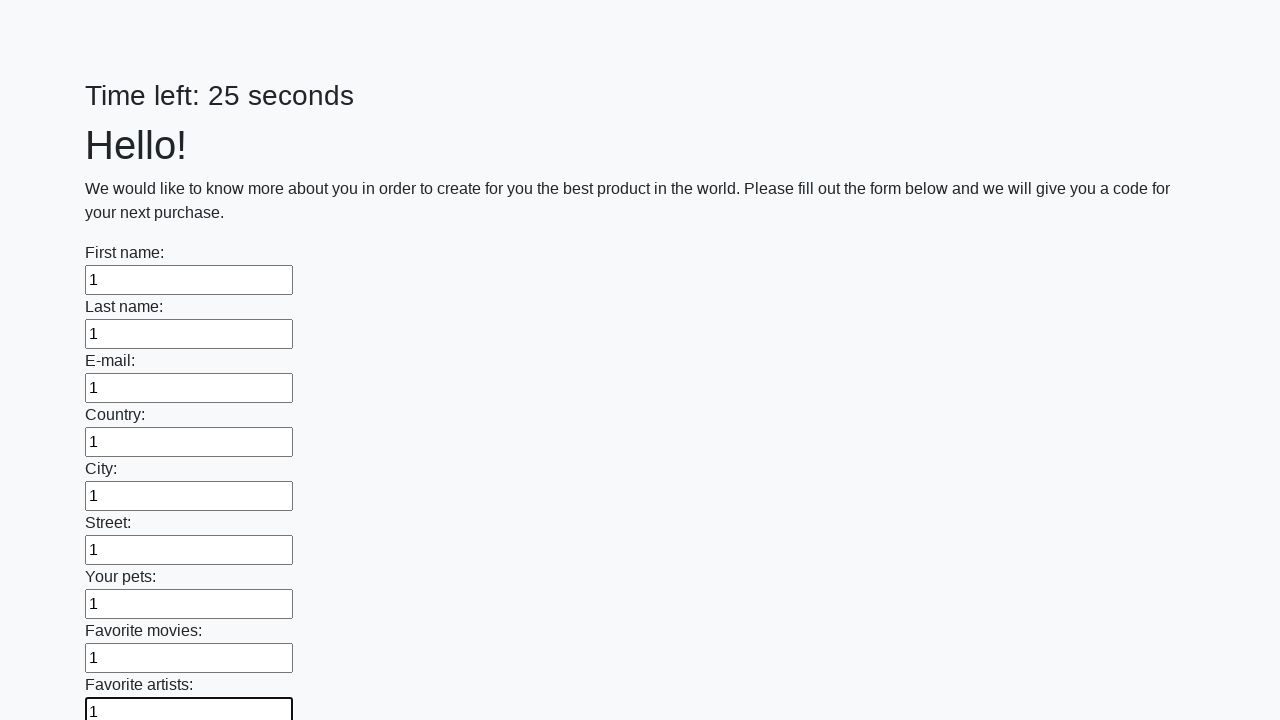

Filled an input field with '1' on input >> nth=9
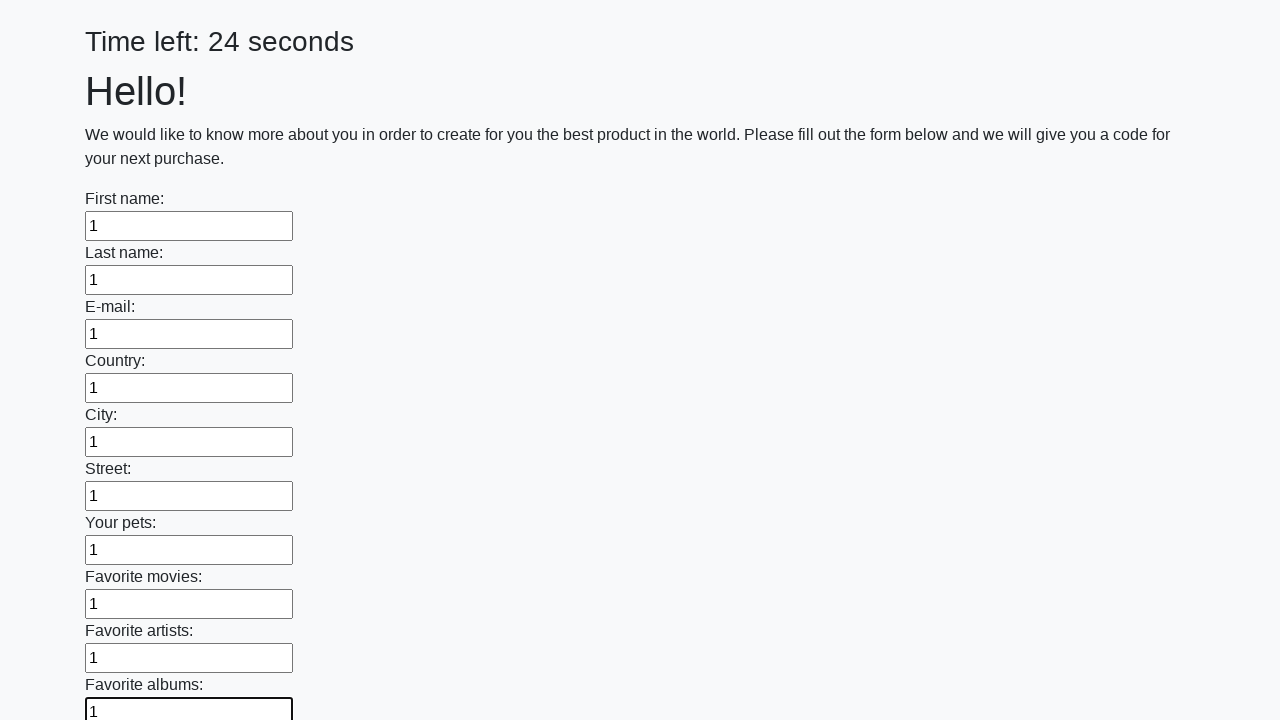

Filled an input field with '1' on input >> nth=10
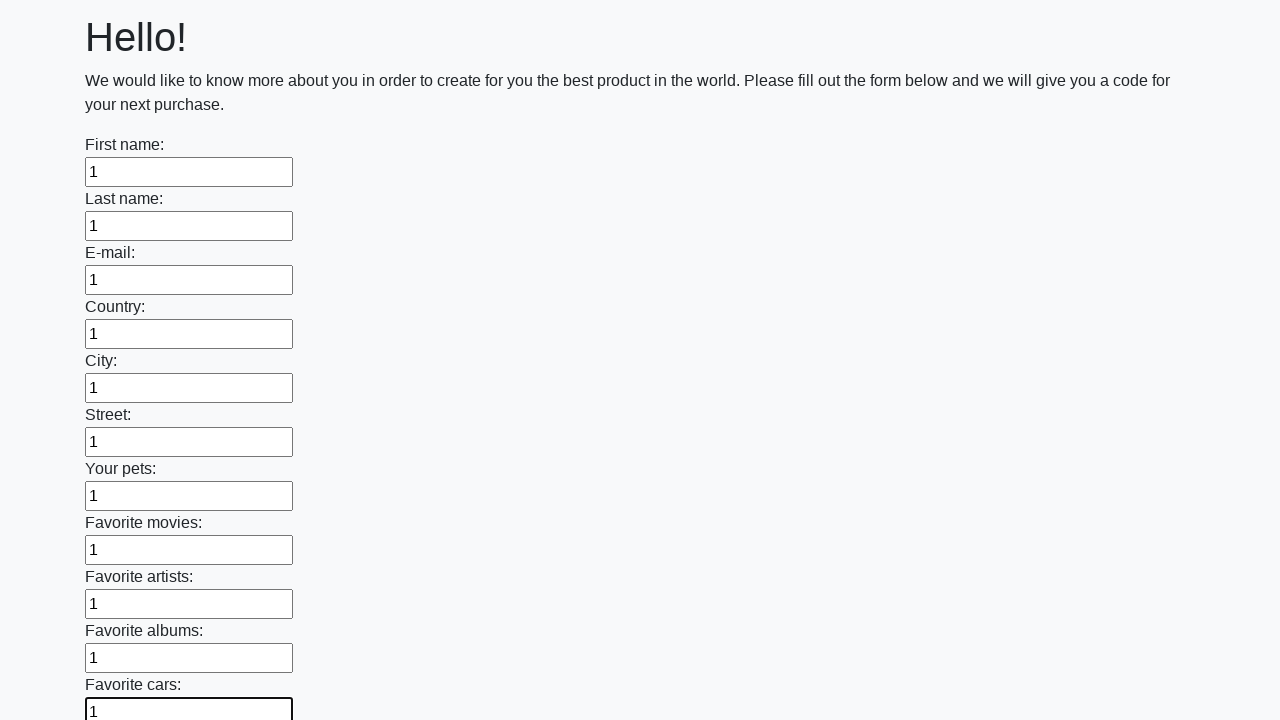

Filled an input field with '1' on input >> nth=11
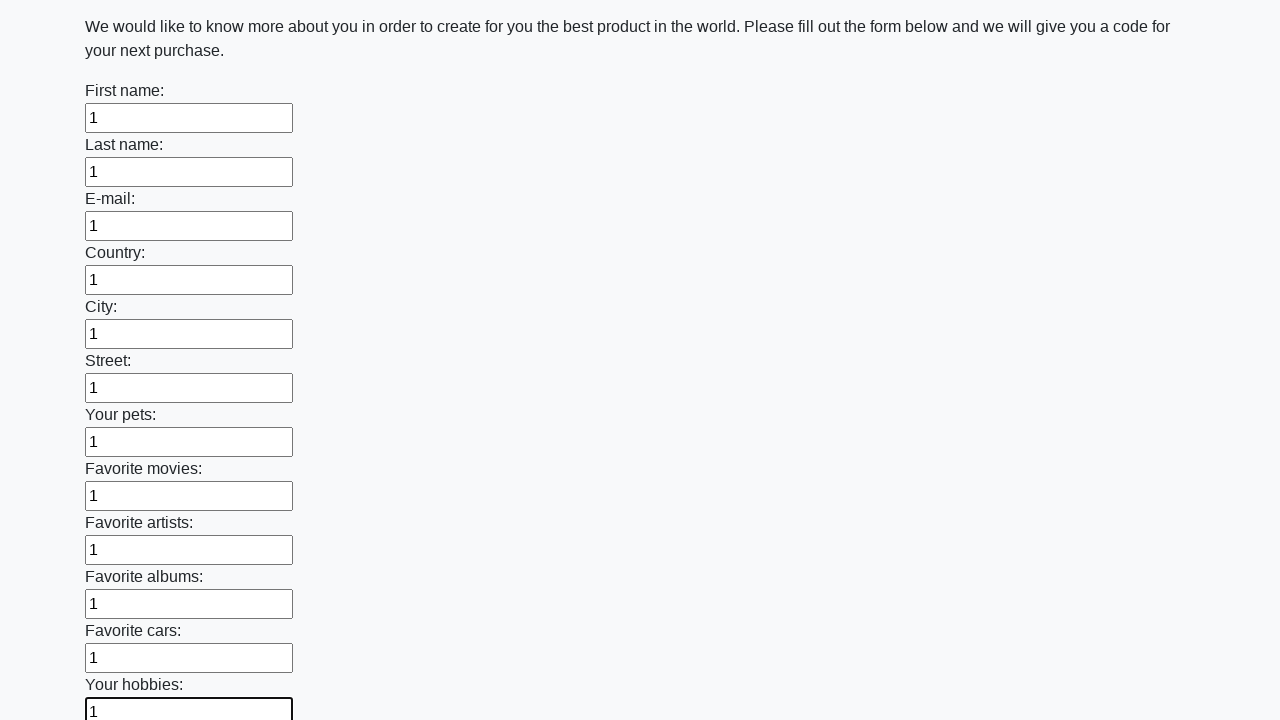

Filled an input field with '1' on input >> nth=12
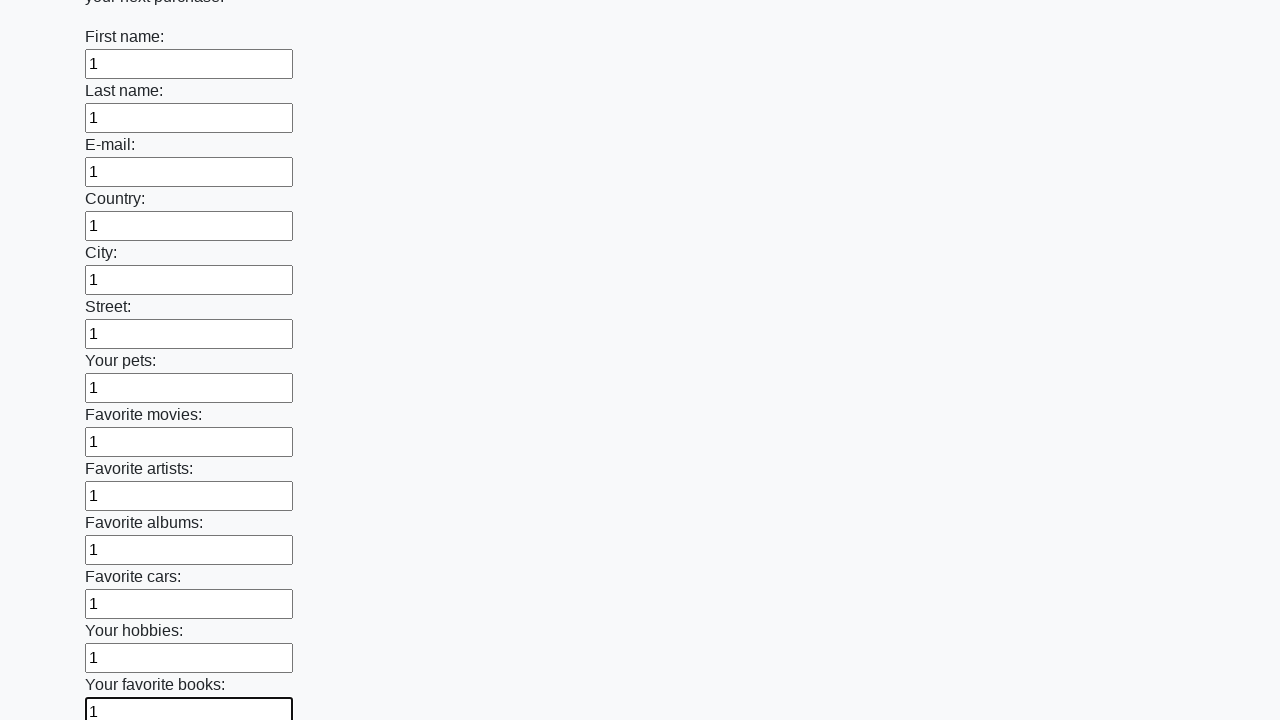

Filled an input field with '1' on input >> nth=13
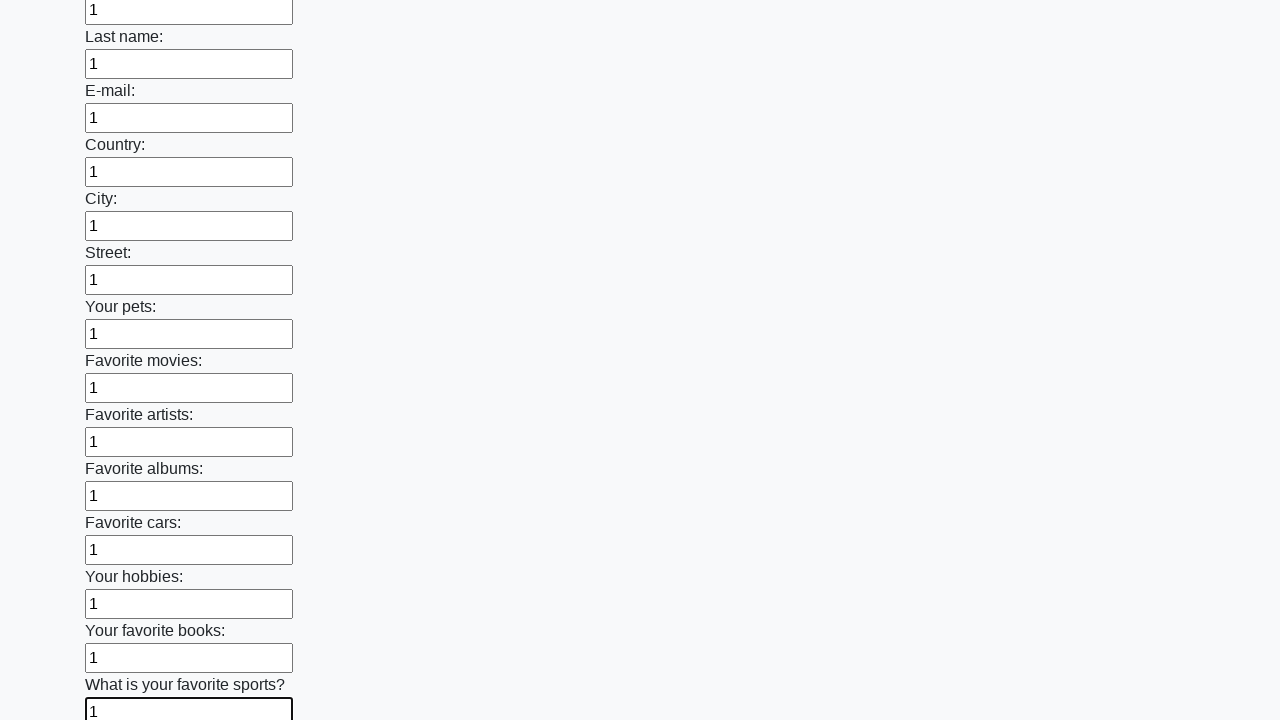

Filled an input field with '1' on input >> nth=14
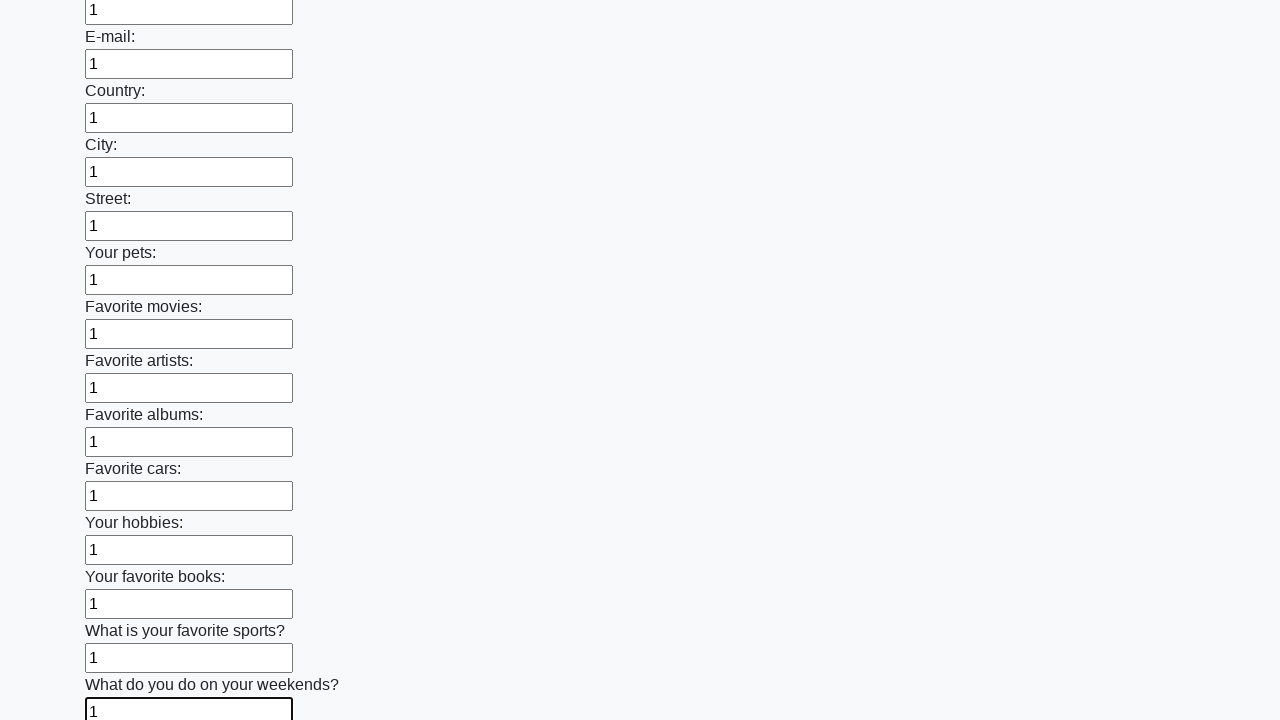

Filled an input field with '1' on input >> nth=15
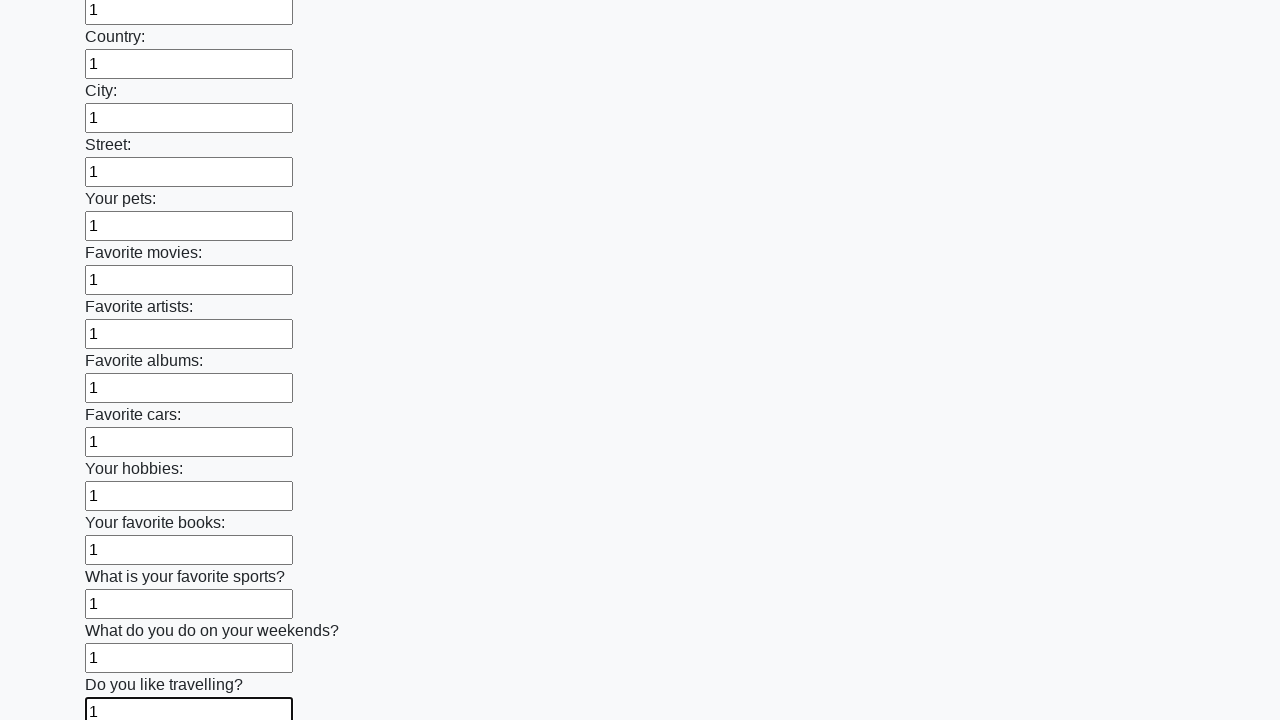

Filled an input field with '1' on input >> nth=16
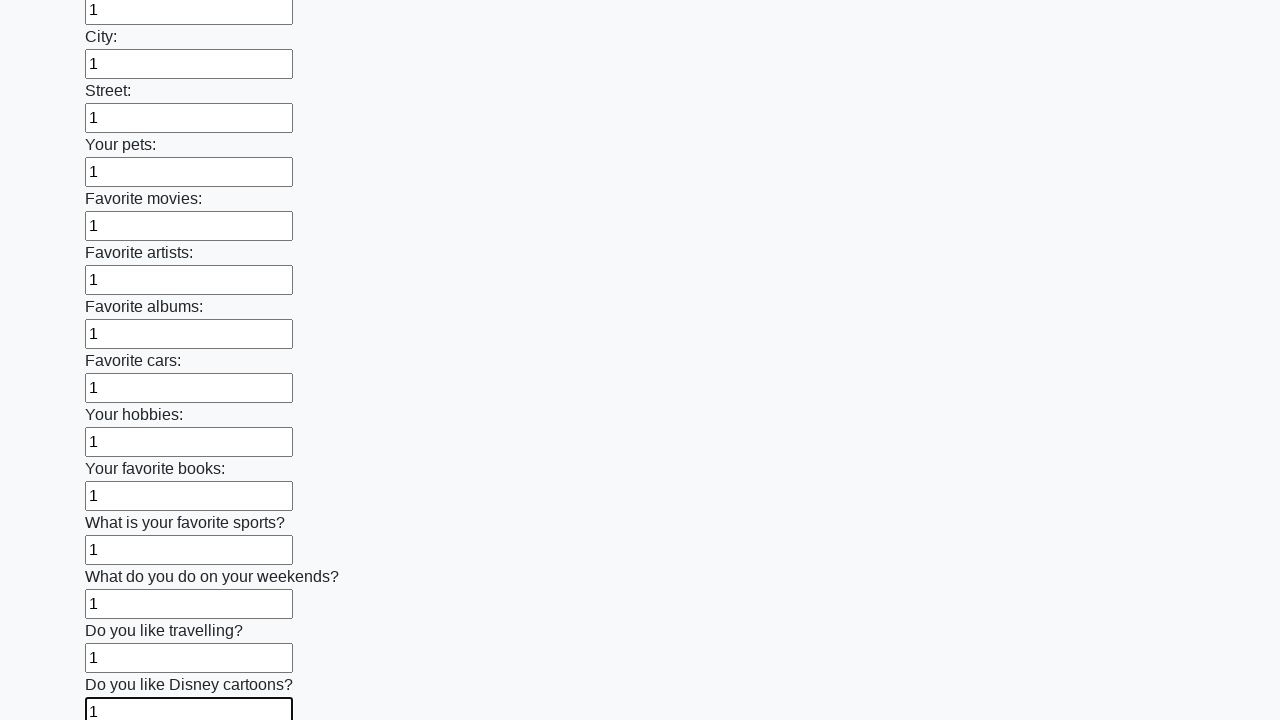

Filled an input field with '1' on input >> nth=17
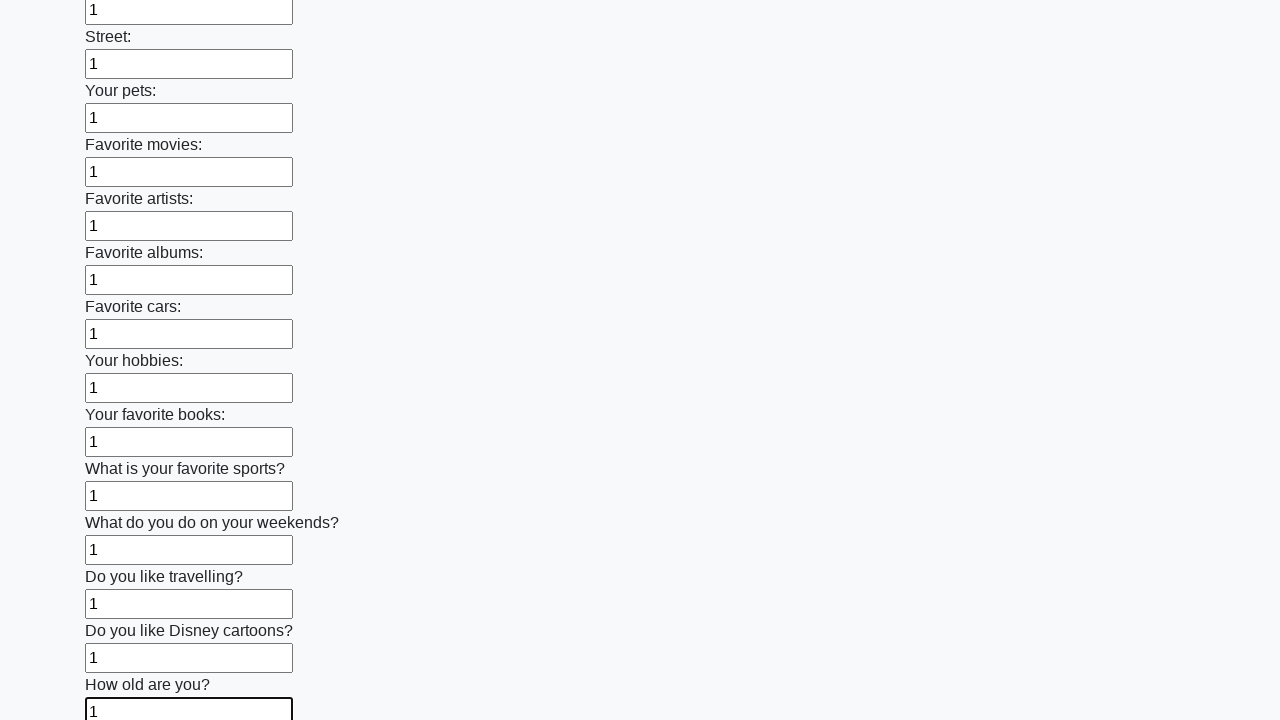

Filled an input field with '1' on input >> nth=18
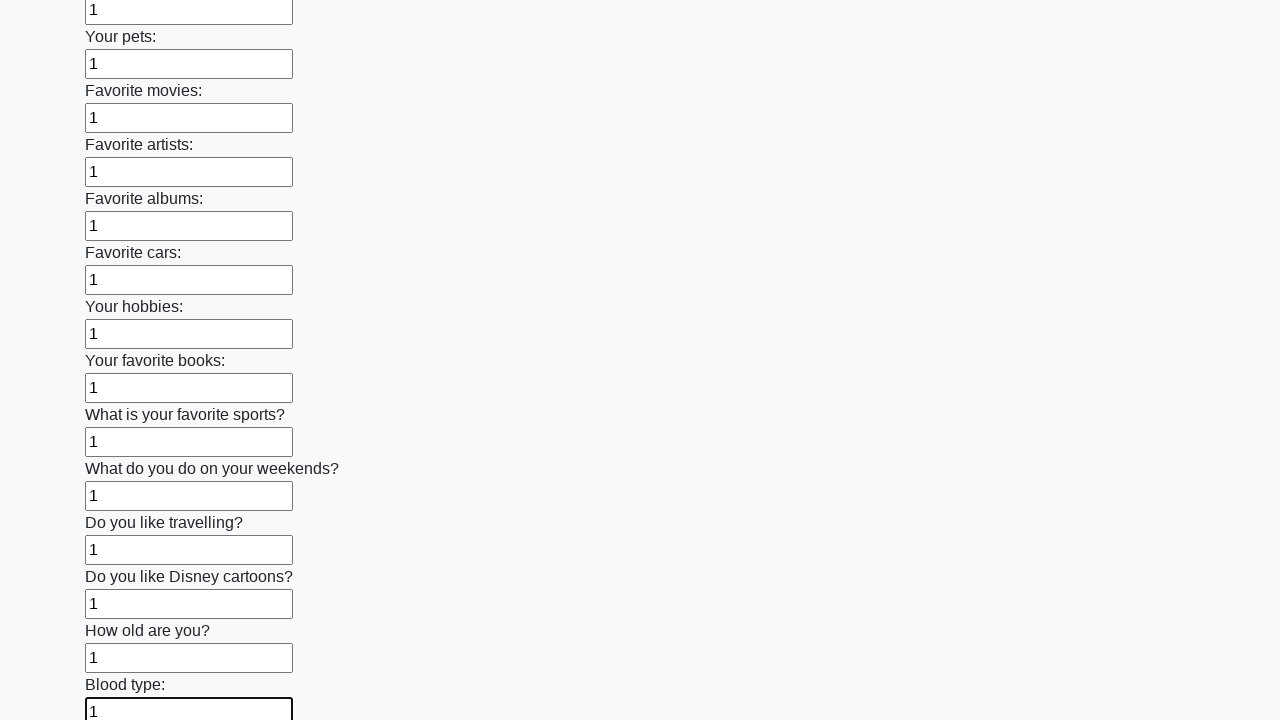

Filled an input field with '1' on input >> nth=19
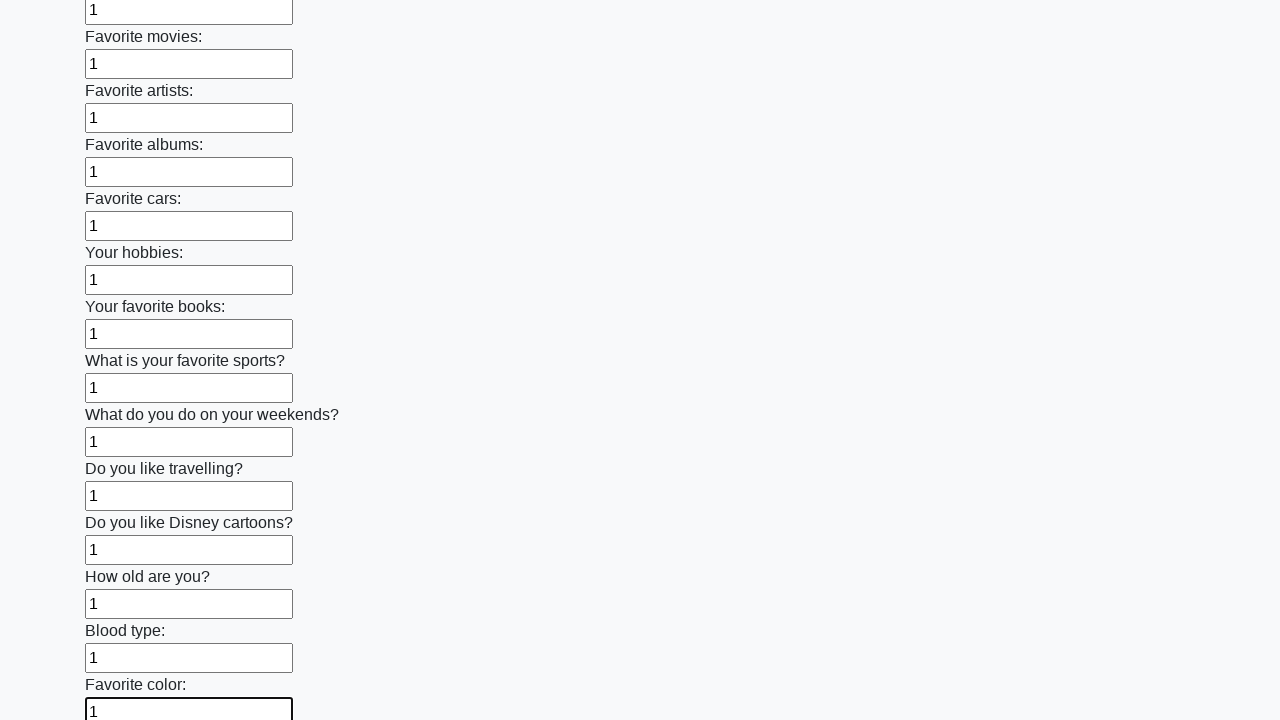

Filled an input field with '1' on input >> nth=20
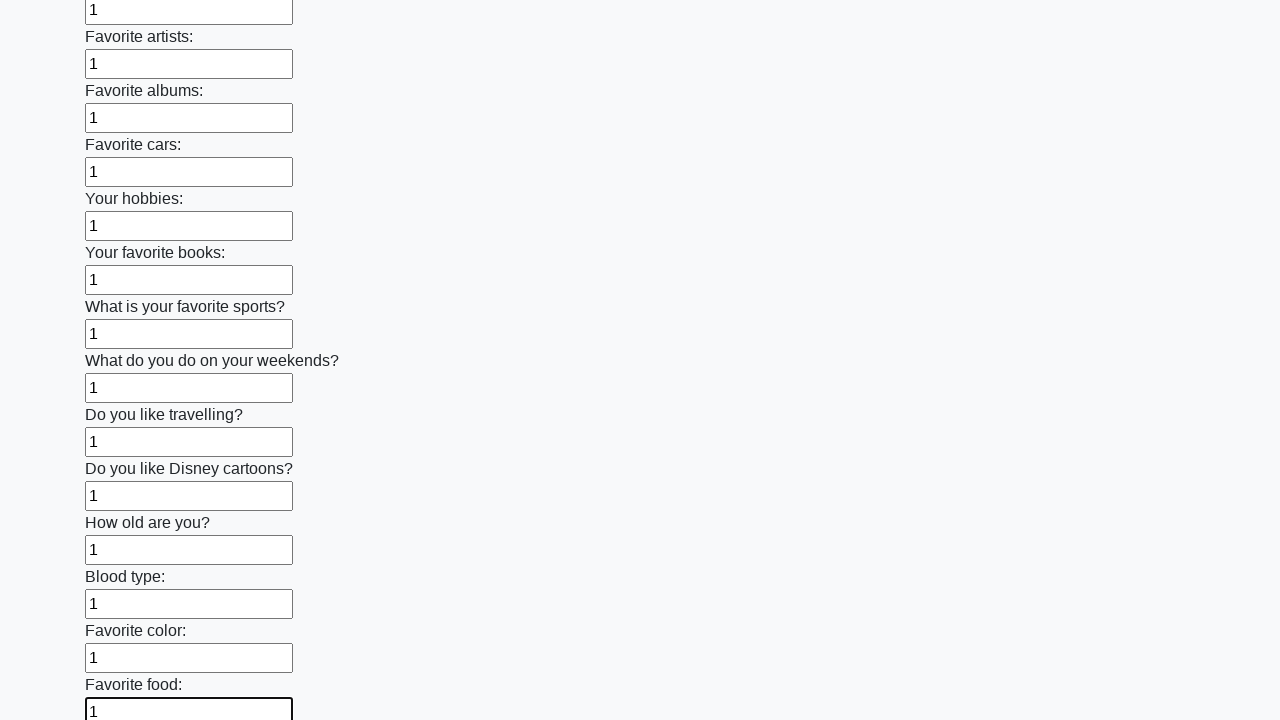

Filled an input field with '1' on input >> nth=21
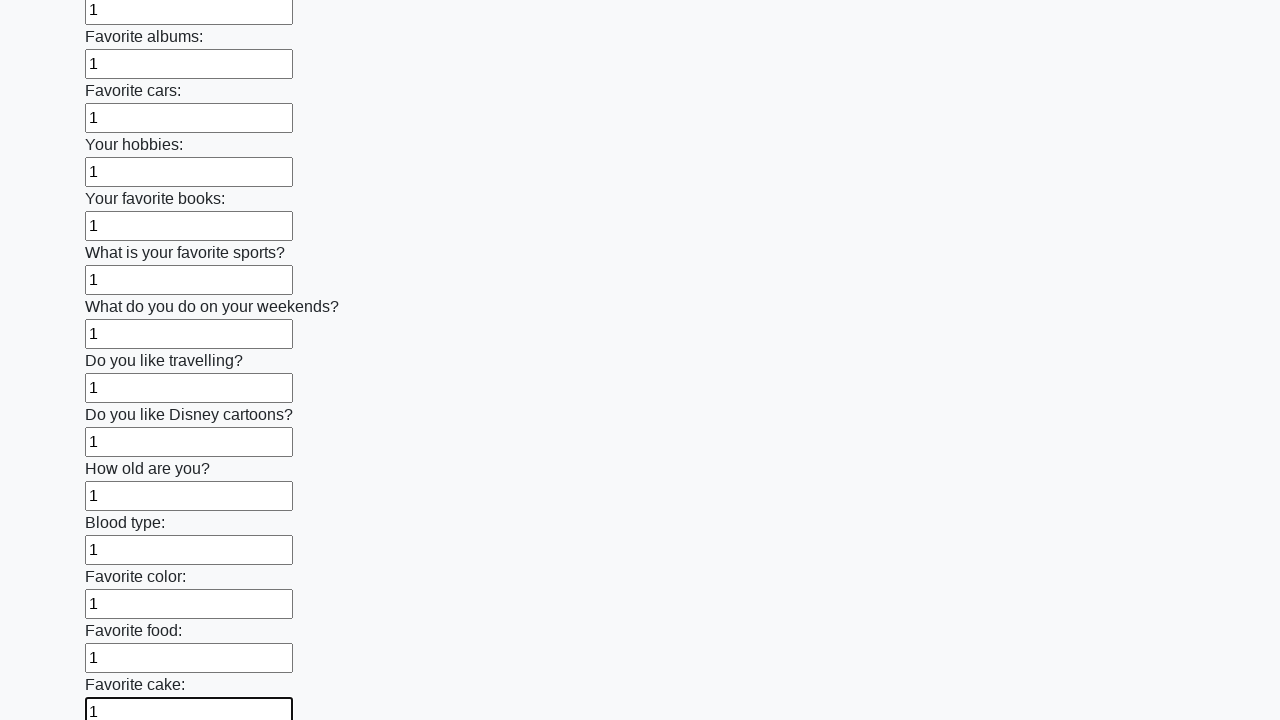

Filled an input field with '1' on input >> nth=22
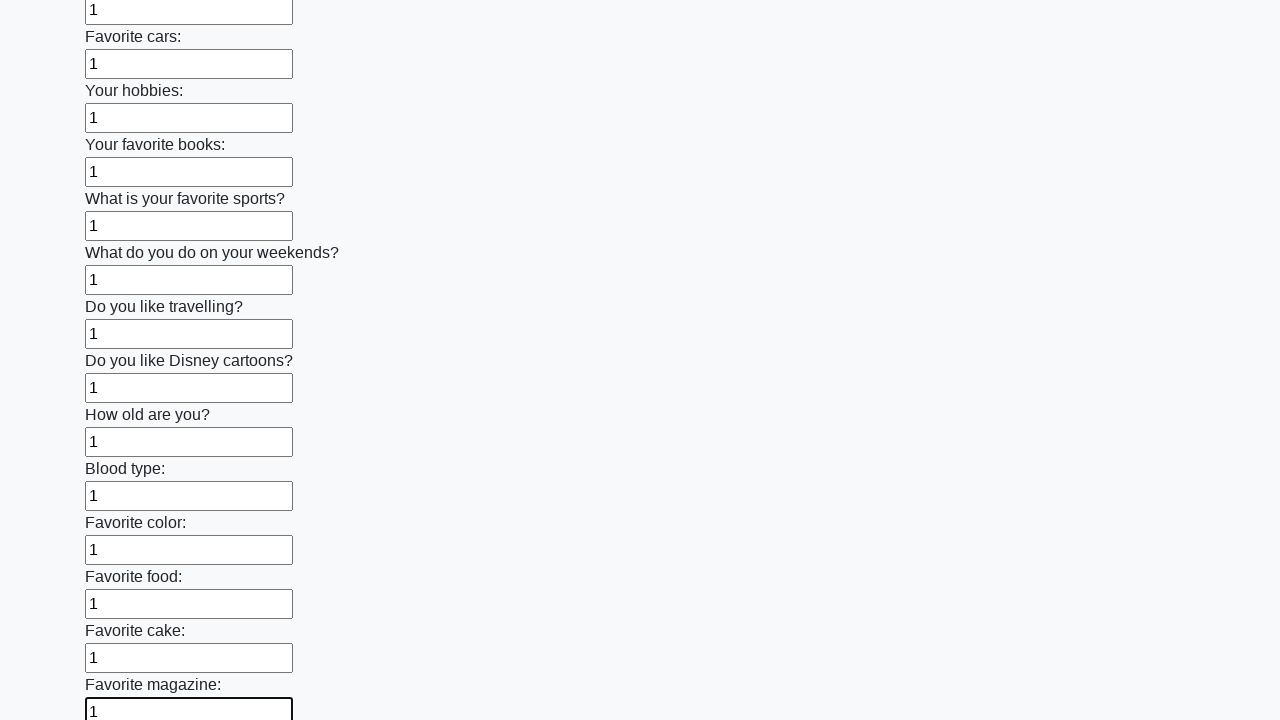

Filled an input field with '1' on input >> nth=23
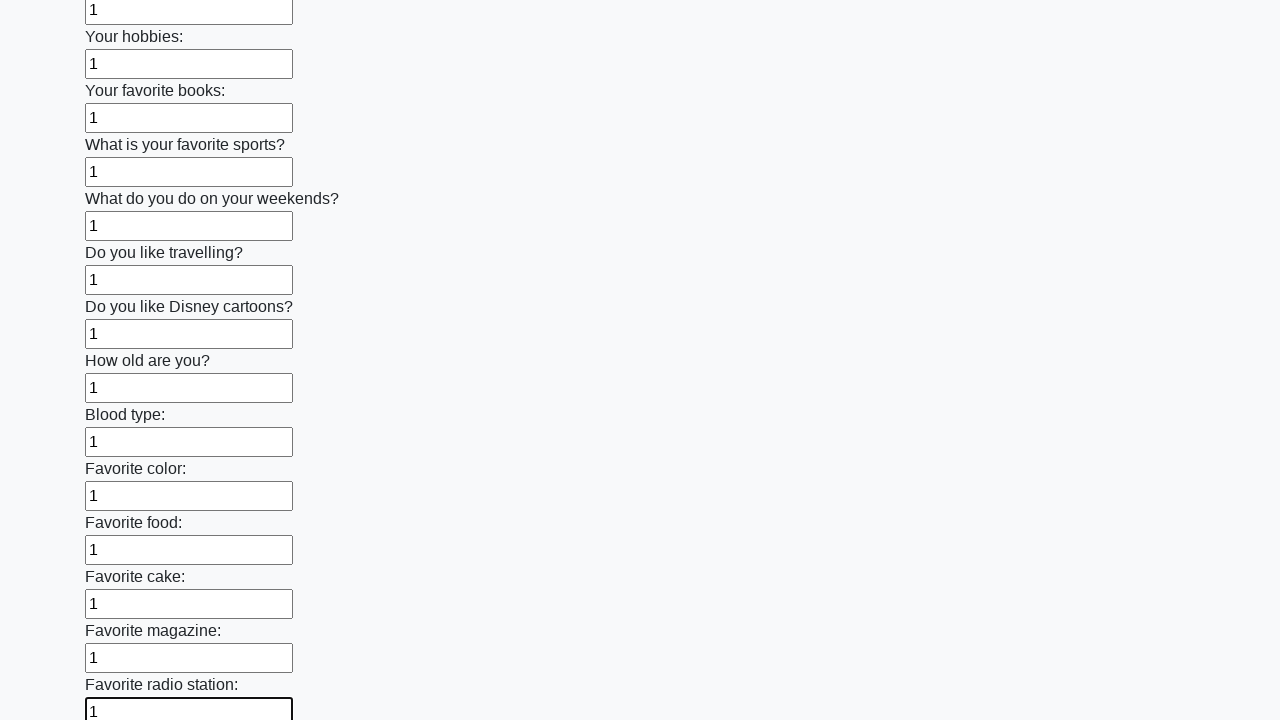

Filled an input field with '1' on input >> nth=24
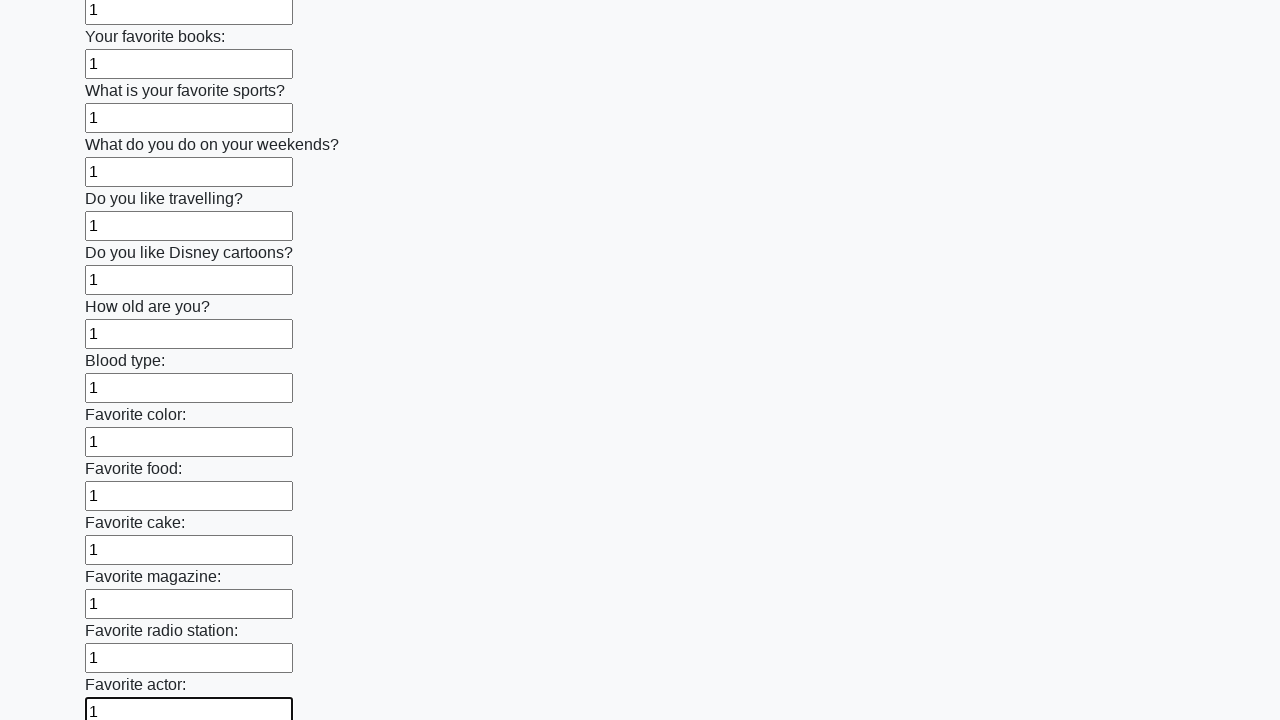

Filled an input field with '1' on input >> nth=25
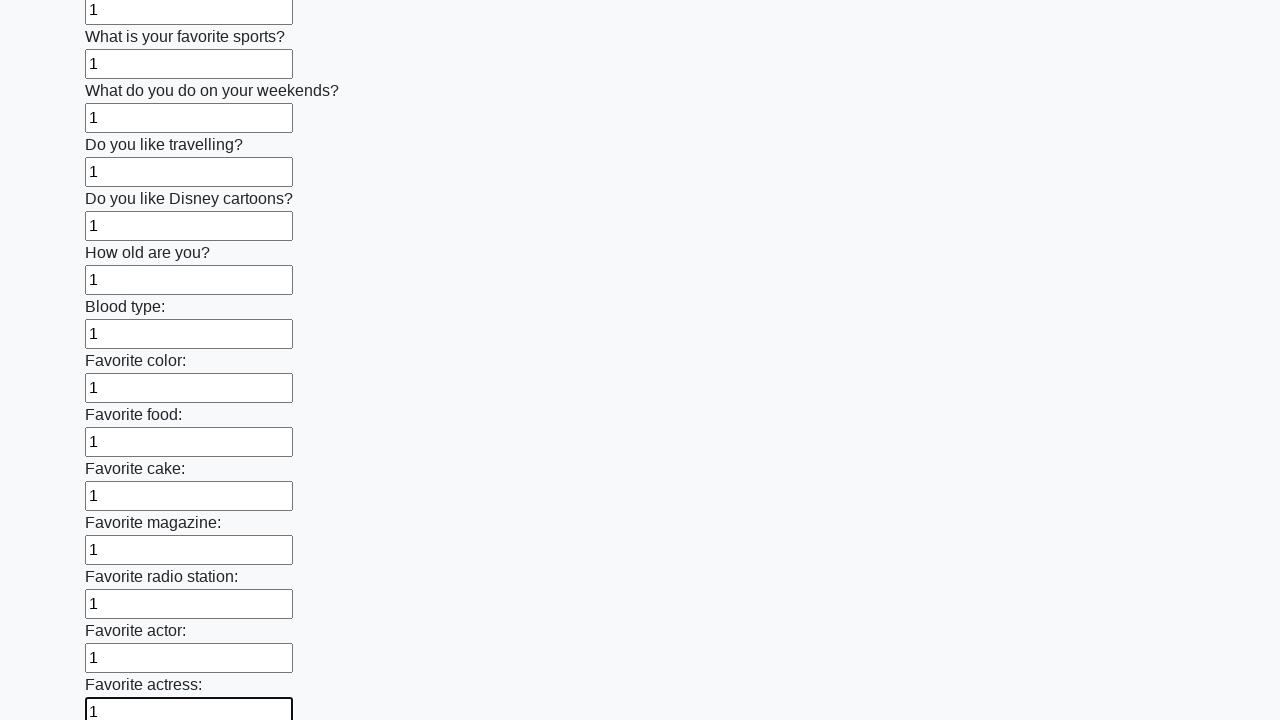

Filled an input field with '1' on input >> nth=26
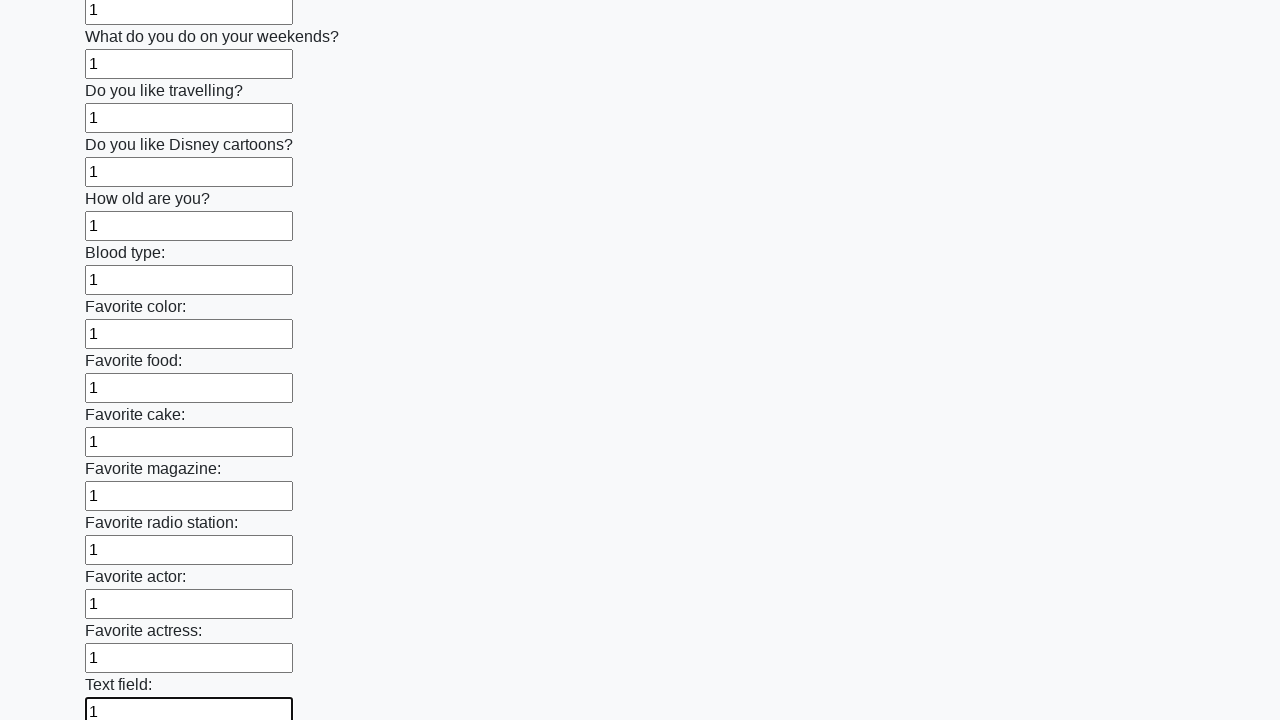

Filled an input field with '1' on input >> nth=27
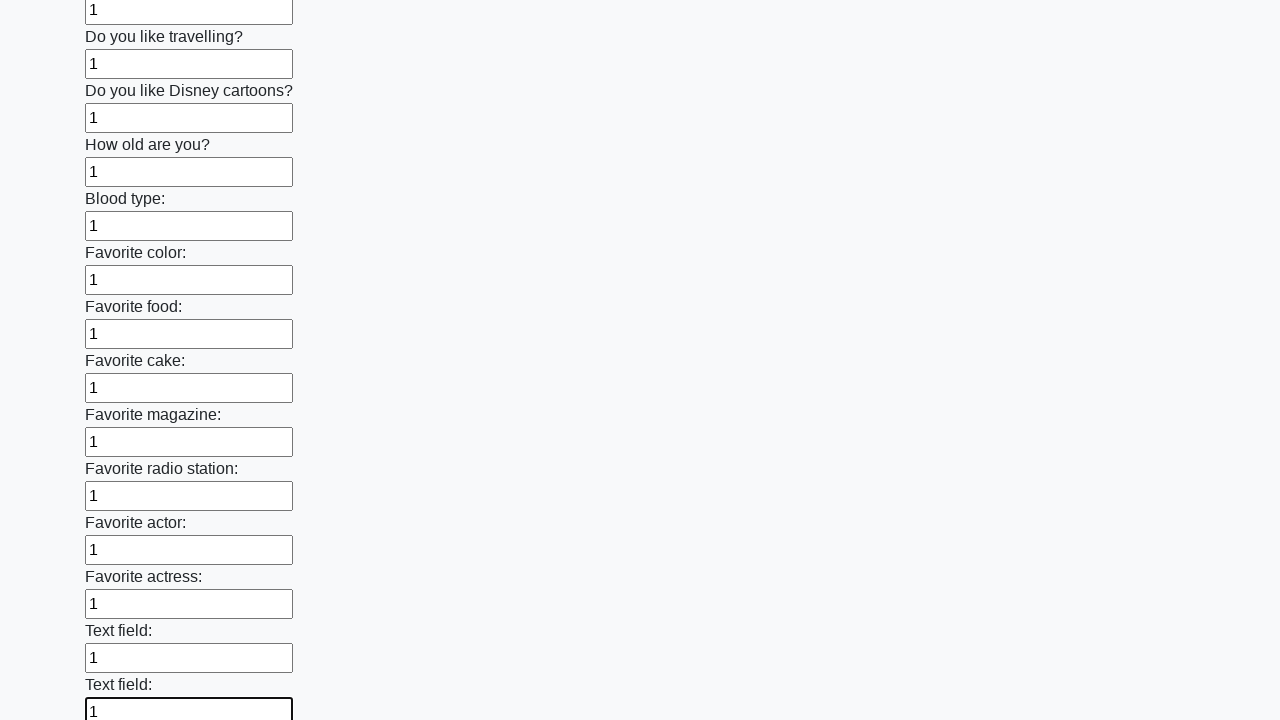

Filled an input field with '1' on input >> nth=28
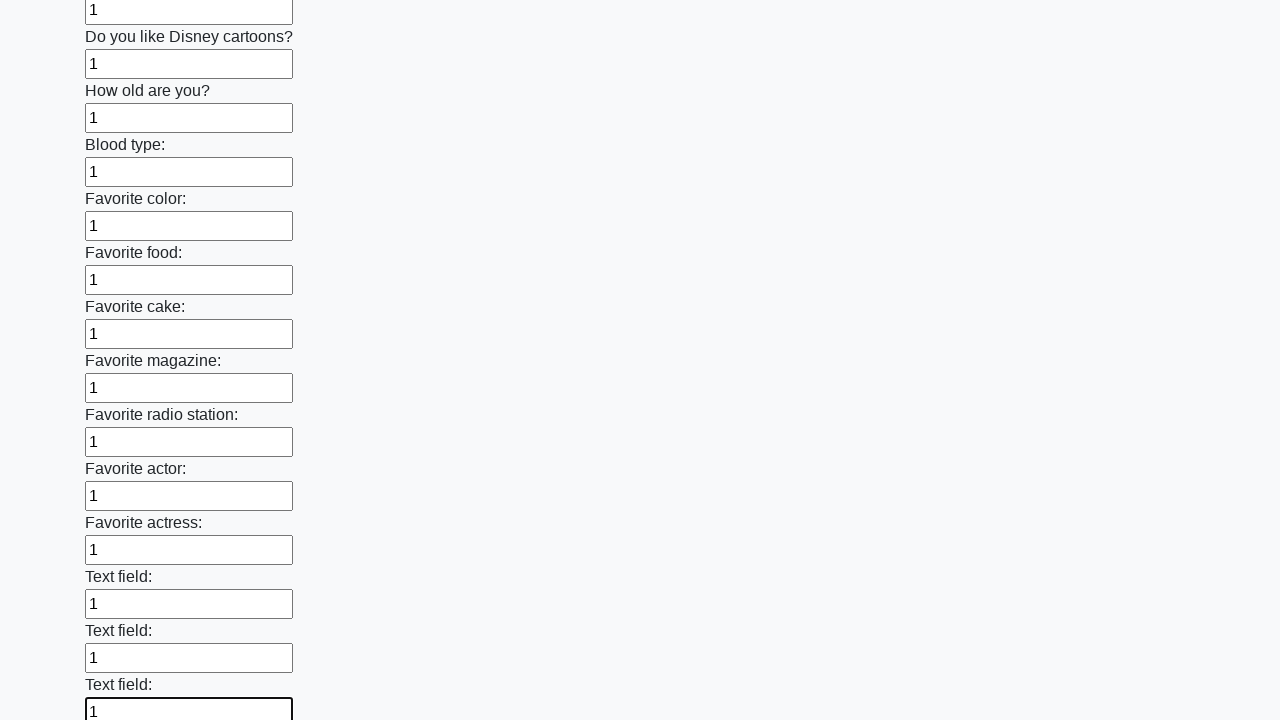

Filled an input field with '1' on input >> nth=29
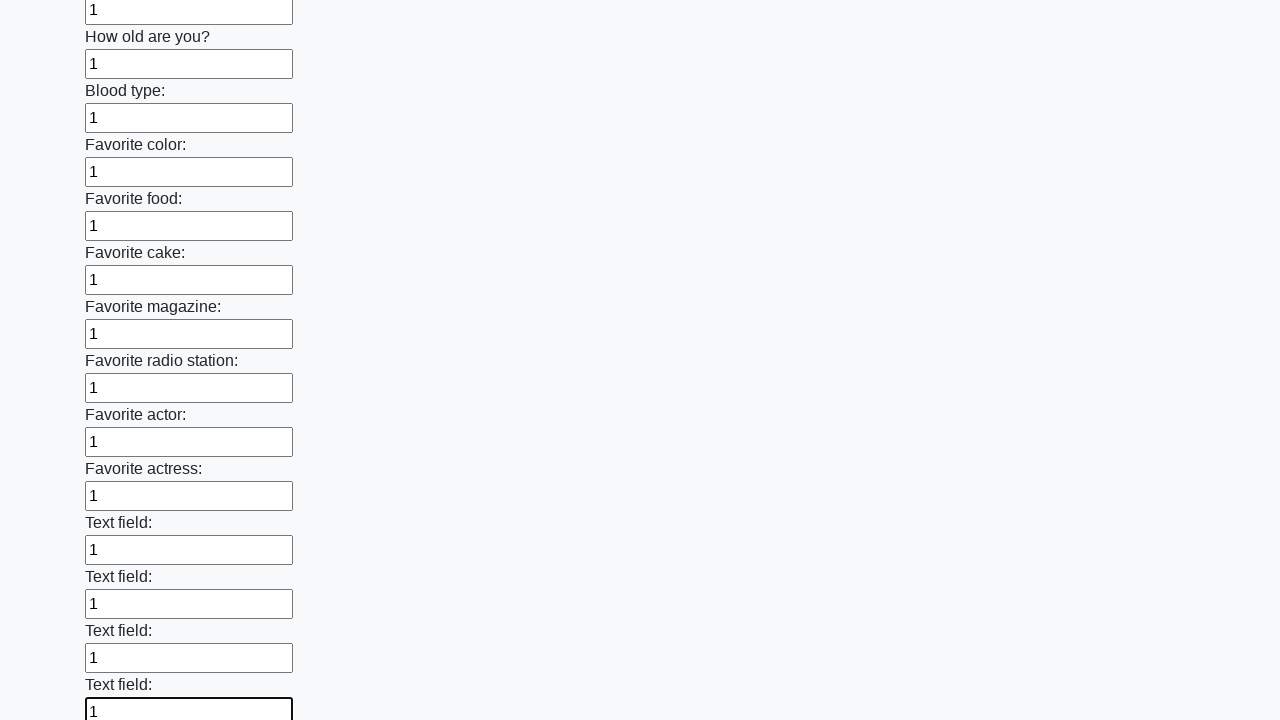

Filled an input field with '1' on input >> nth=30
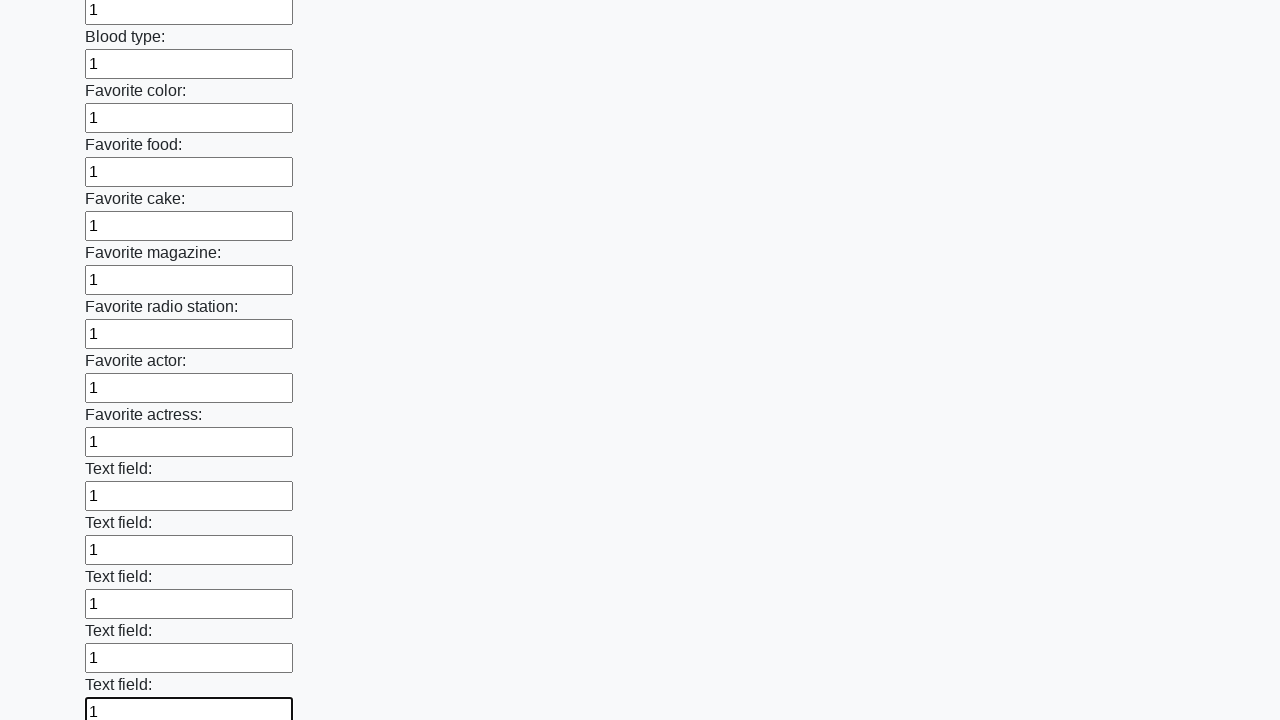

Filled an input field with '1' on input >> nth=31
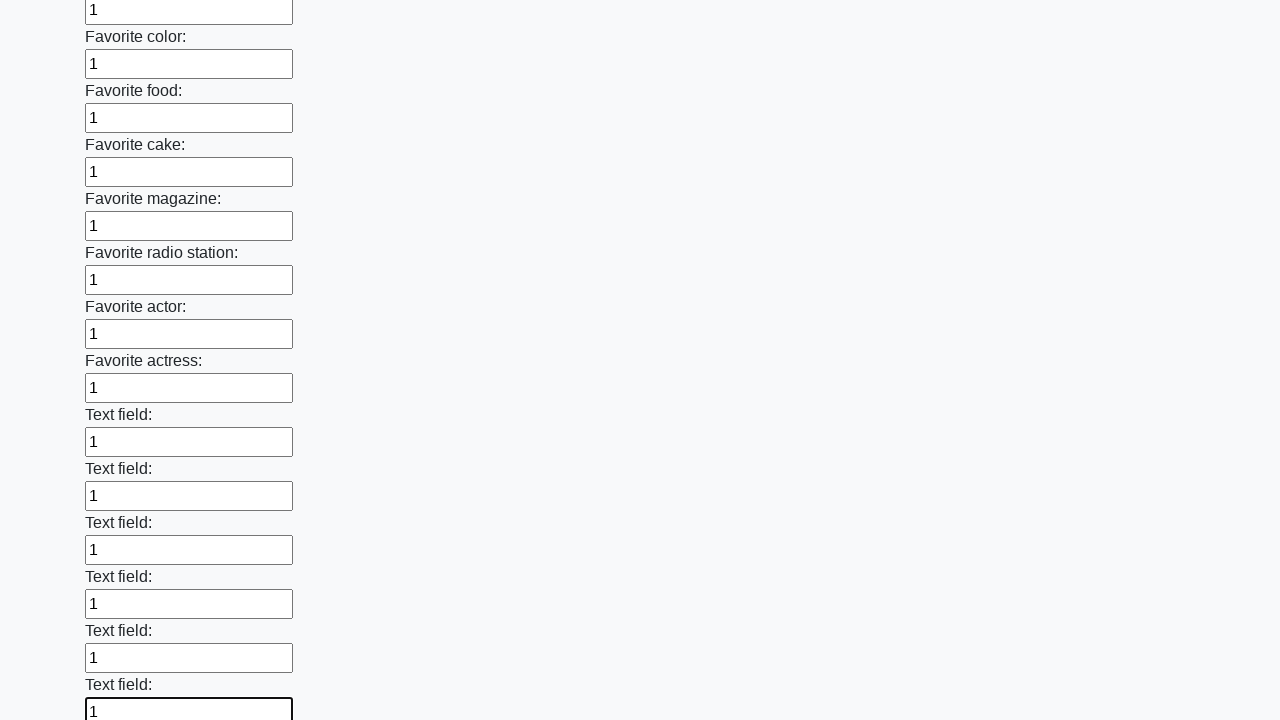

Filled an input field with '1' on input >> nth=32
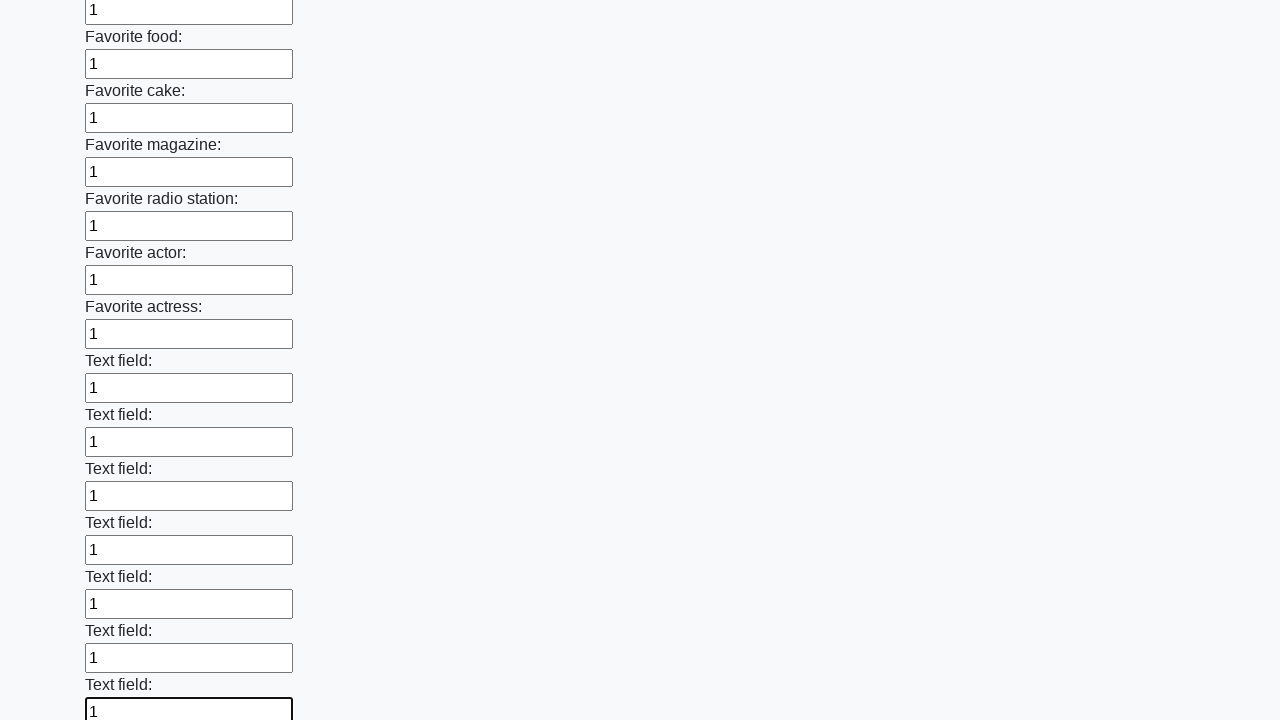

Filled an input field with '1' on input >> nth=33
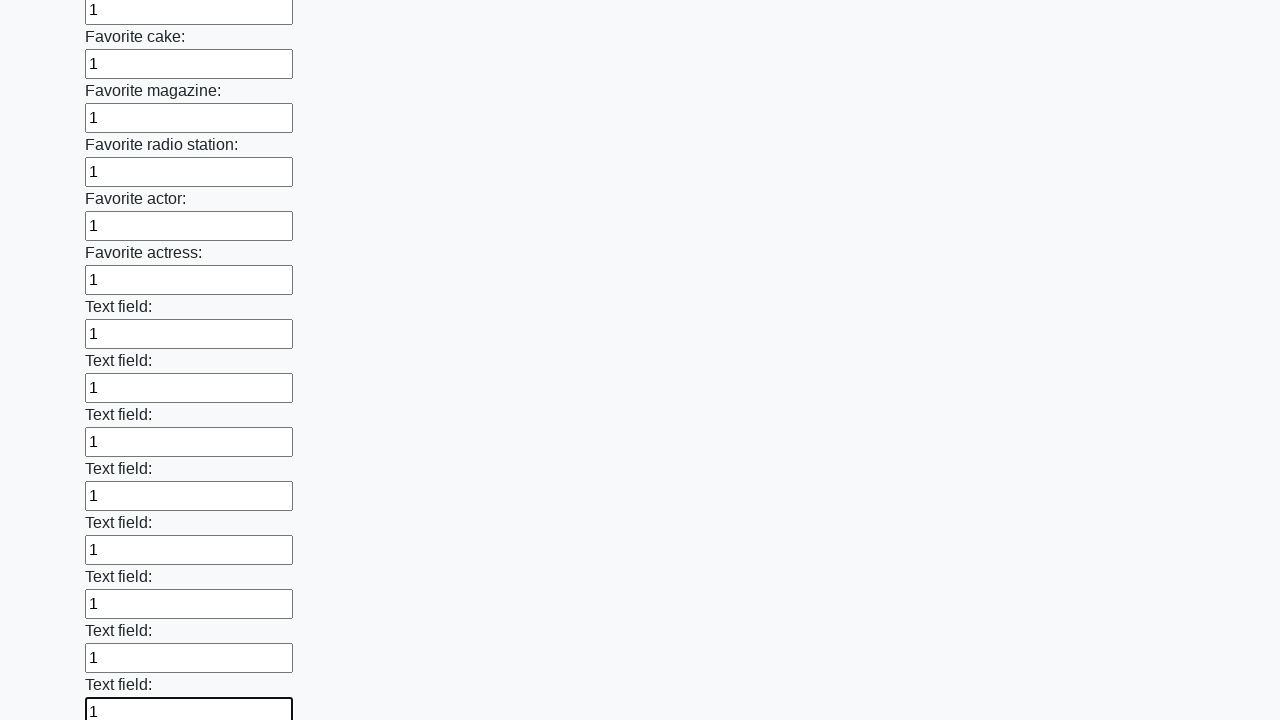

Filled an input field with '1' on input >> nth=34
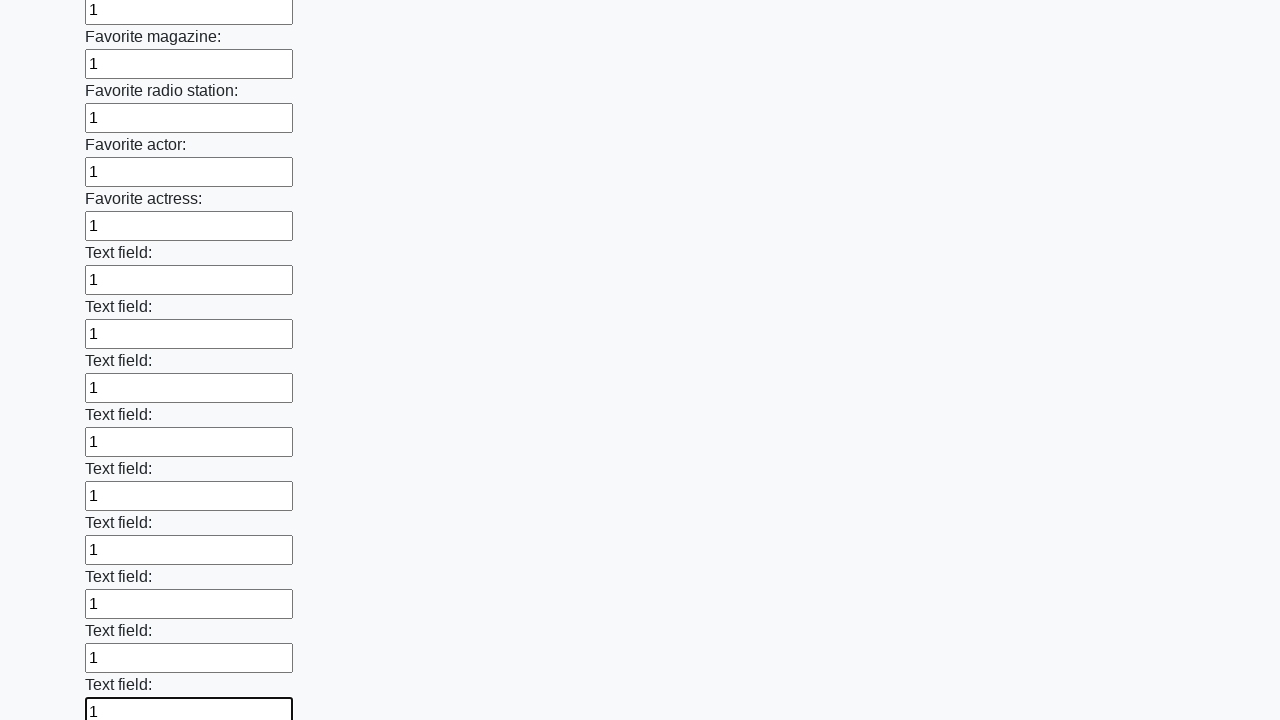

Filled an input field with '1' on input >> nth=35
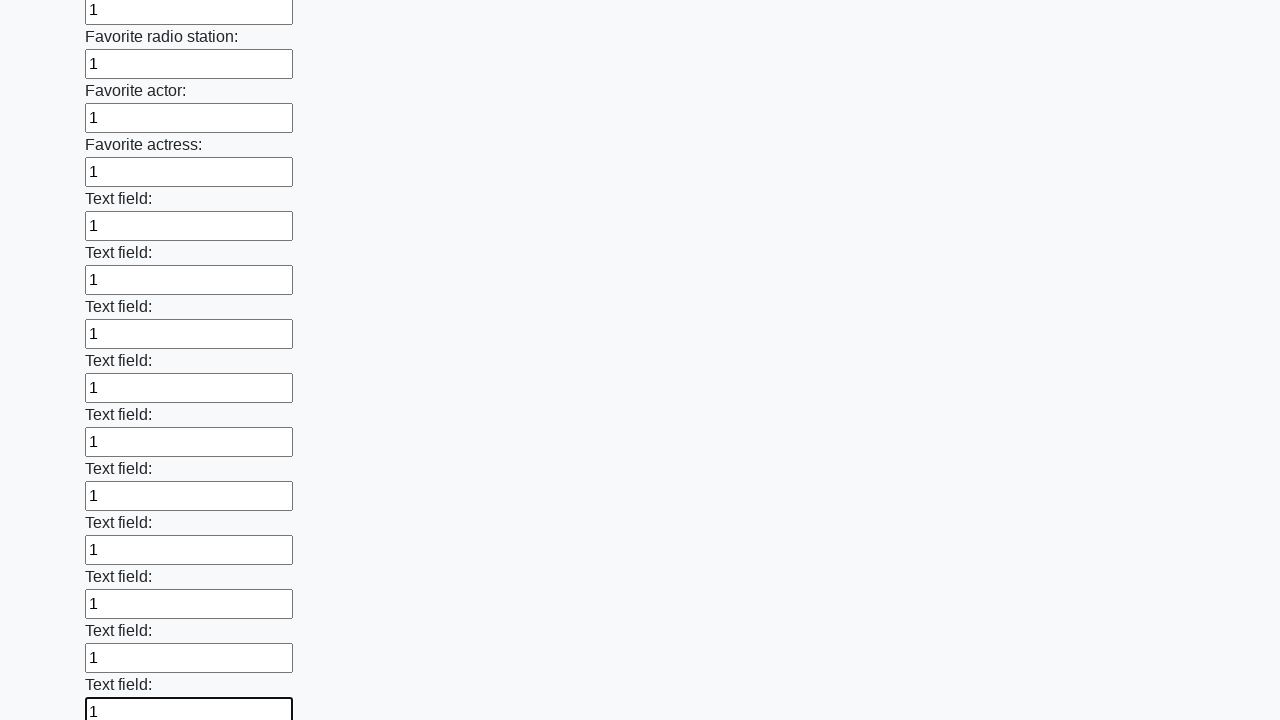

Filled an input field with '1' on input >> nth=36
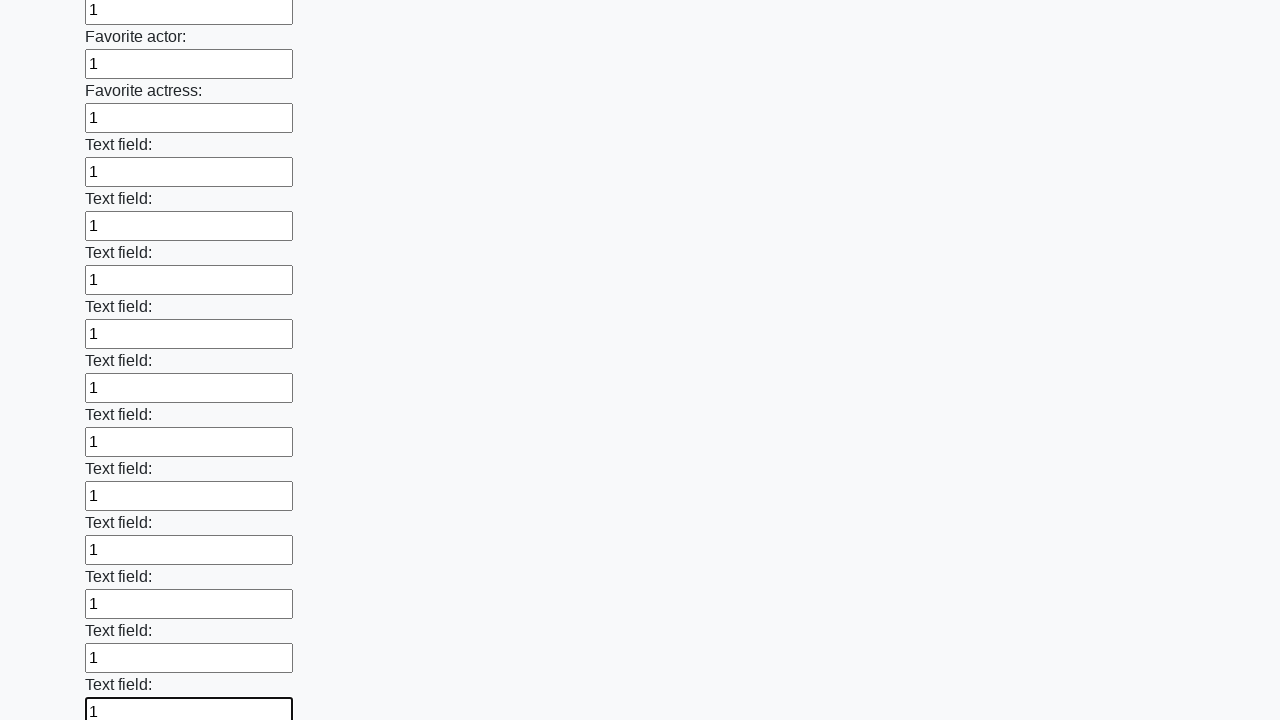

Filled an input field with '1' on input >> nth=37
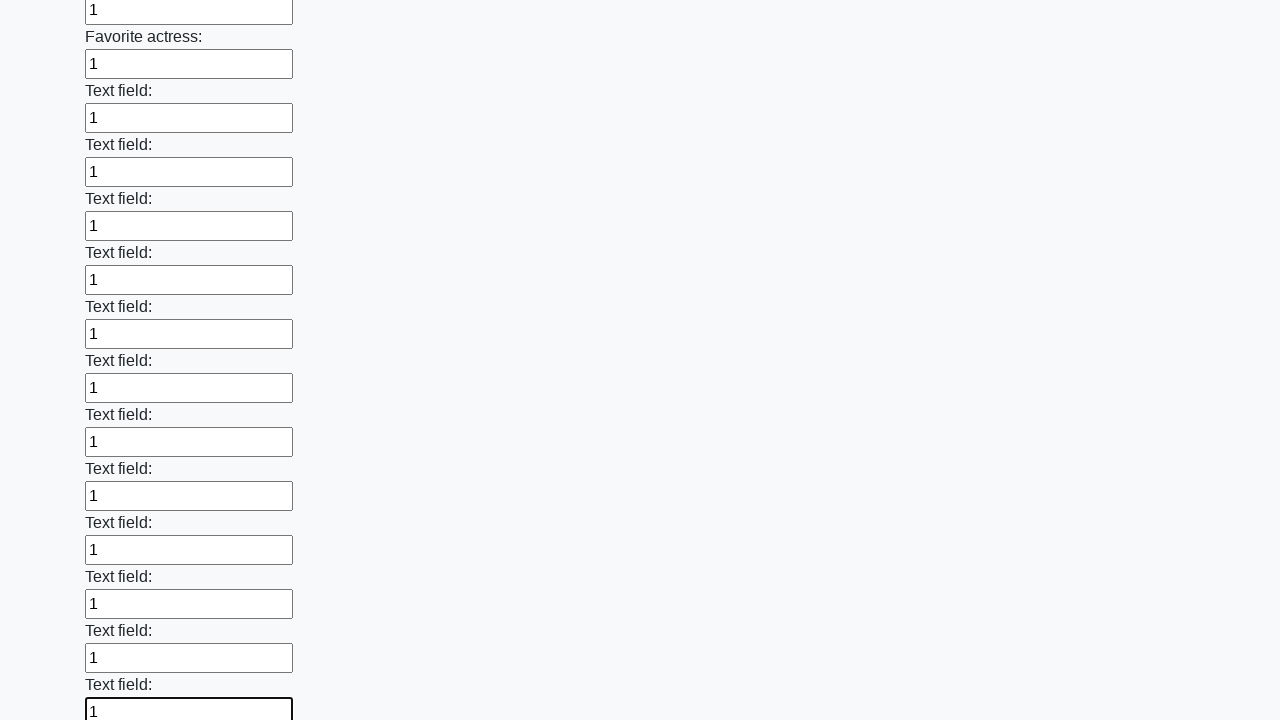

Filled an input field with '1' on input >> nth=38
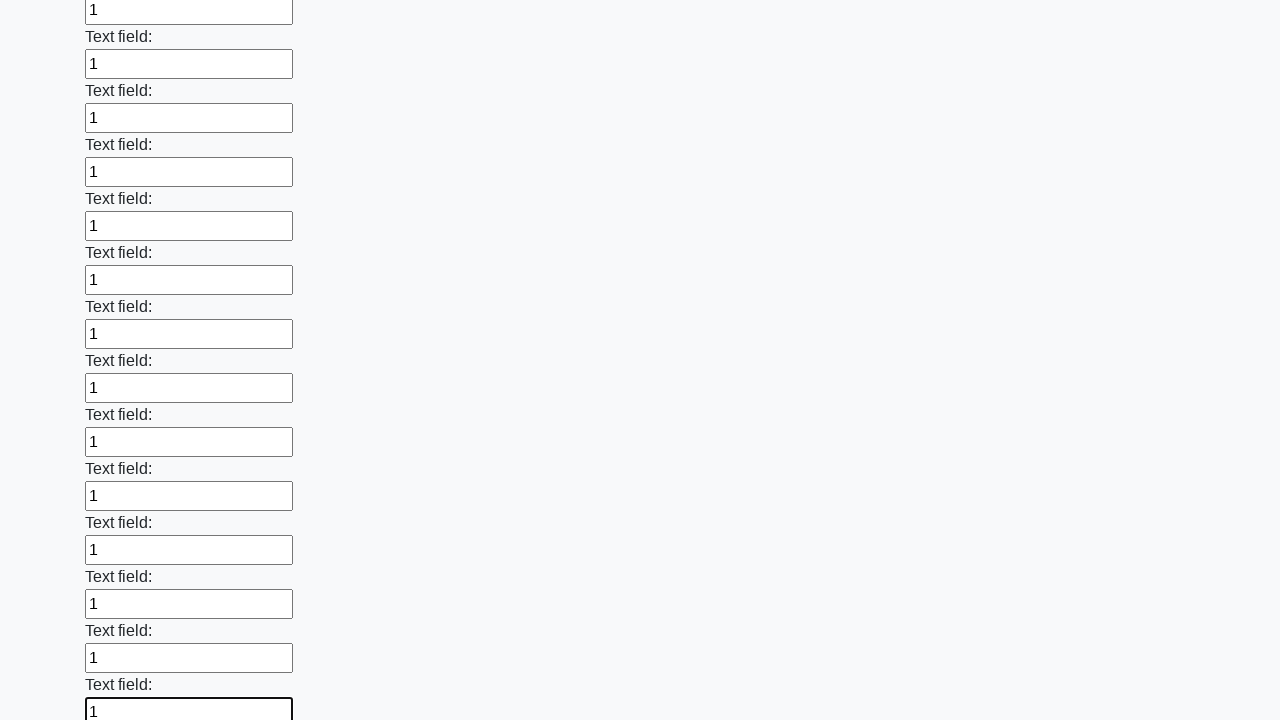

Filled an input field with '1' on input >> nth=39
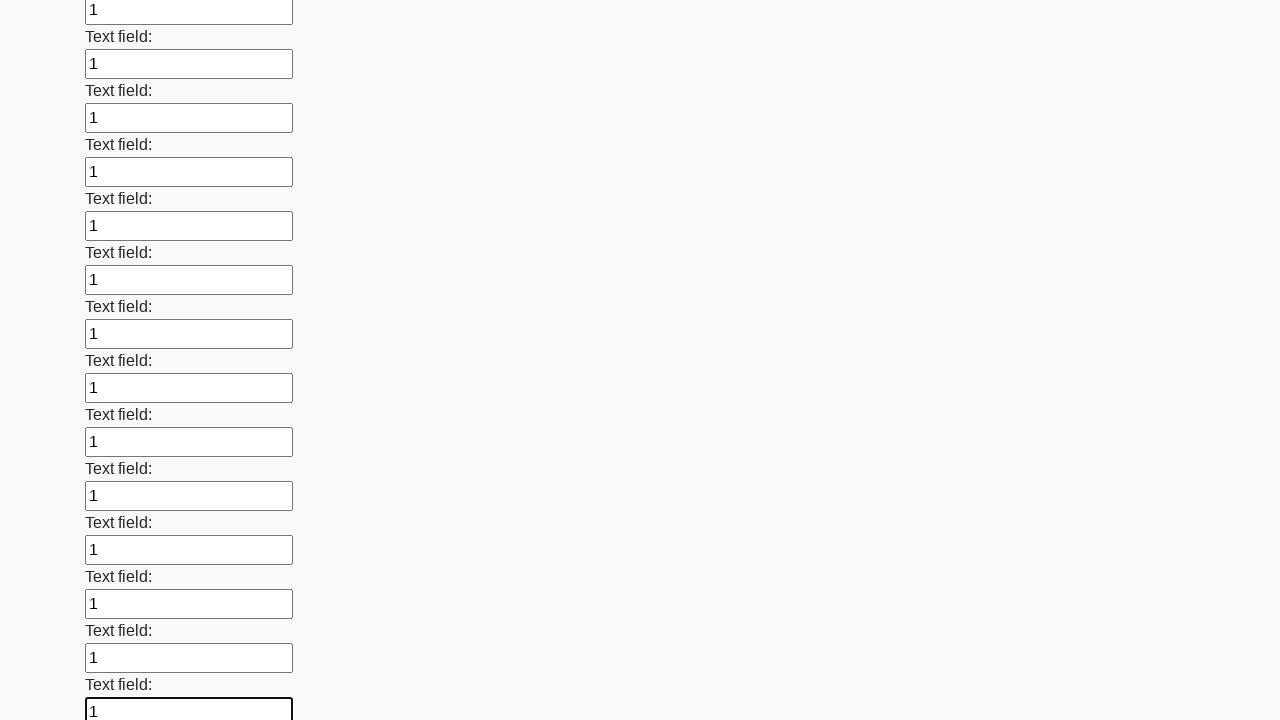

Filled an input field with '1' on input >> nth=40
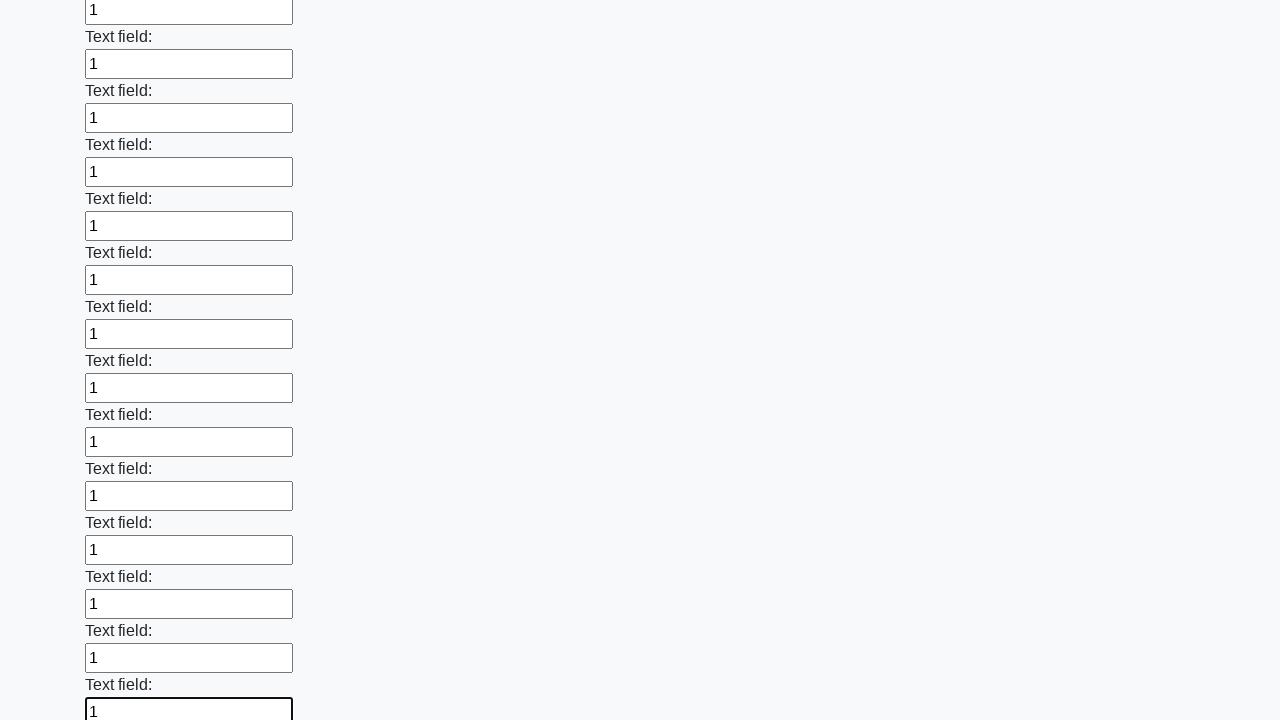

Filled an input field with '1' on input >> nth=41
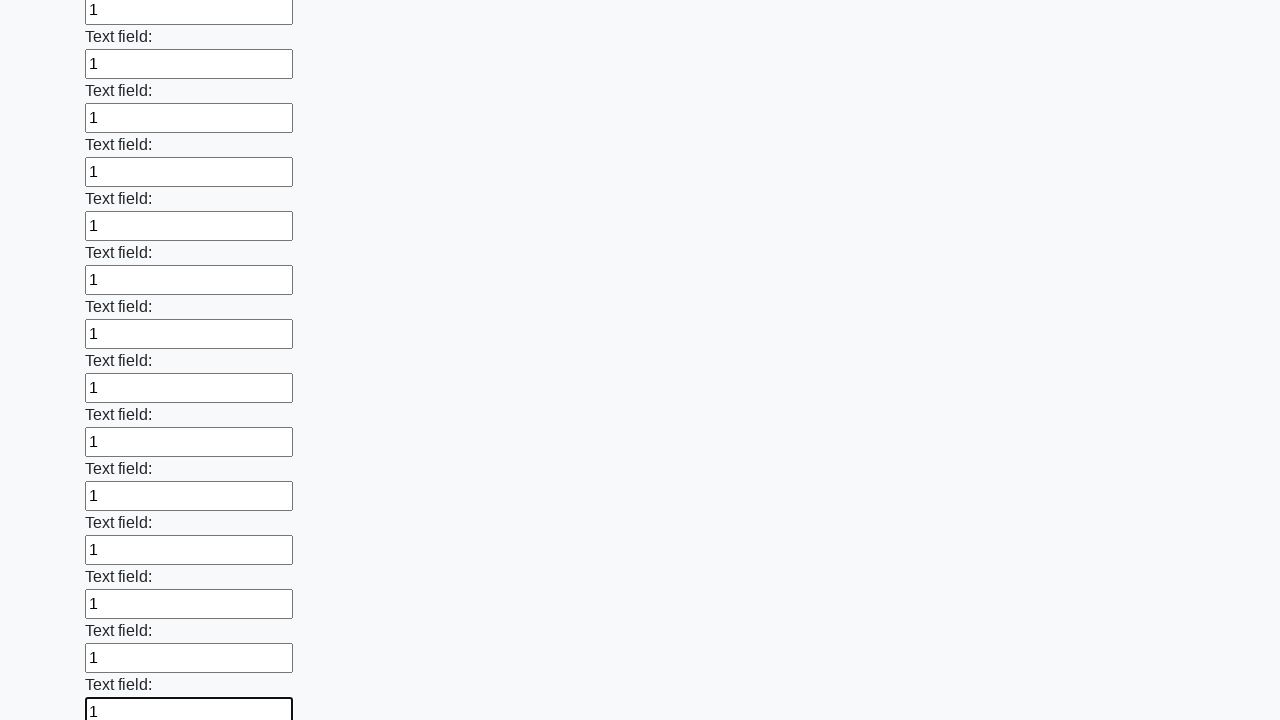

Filled an input field with '1' on input >> nth=42
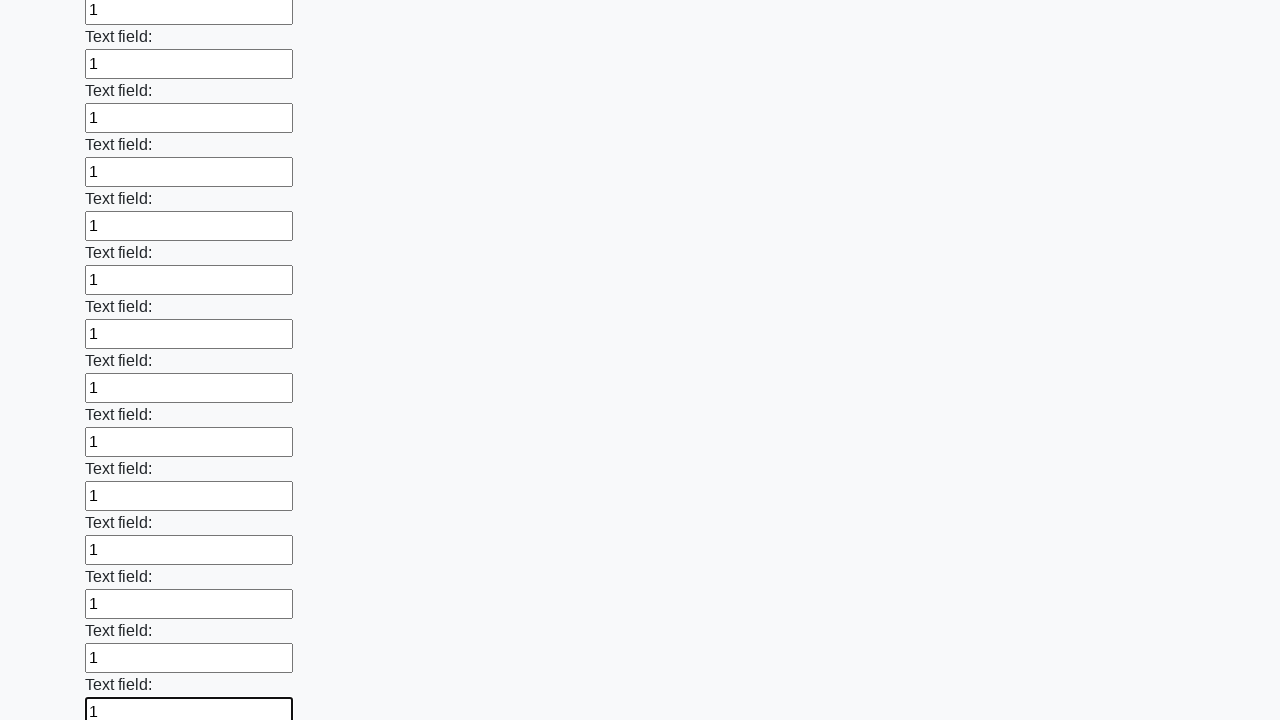

Filled an input field with '1' on input >> nth=43
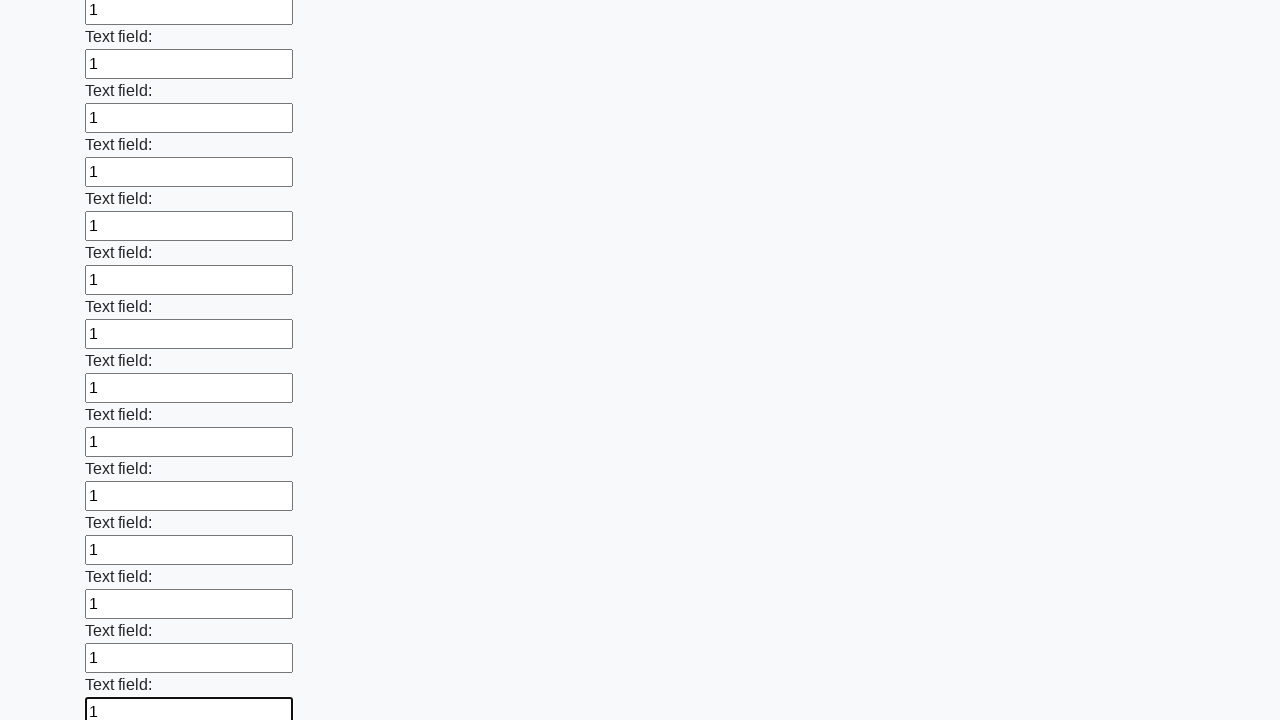

Filled an input field with '1' on input >> nth=44
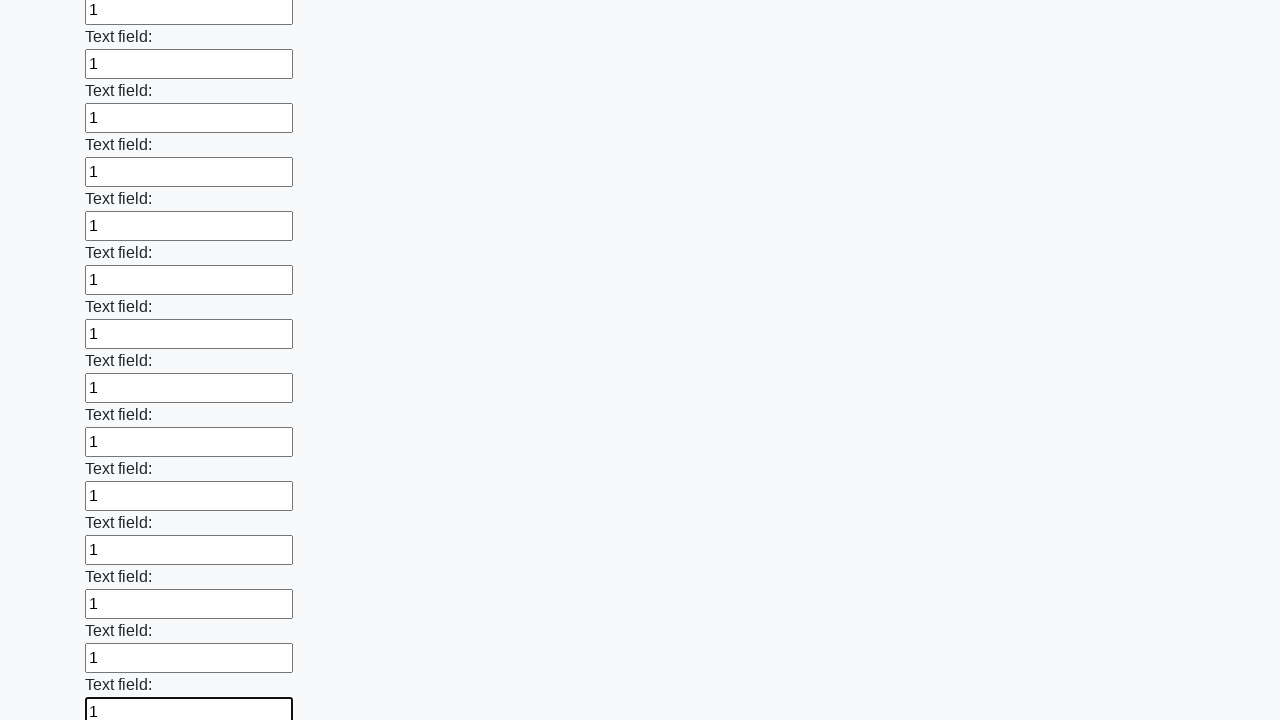

Filled an input field with '1' on input >> nth=45
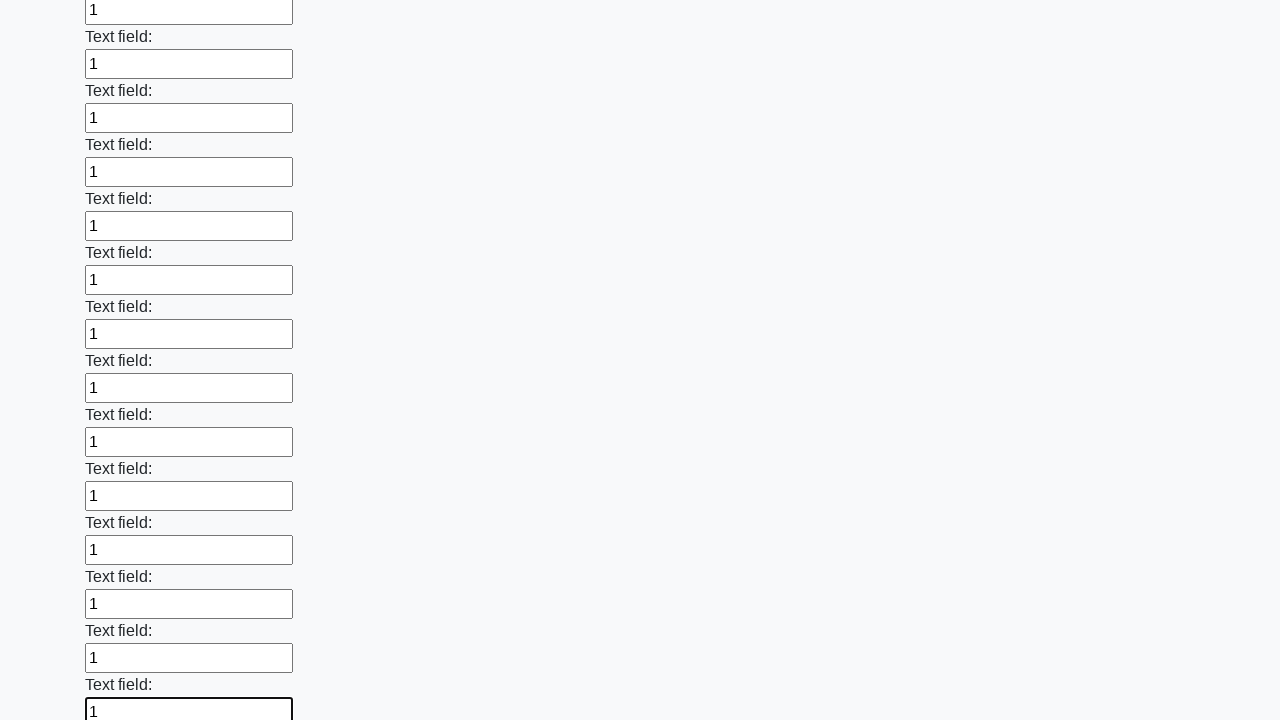

Filled an input field with '1' on input >> nth=46
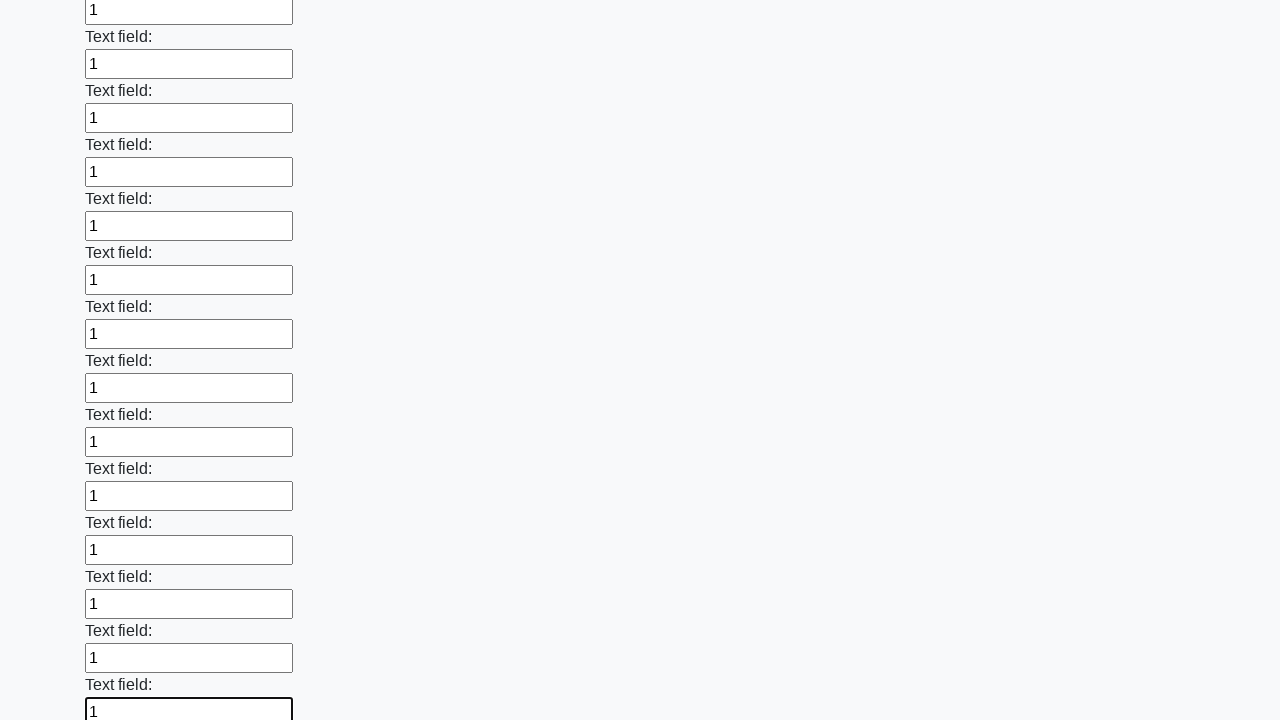

Filled an input field with '1' on input >> nth=47
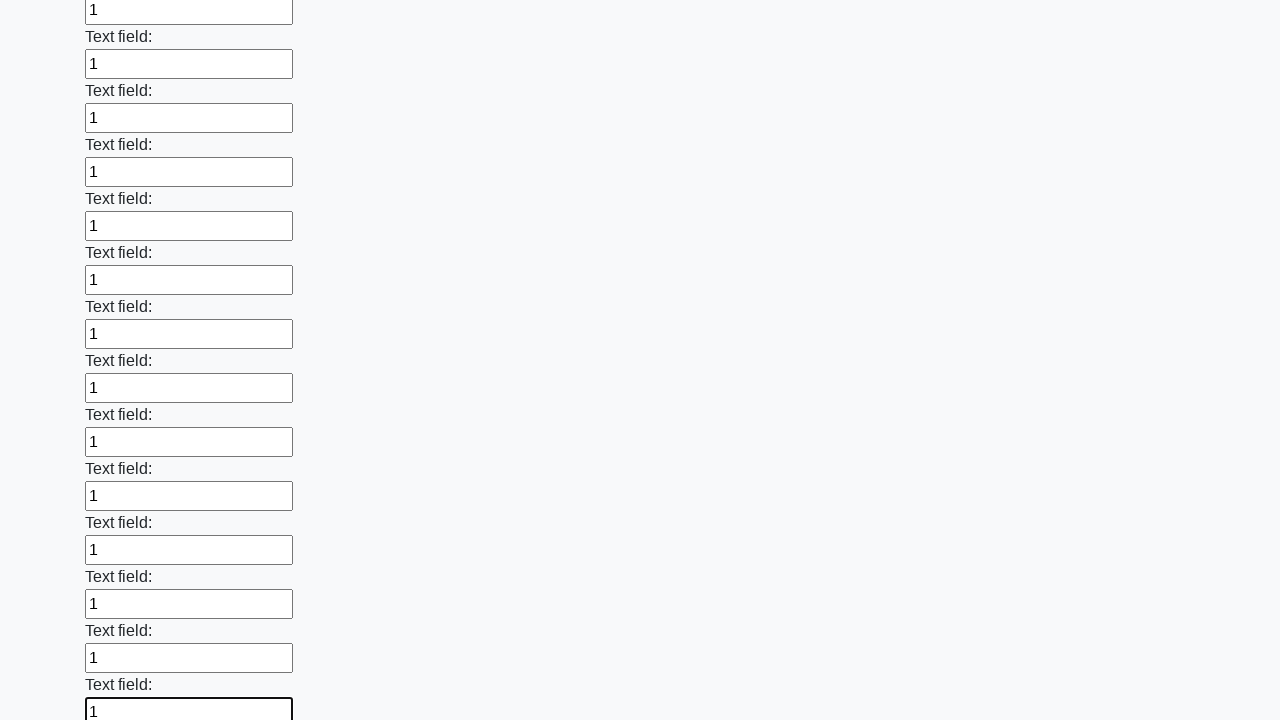

Filled an input field with '1' on input >> nth=48
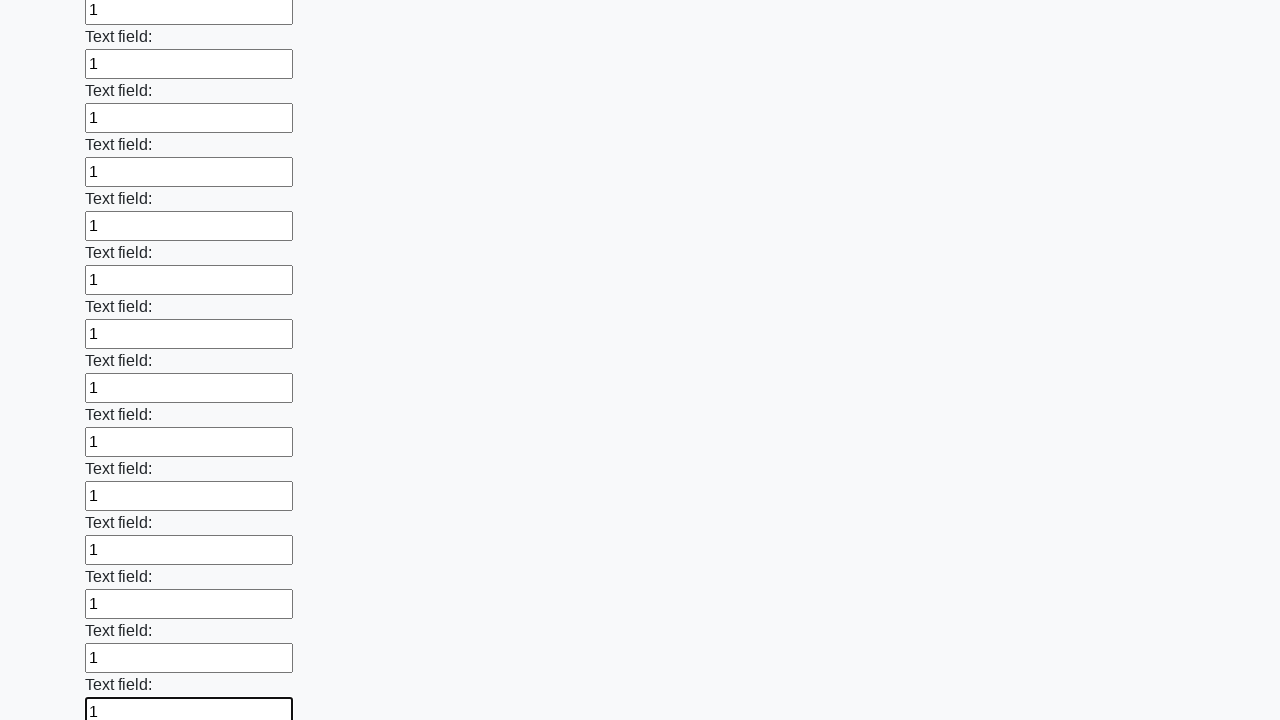

Filled an input field with '1' on input >> nth=49
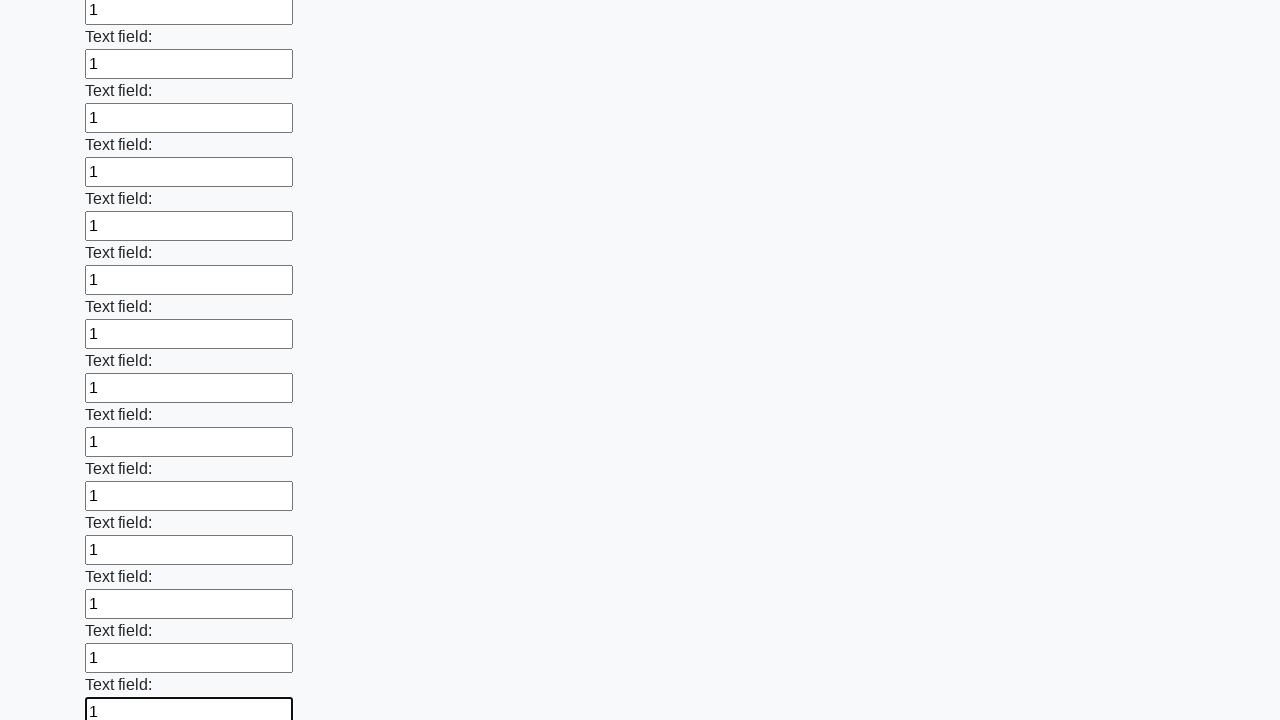

Filled an input field with '1' on input >> nth=50
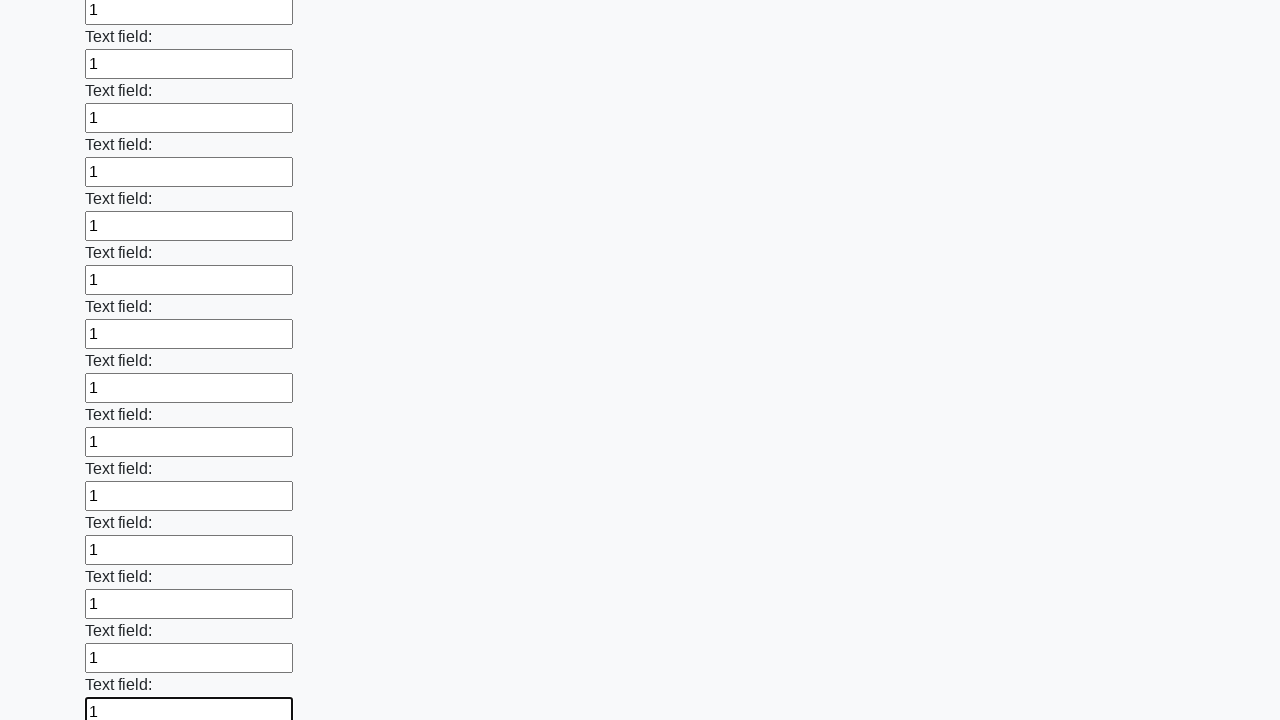

Filled an input field with '1' on input >> nth=51
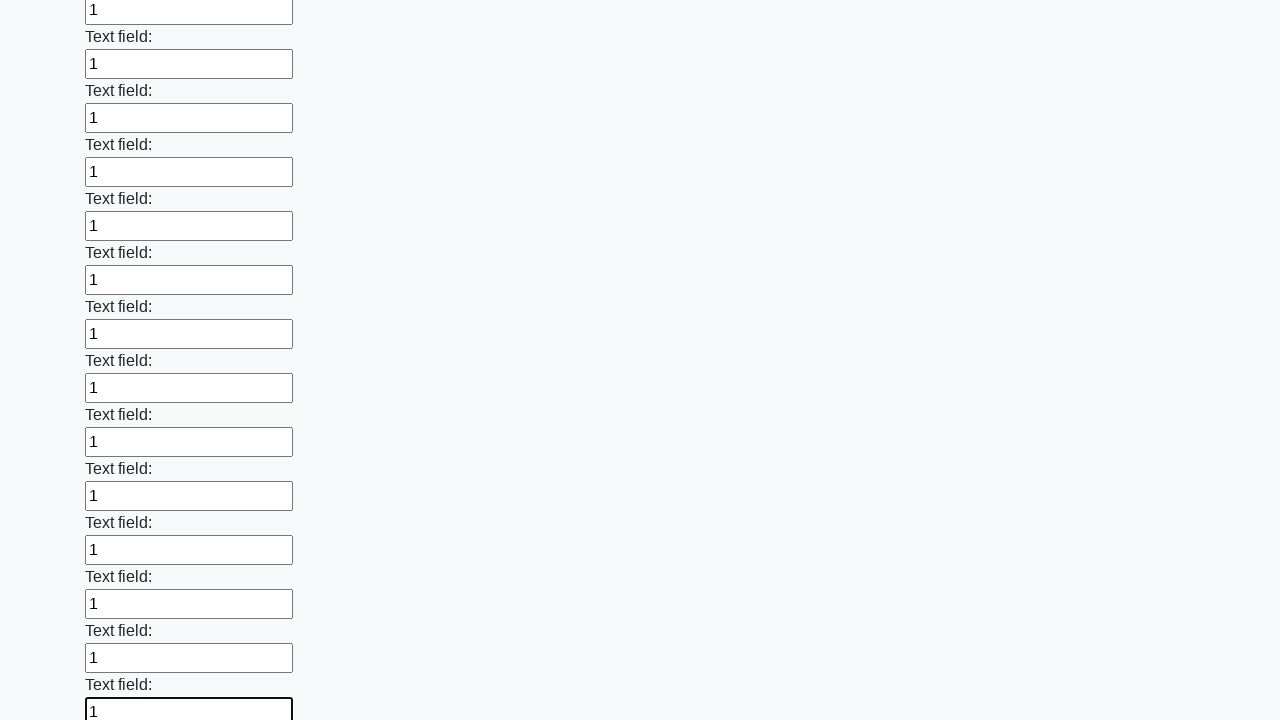

Filled an input field with '1' on input >> nth=52
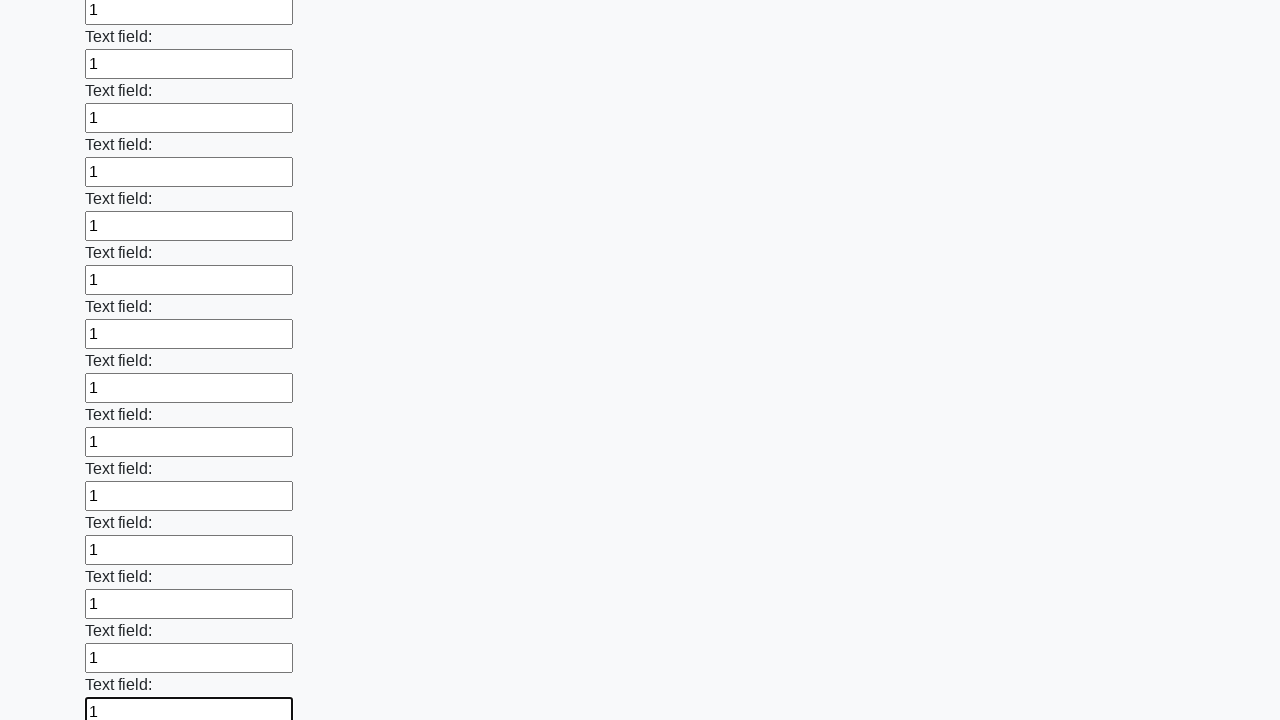

Filled an input field with '1' on input >> nth=53
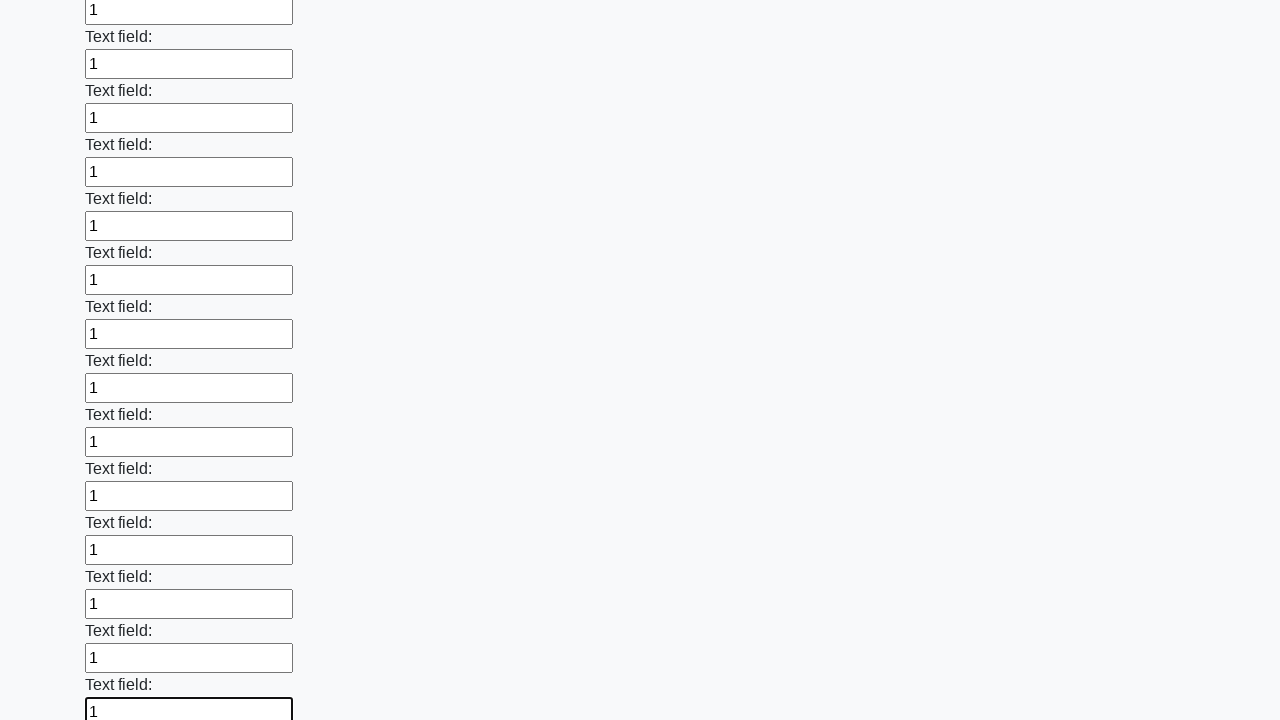

Filled an input field with '1' on input >> nth=54
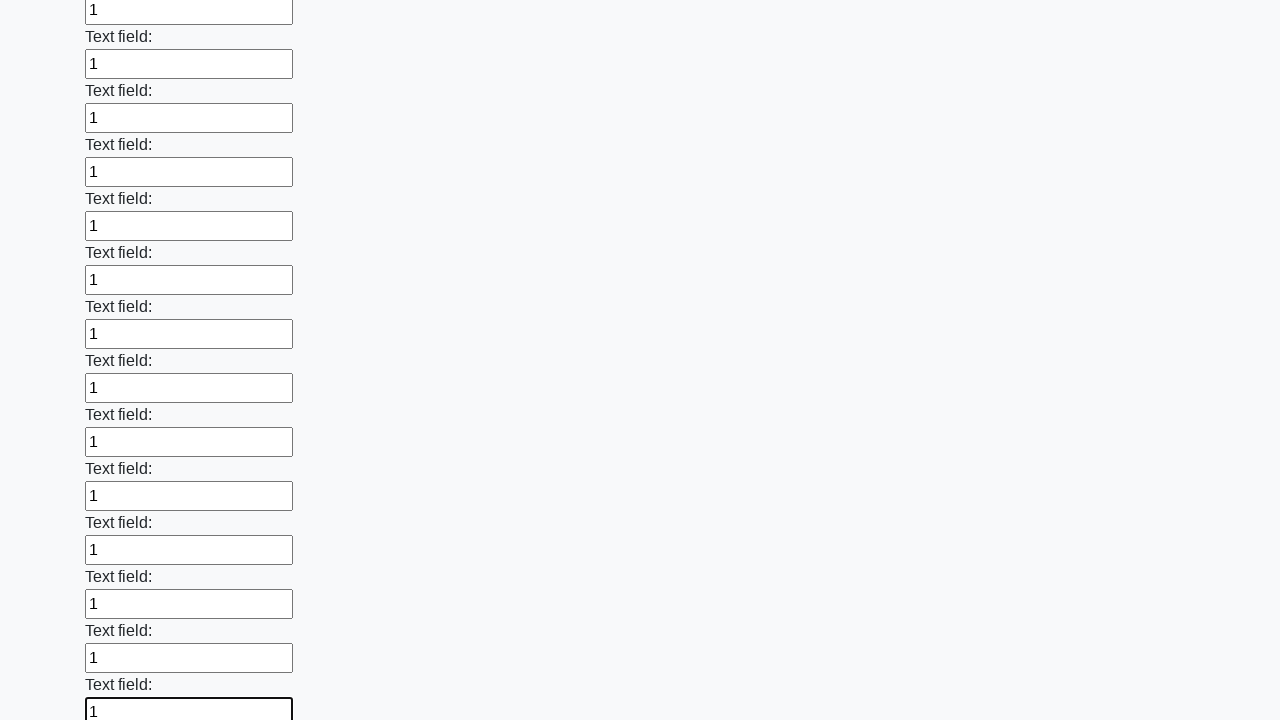

Filled an input field with '1' on input >> nth=55
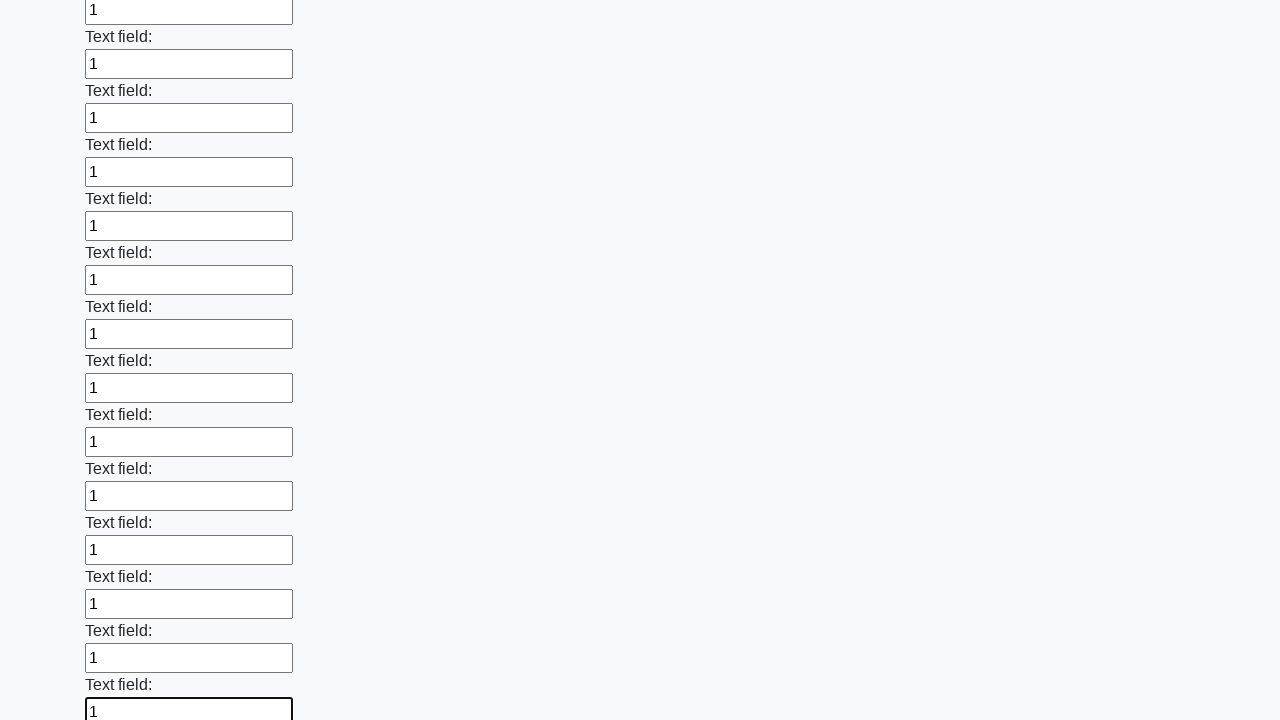

Filled an input field with '1' on input >> nth=56
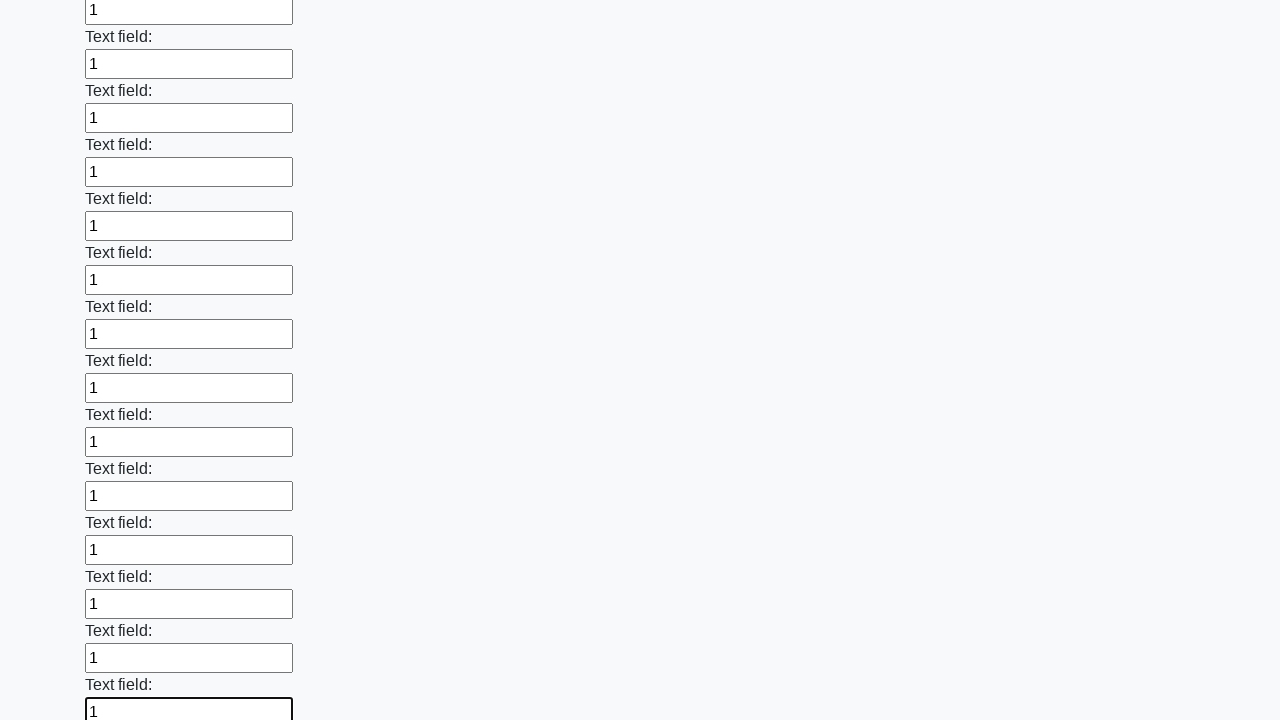

Filled an input field with '1' on input >> nth=57
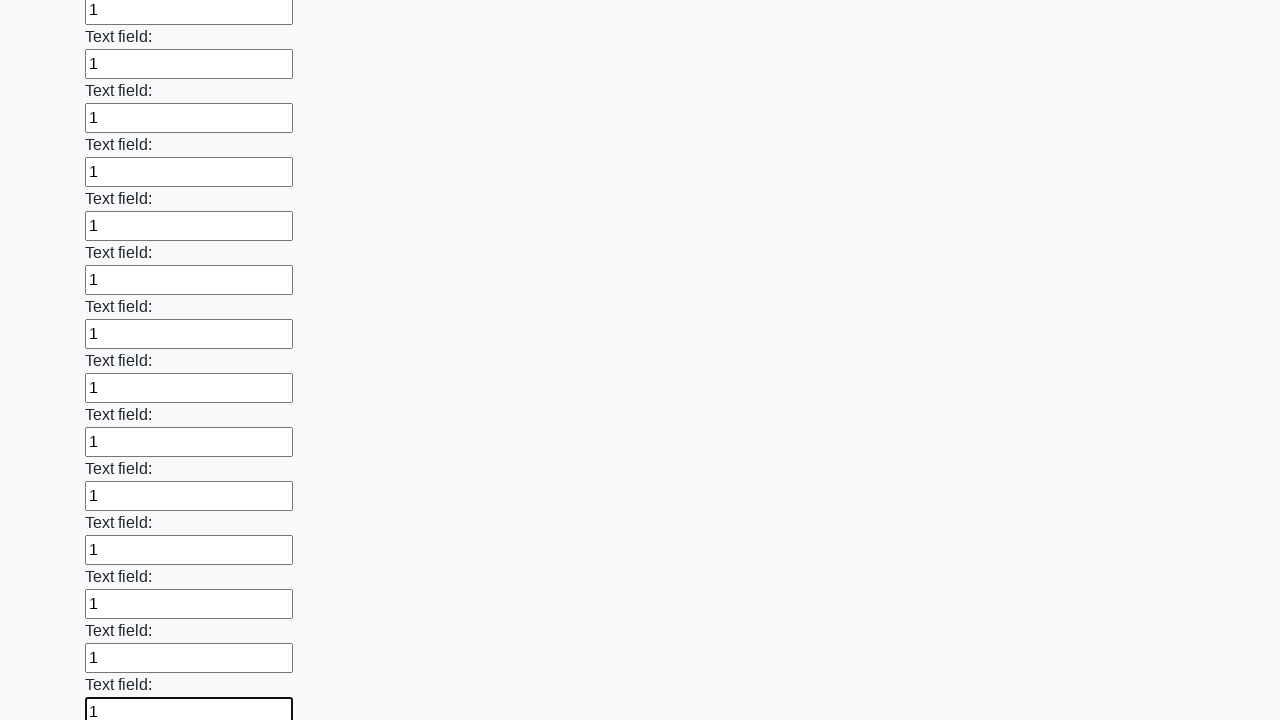

Filled an input field with '1' on input >> nth=58
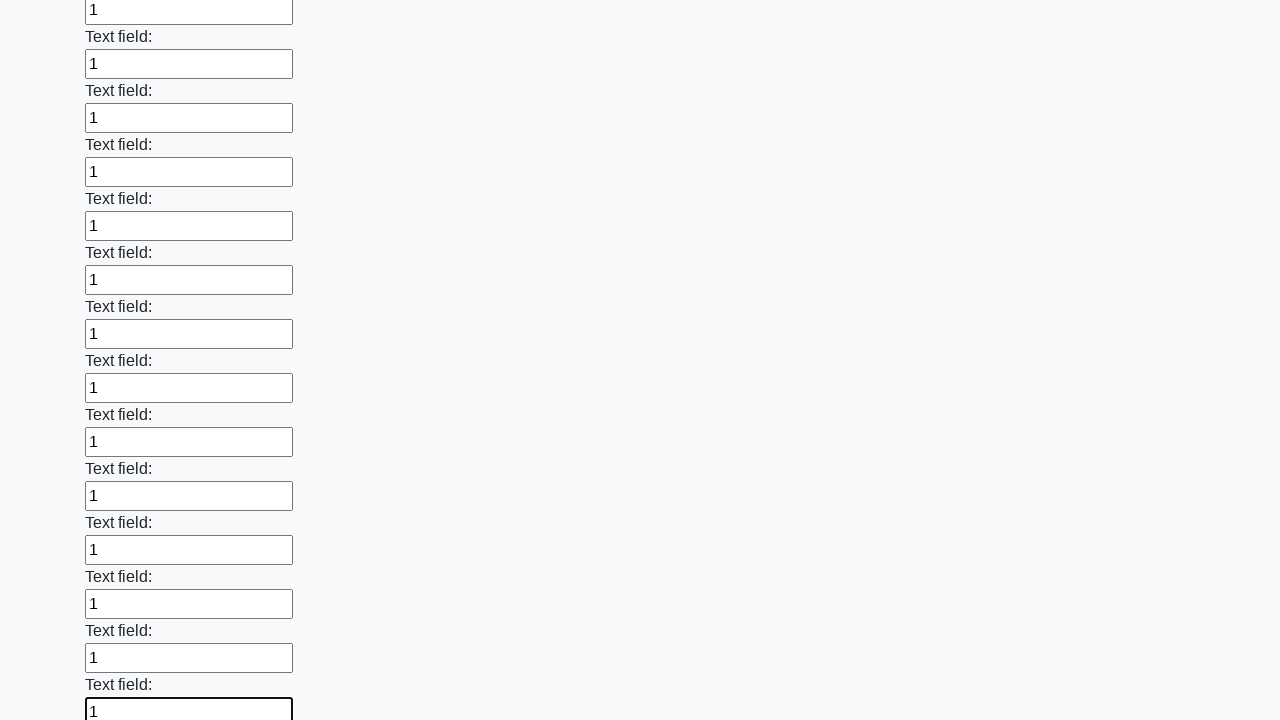

Filled an input field with '1' on input >> nth=59
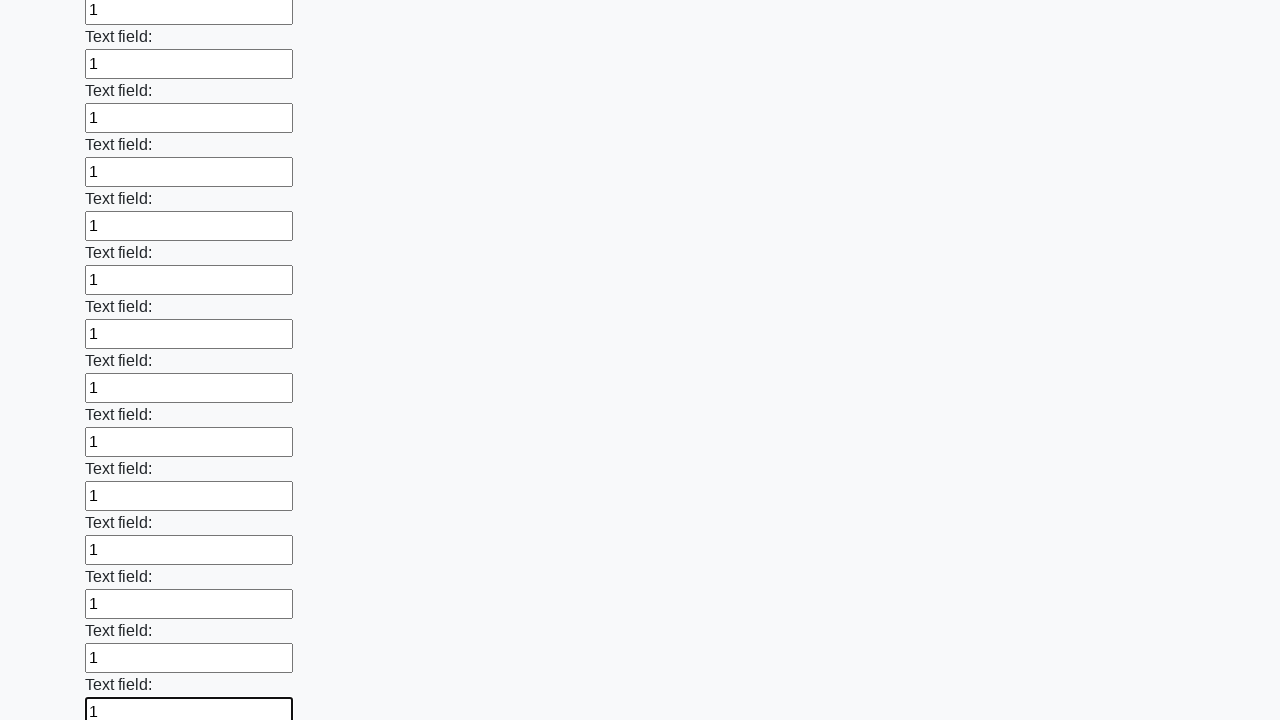

Filled an input field with '1' on input >> nth=60
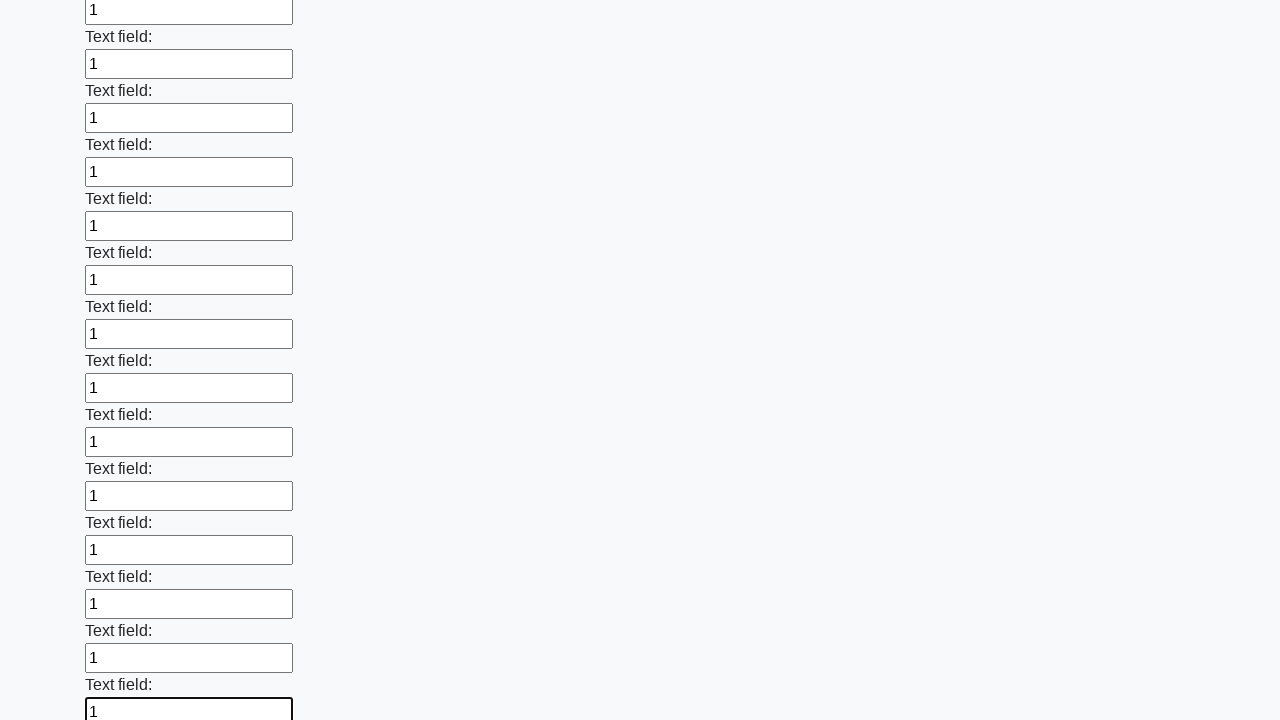

Filled an input field with '1' on input >> nth=61
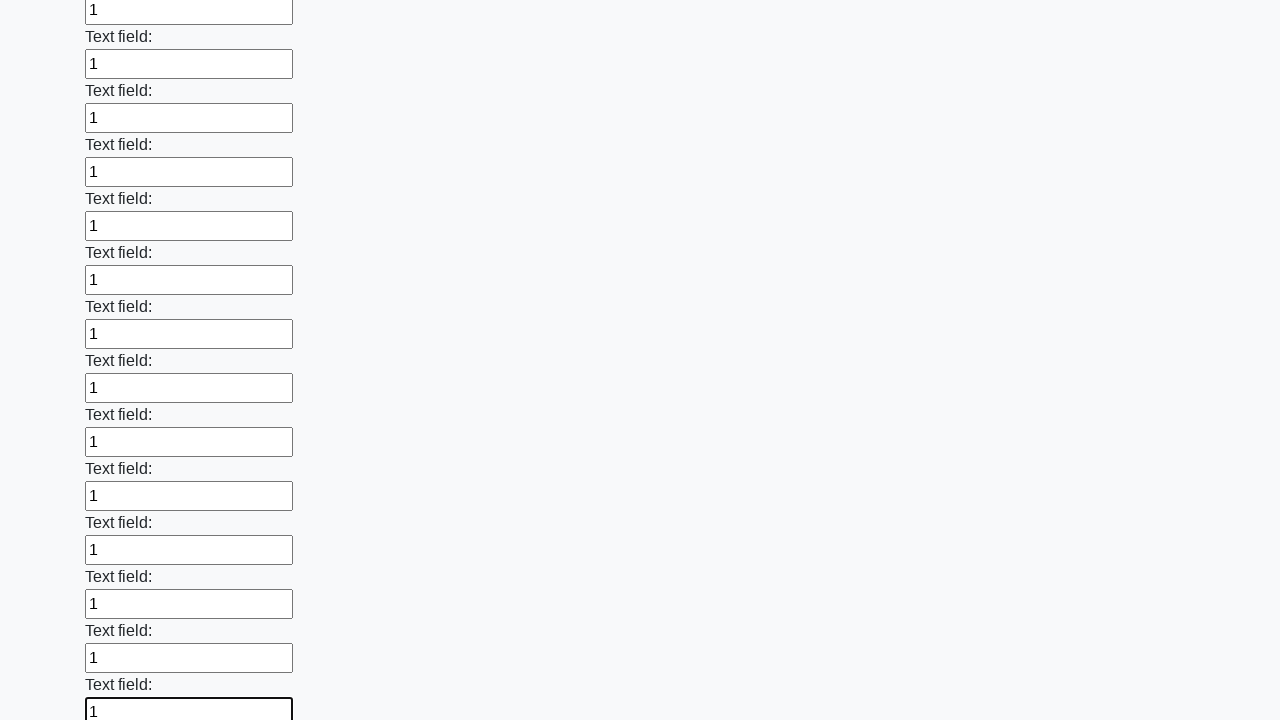

Filled an input field with '1' on input >> nth=62
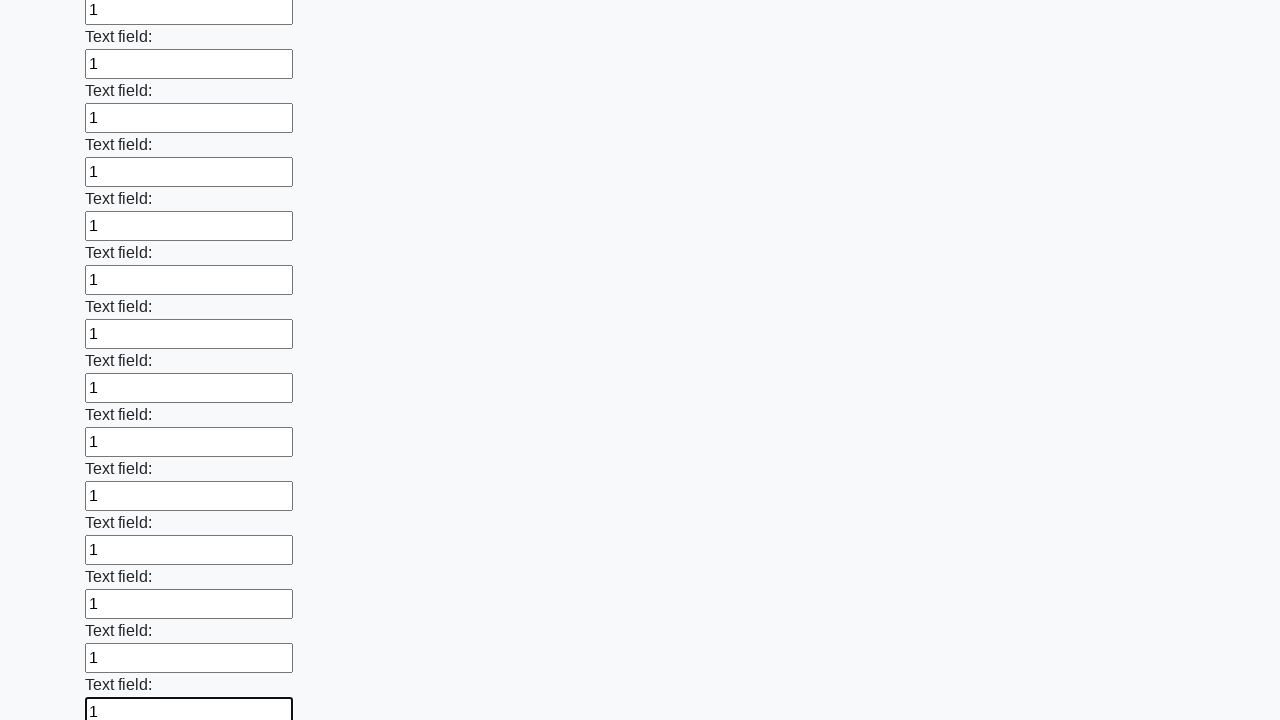

Filled an input field with '1' on input >> nth=63
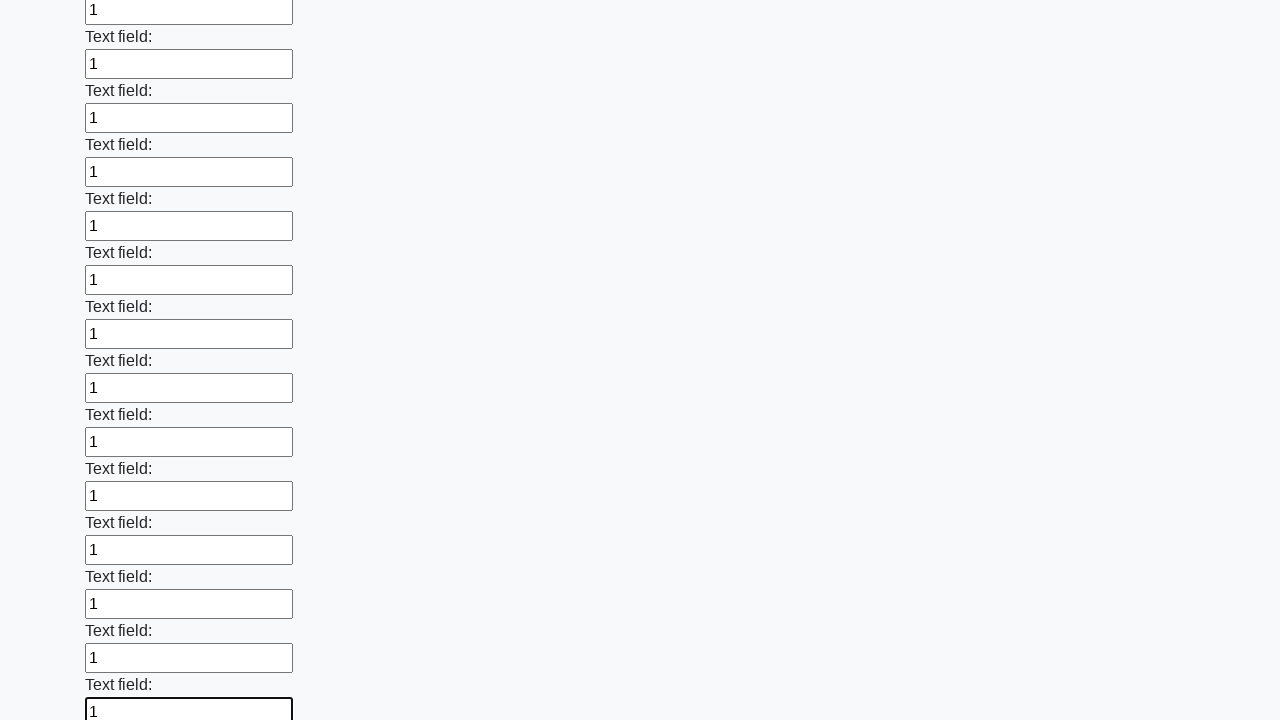

Filled an input field with '1' on input >> nth=64
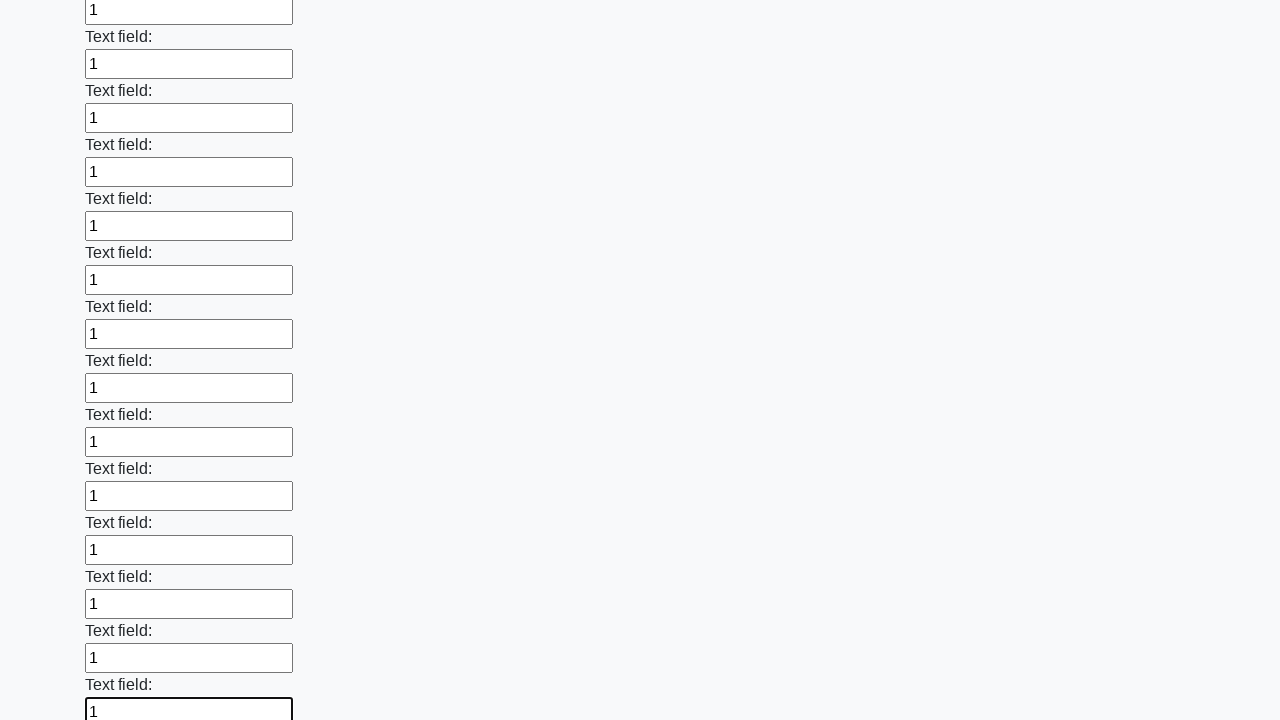

Filled an input field with '1' on input >> nth=65
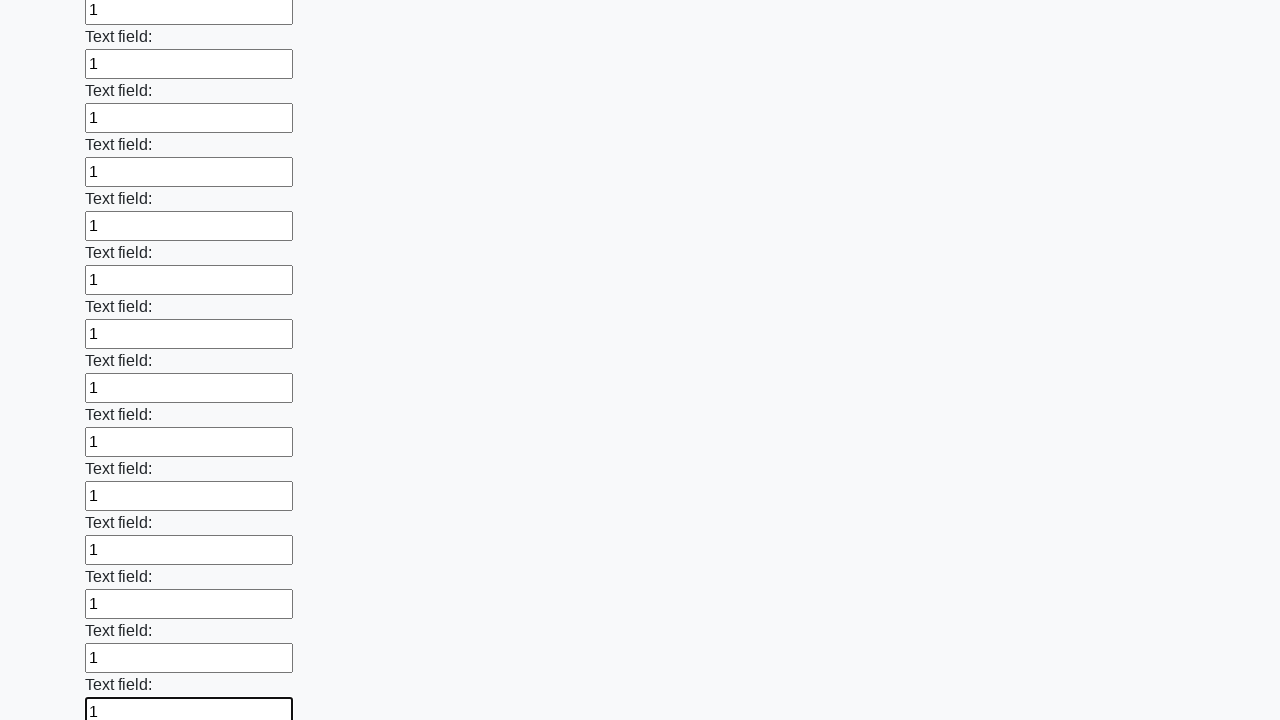

Filled an input field with '1' on input >> nth=66
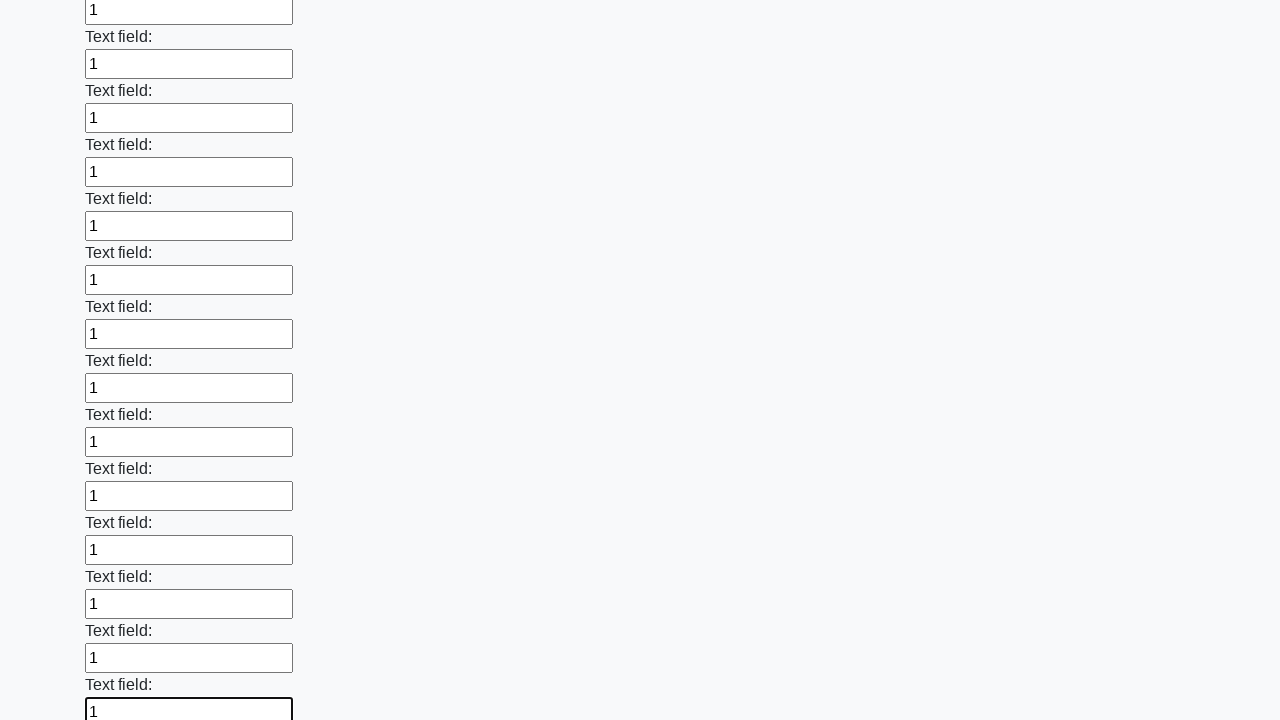

Filled an input field with '1' on input >> nth=67
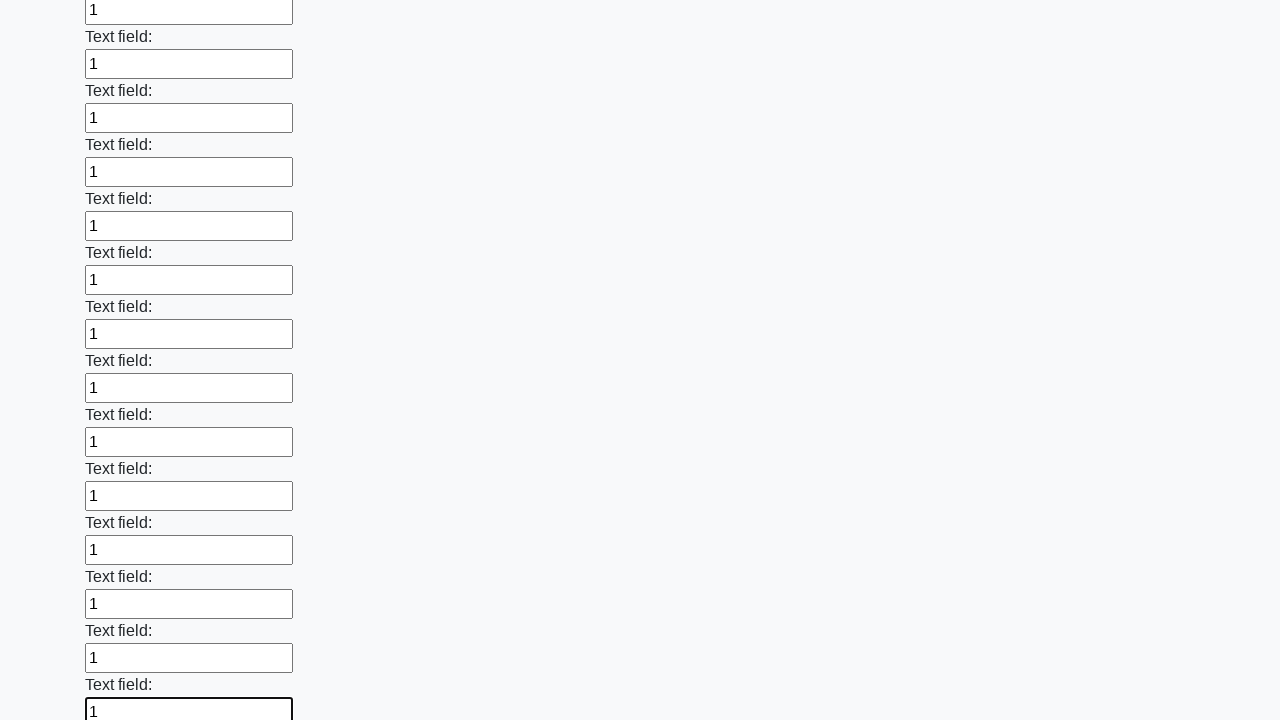

Filled an input field with '1' on input >> nth=68
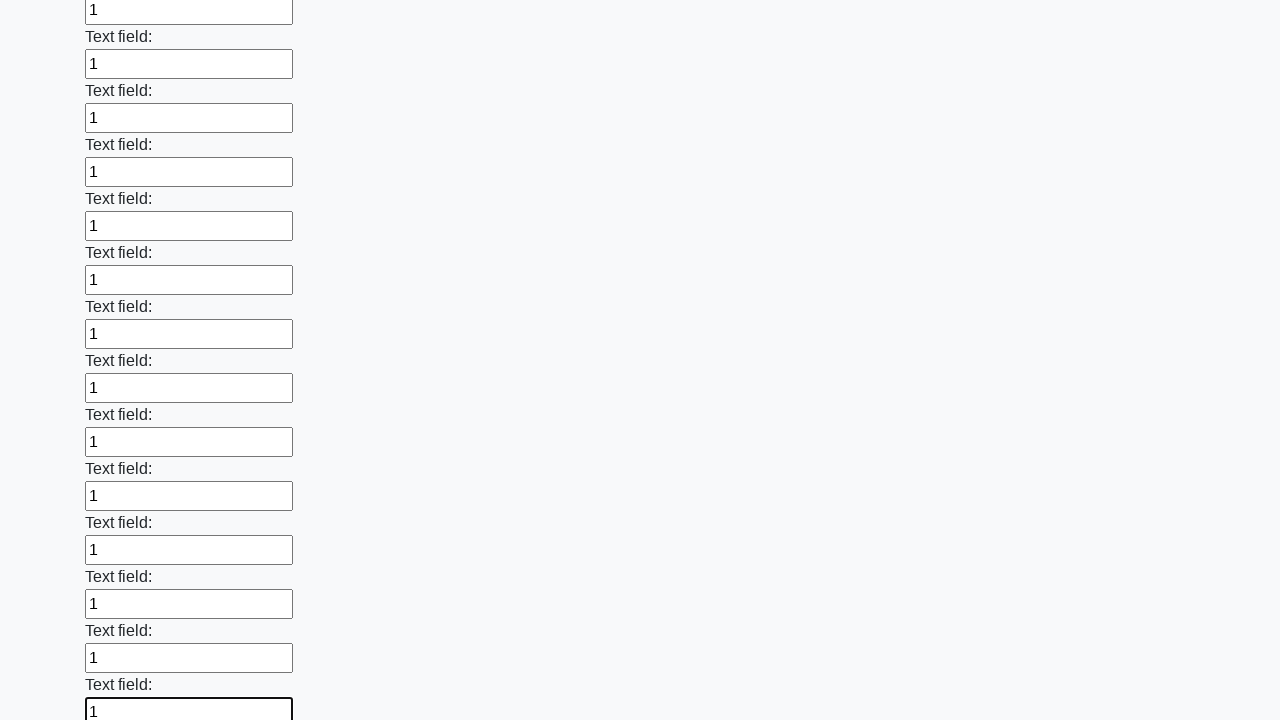

Filled an input field with '1' on input >> nth=69
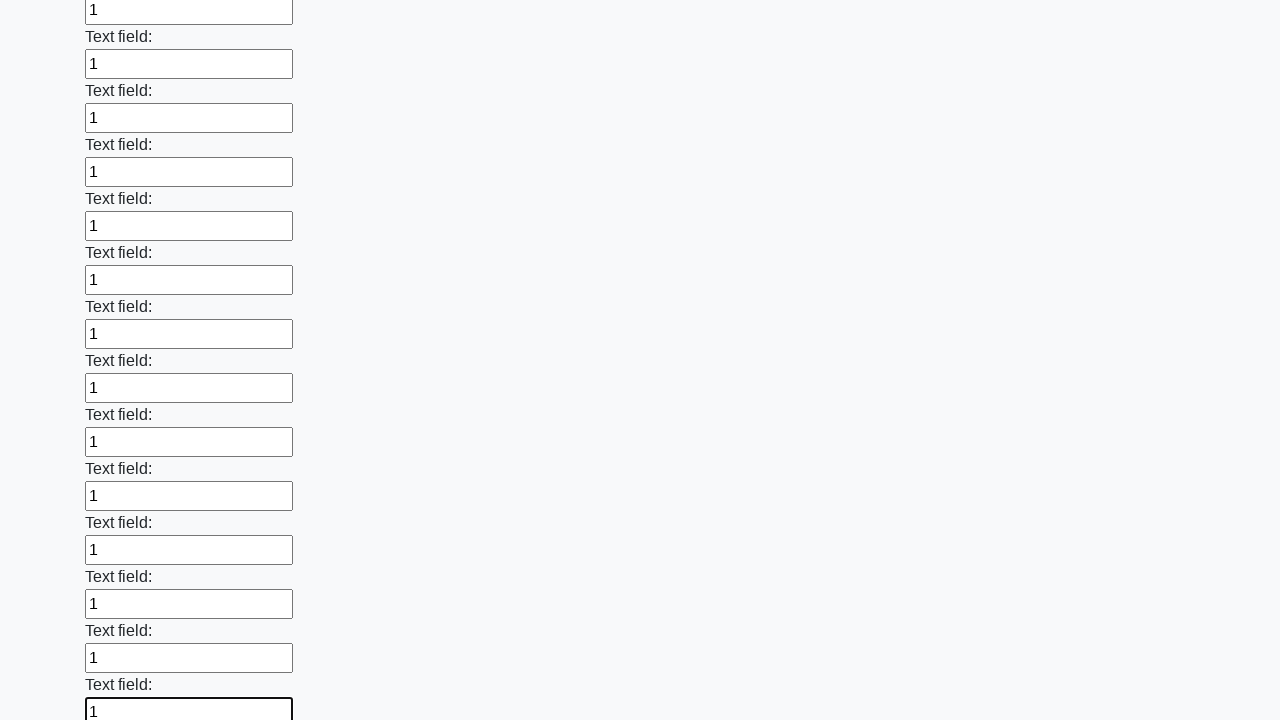

Filled an input field with '1' on input >> nth=70
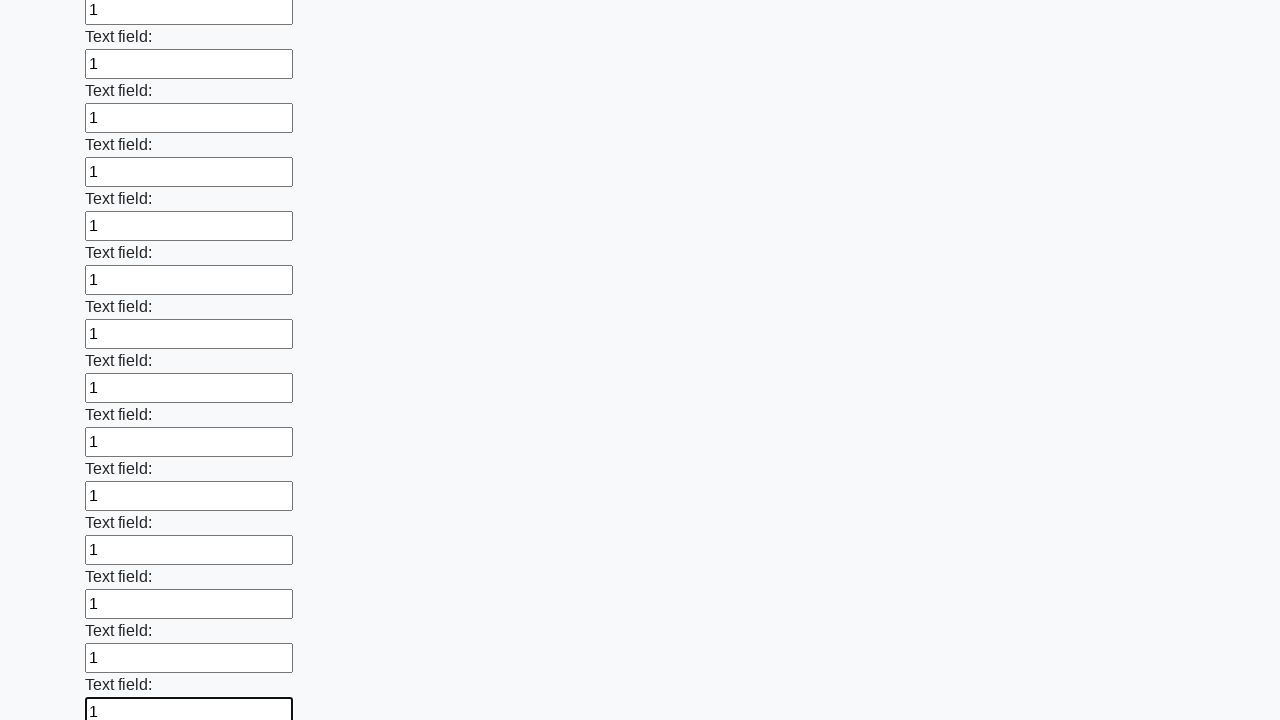

Filled an input field with '1' on input >> nth=71
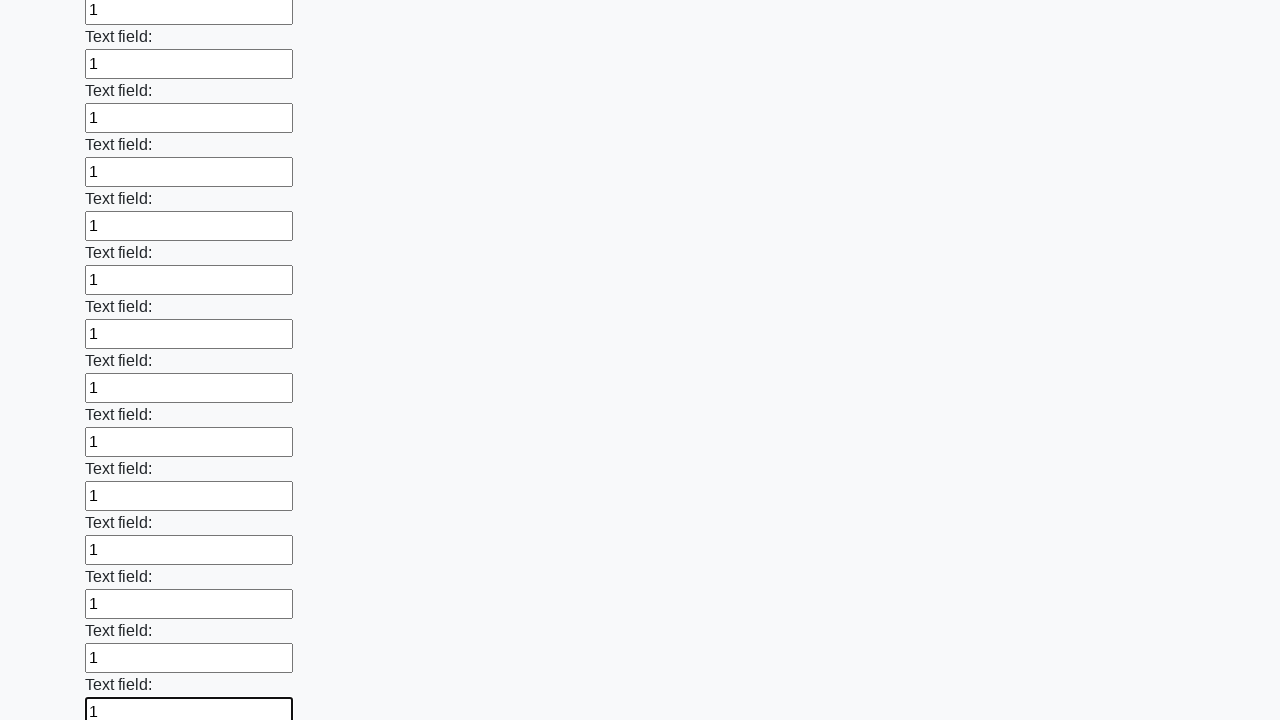

Filled an input field with '1' on input >> nth=72
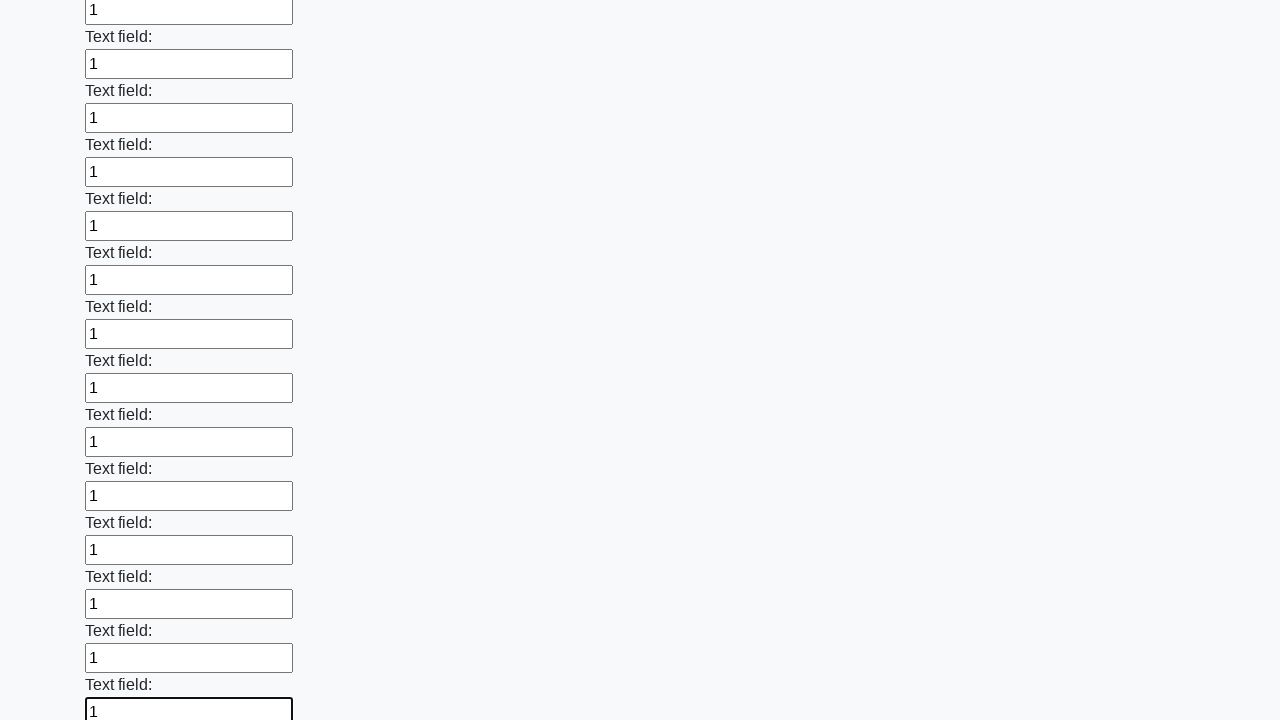

Filled an input field with '1' on input >> nth=73
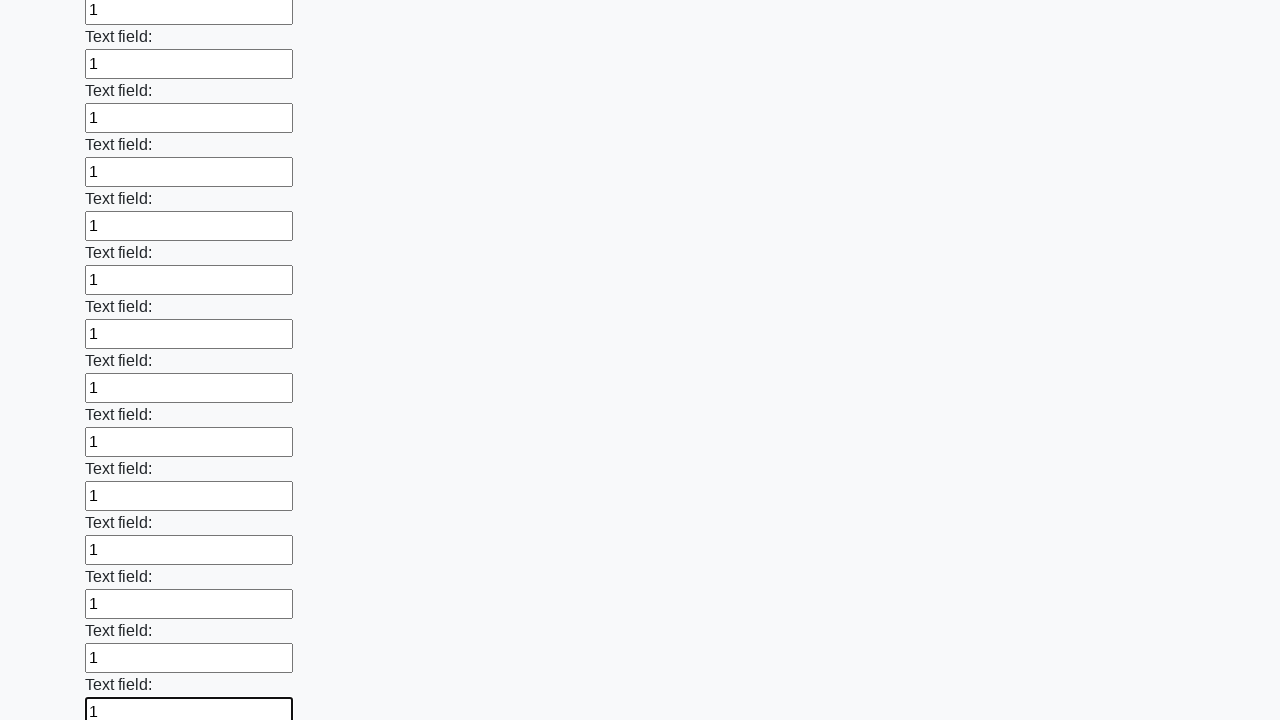

Filled an input field with '1' on input >> nth=74
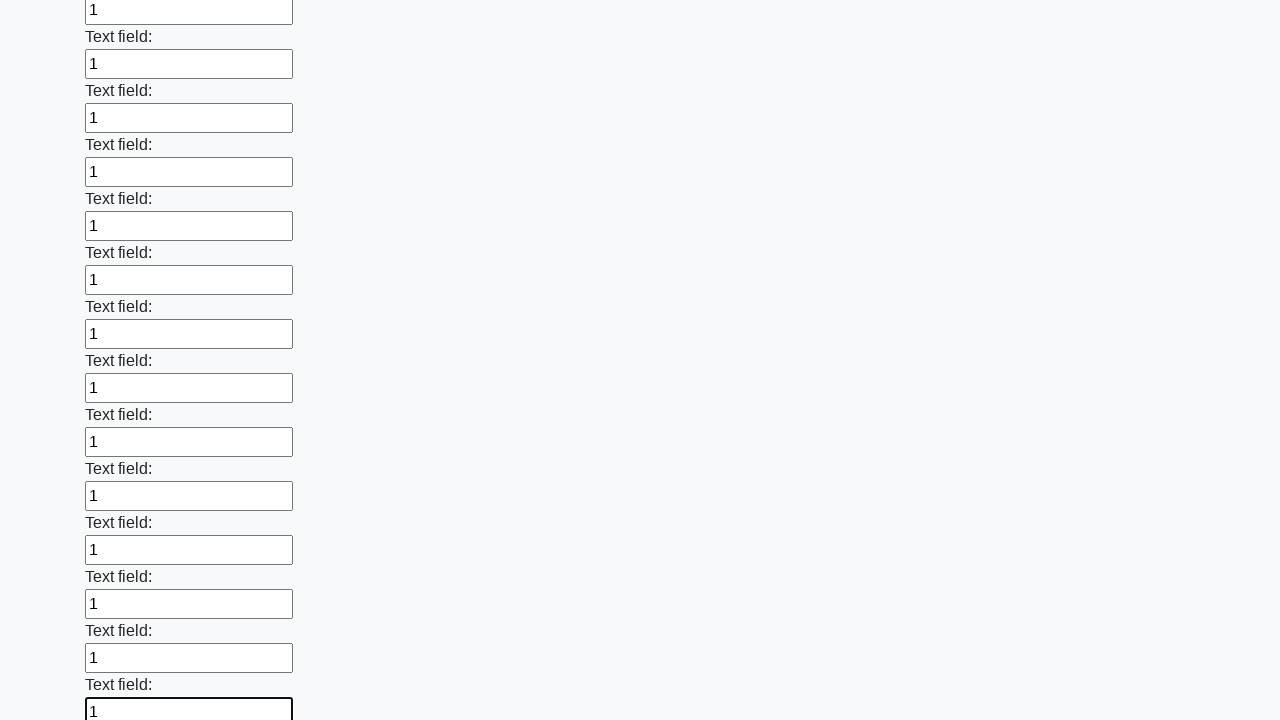

Filled an input field with '1' on input >> nth=75
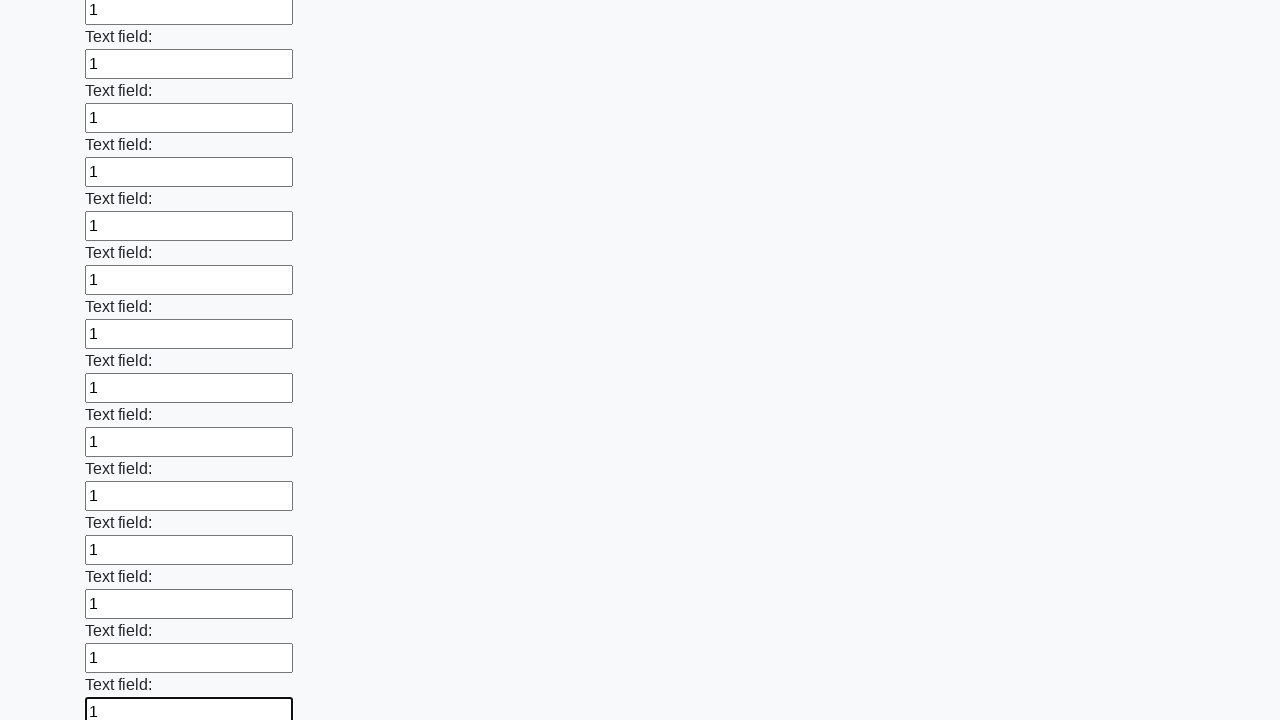

Filled an input field with '1' on input >> nth=76
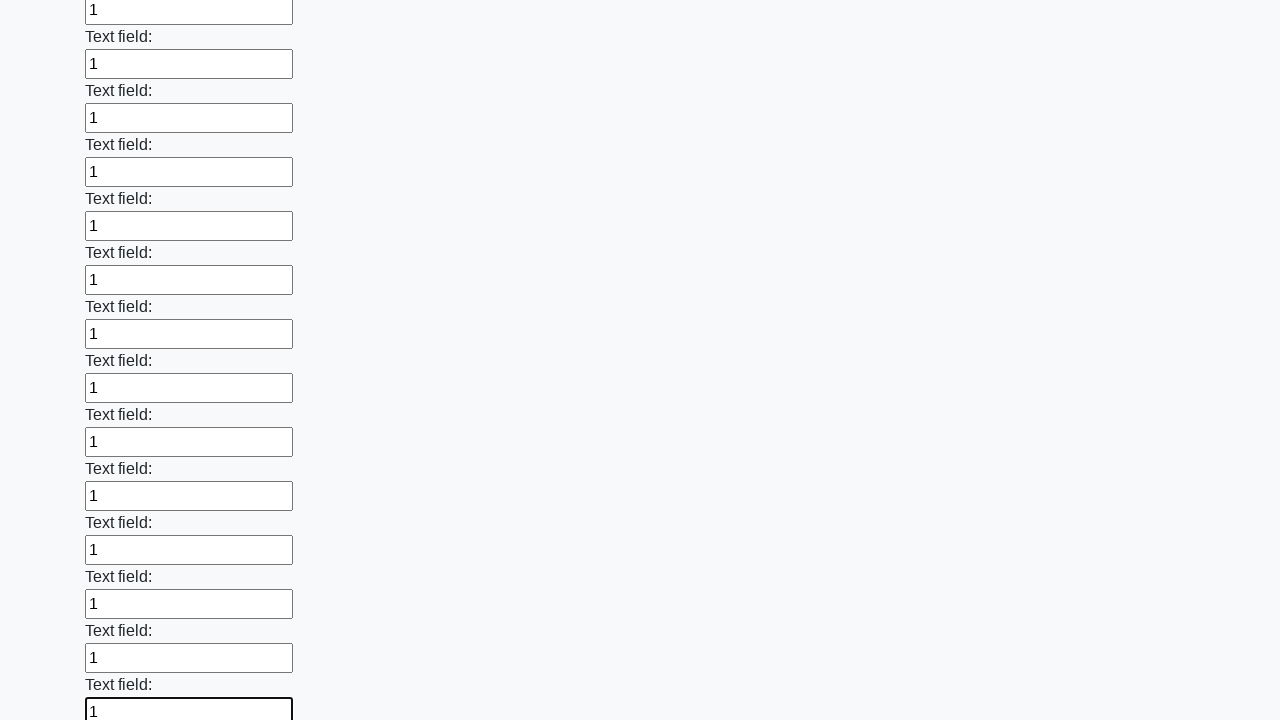

Filled an input field with '1' on input >> nth=77
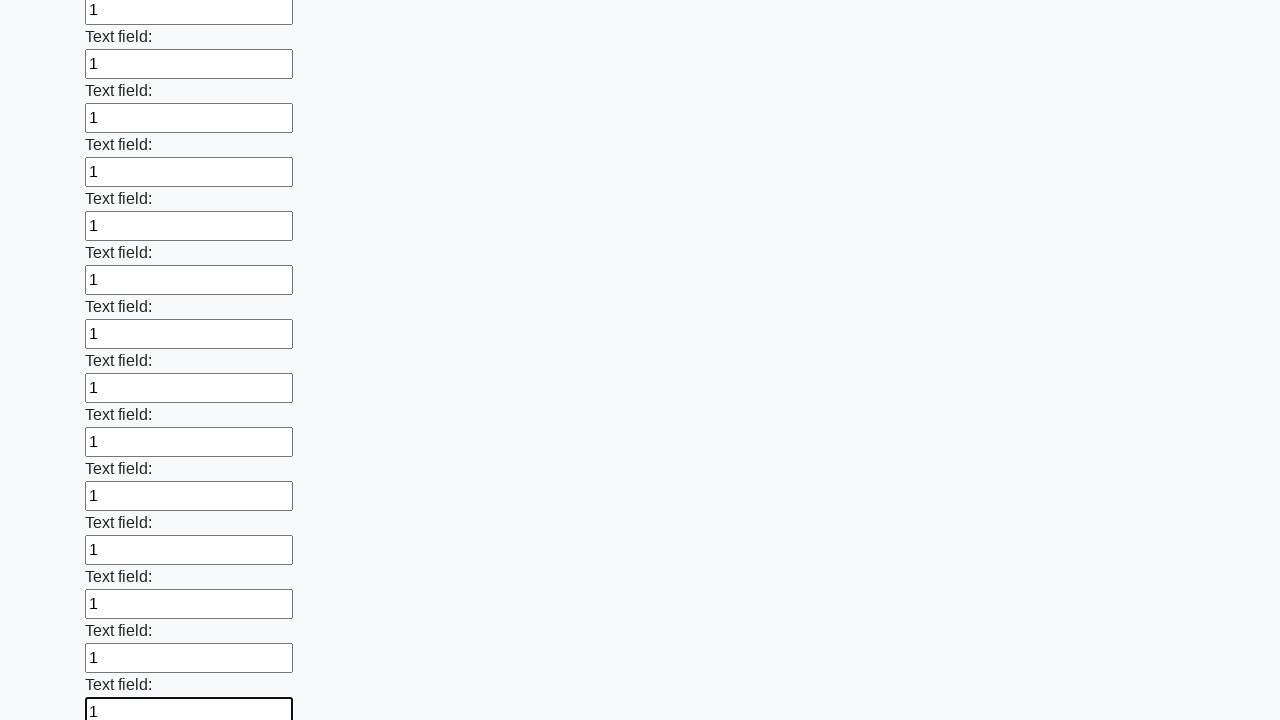

Filled an input field with '1' on input >> nth=78
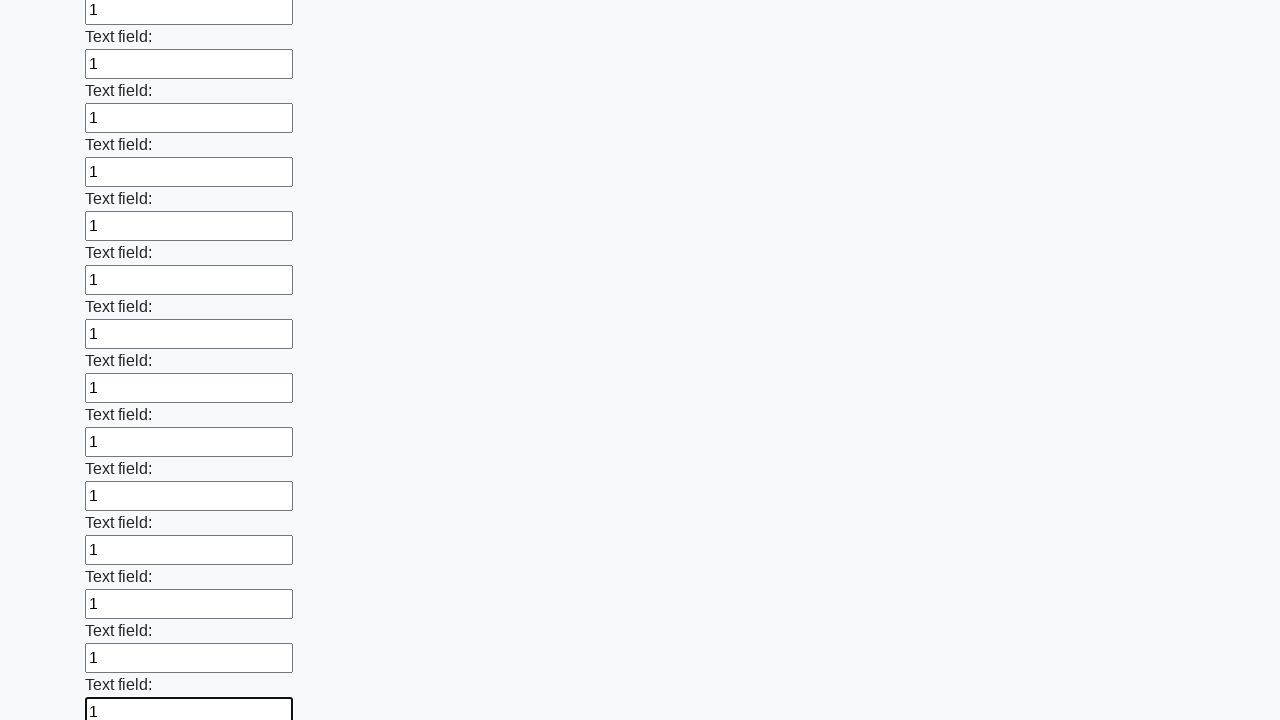

Filled an input field with '1' on input >> nth=79
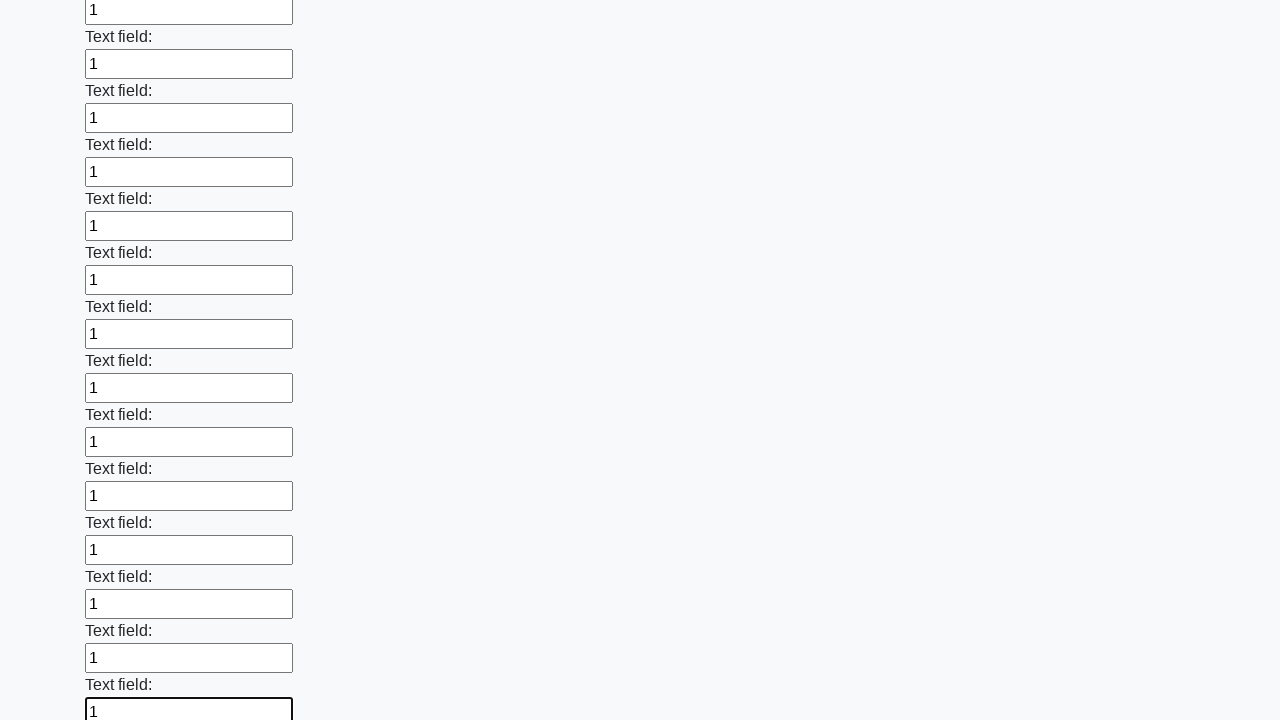

Filled an input field with '1' on input >> nth=80
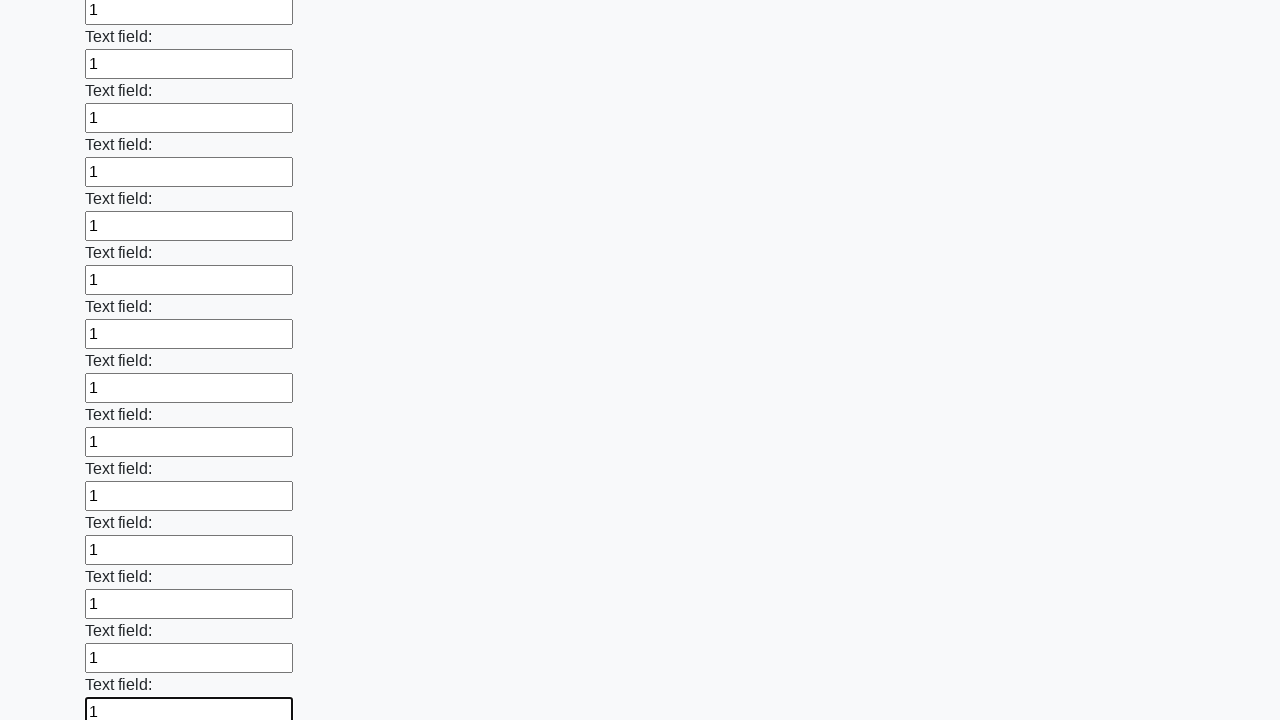

Filled an input field with '1' on input >> nth=81
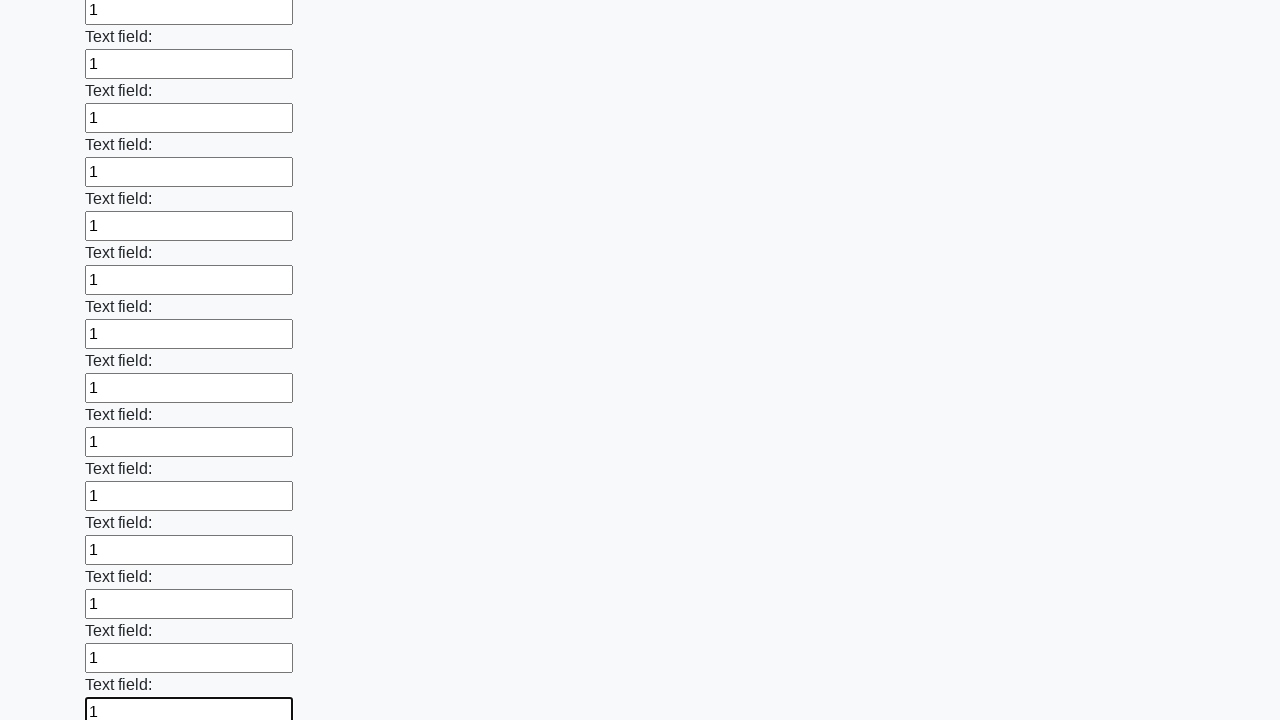

Filled an input field with '1' on input >> nth=82
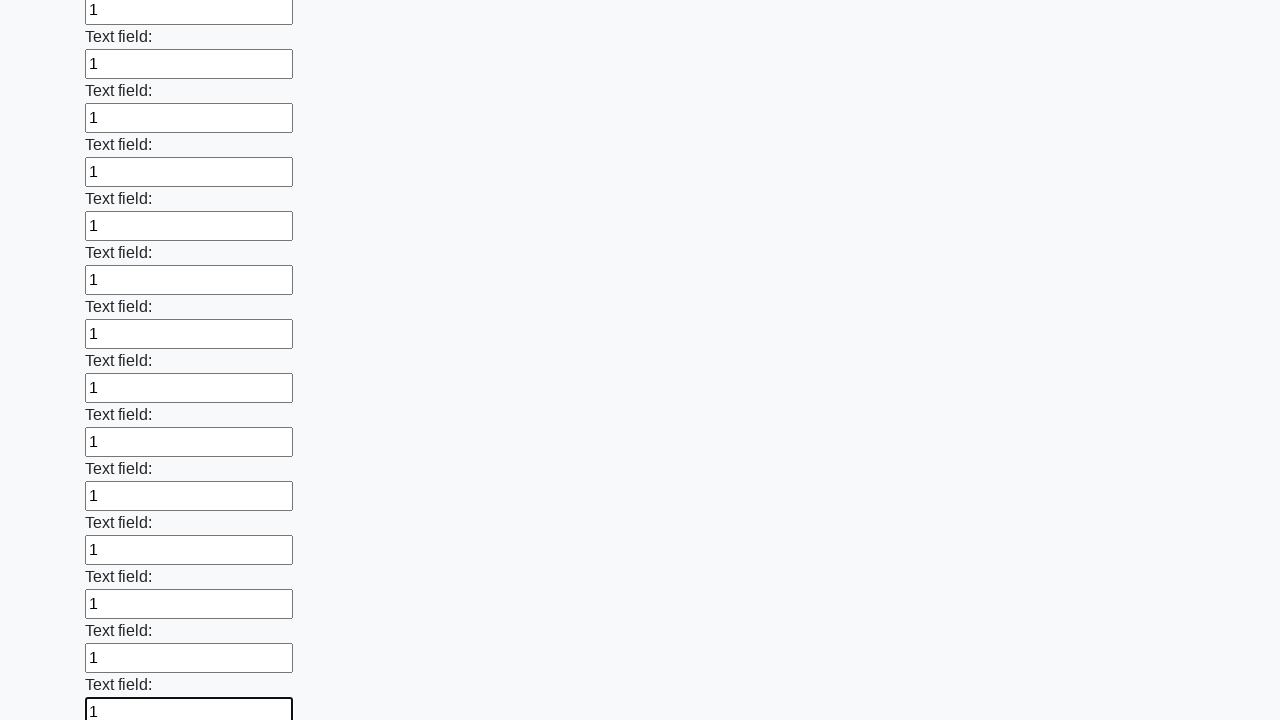

Filled an input field with '1' on input >> nth=83
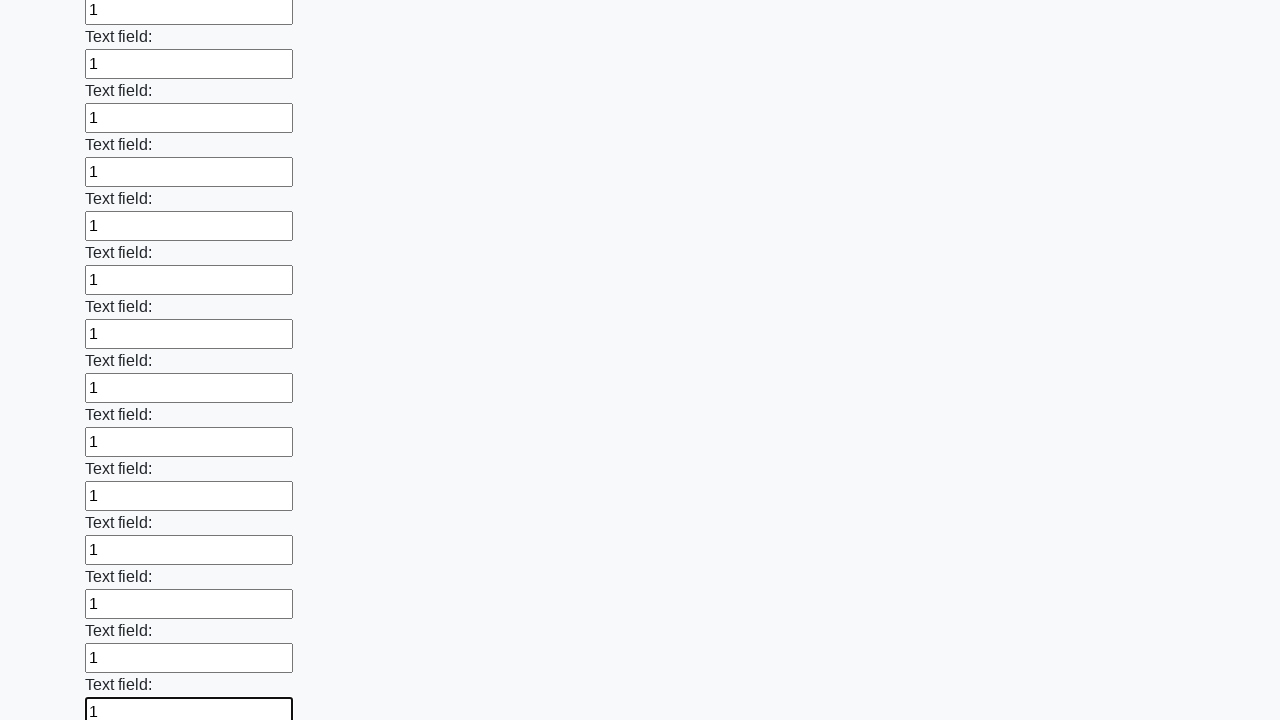

Filled an input field with '1' on input >> nth=84
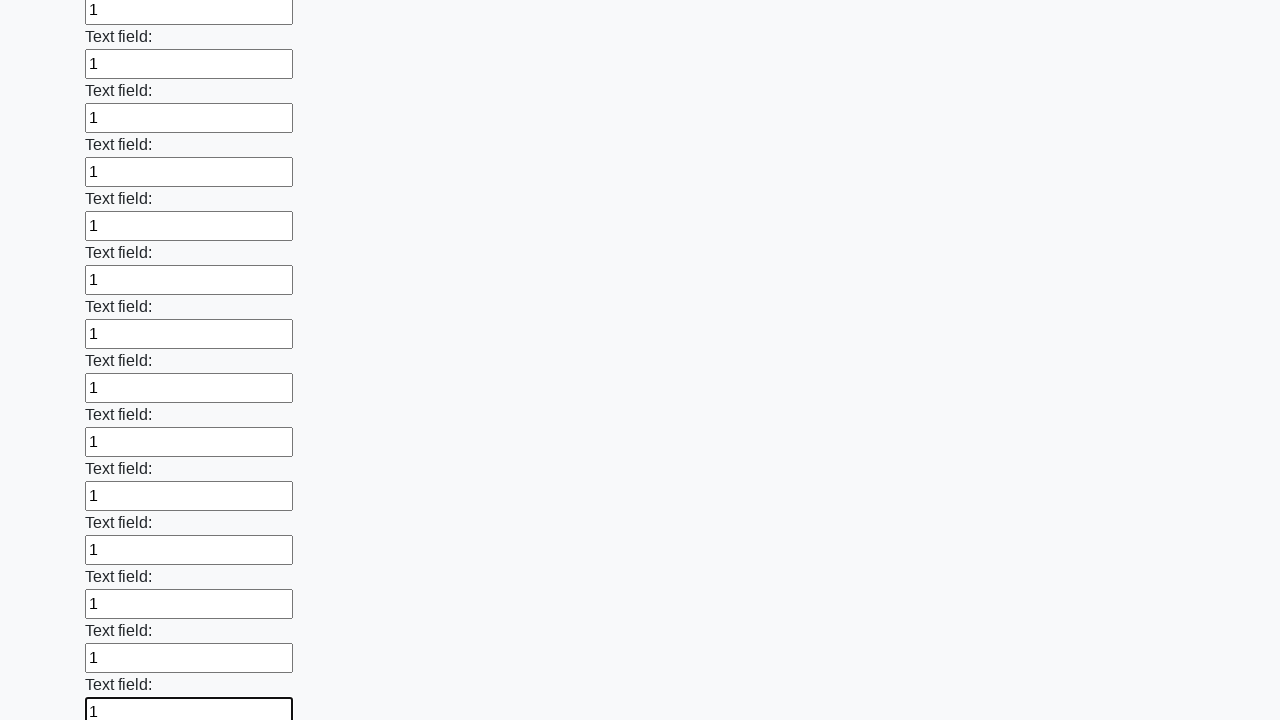

Filled an input field with '1' on input >> nth=85
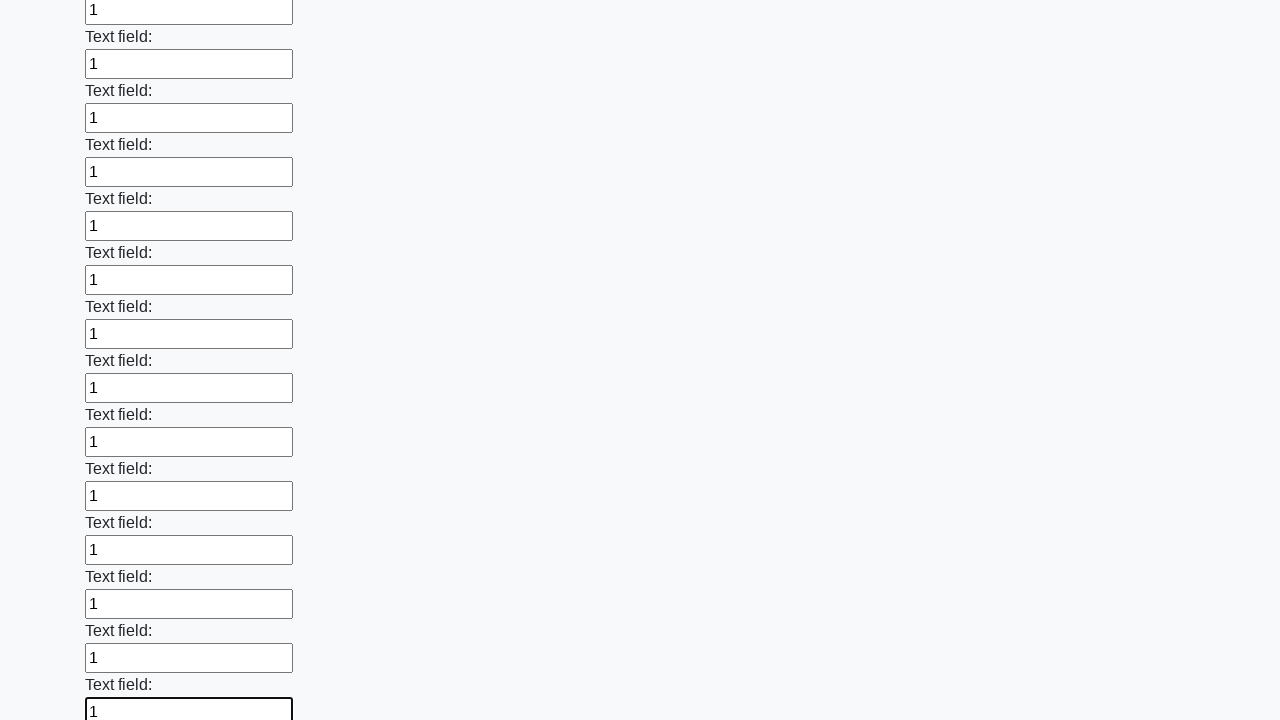

Filled an input field with '1' on input >> nth=86
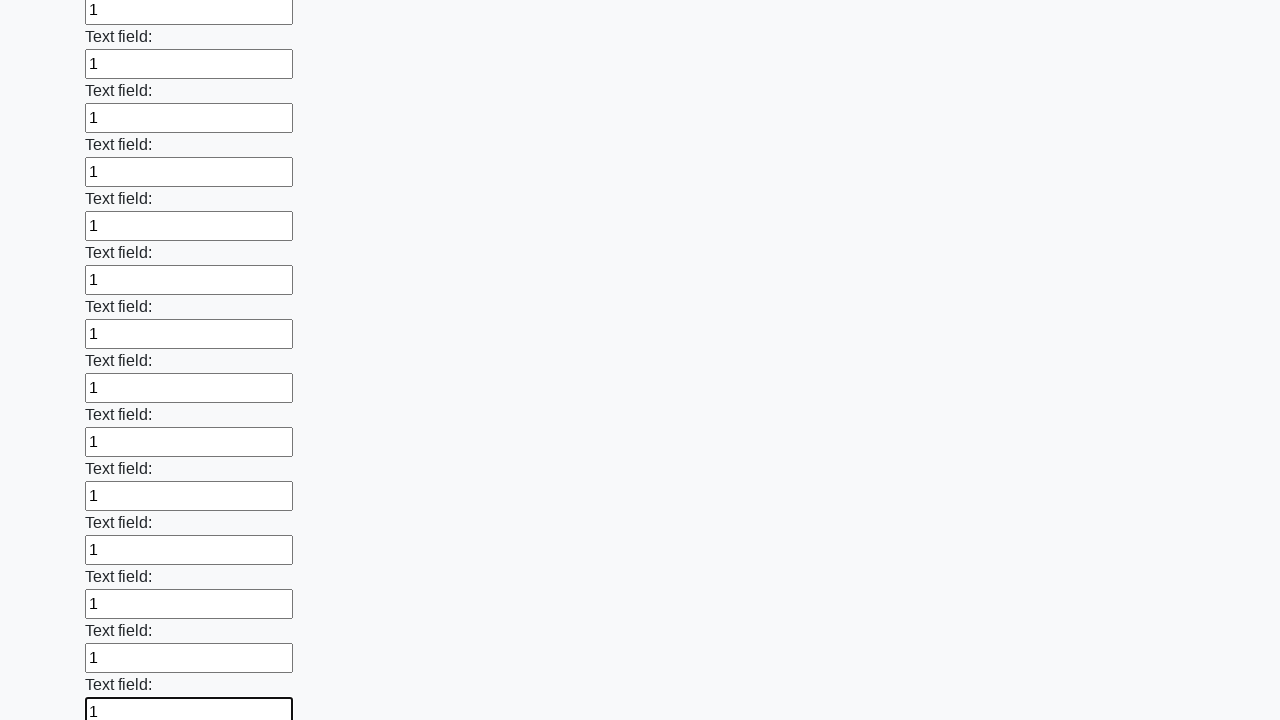

Filled an input field with '1' on input >> nth=87
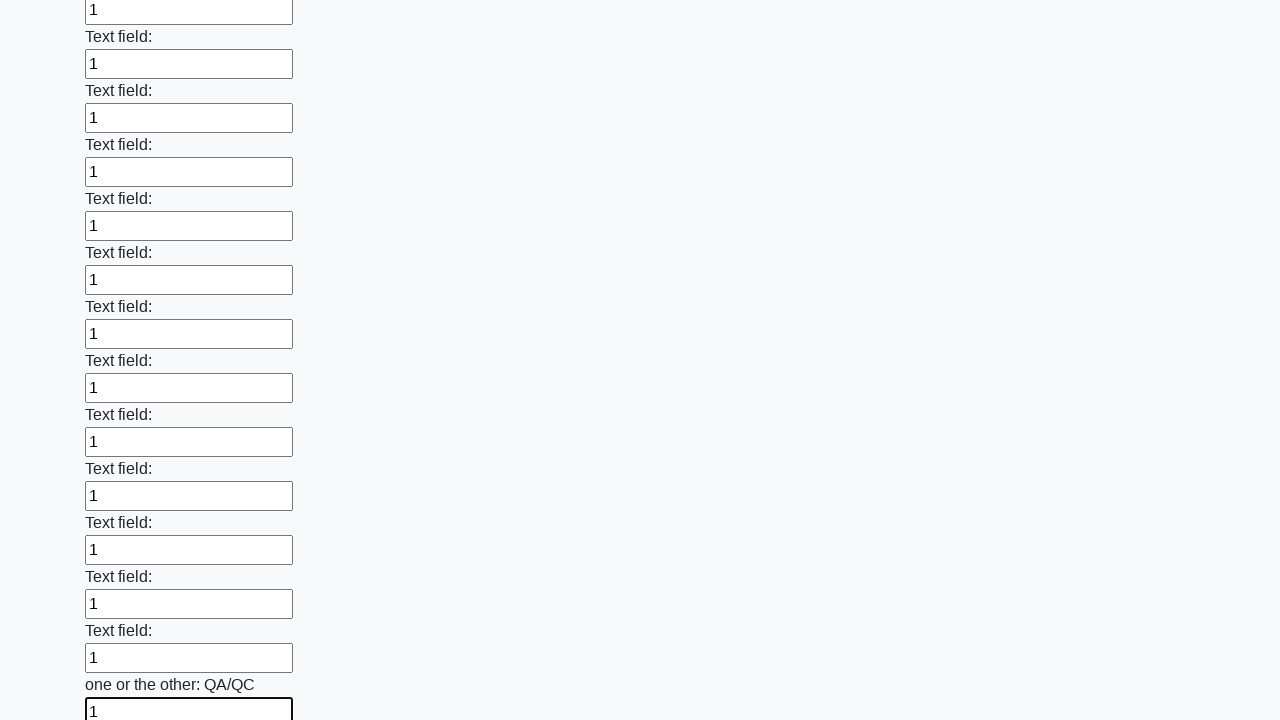

Filled an input field with '1' on input >> nth=88
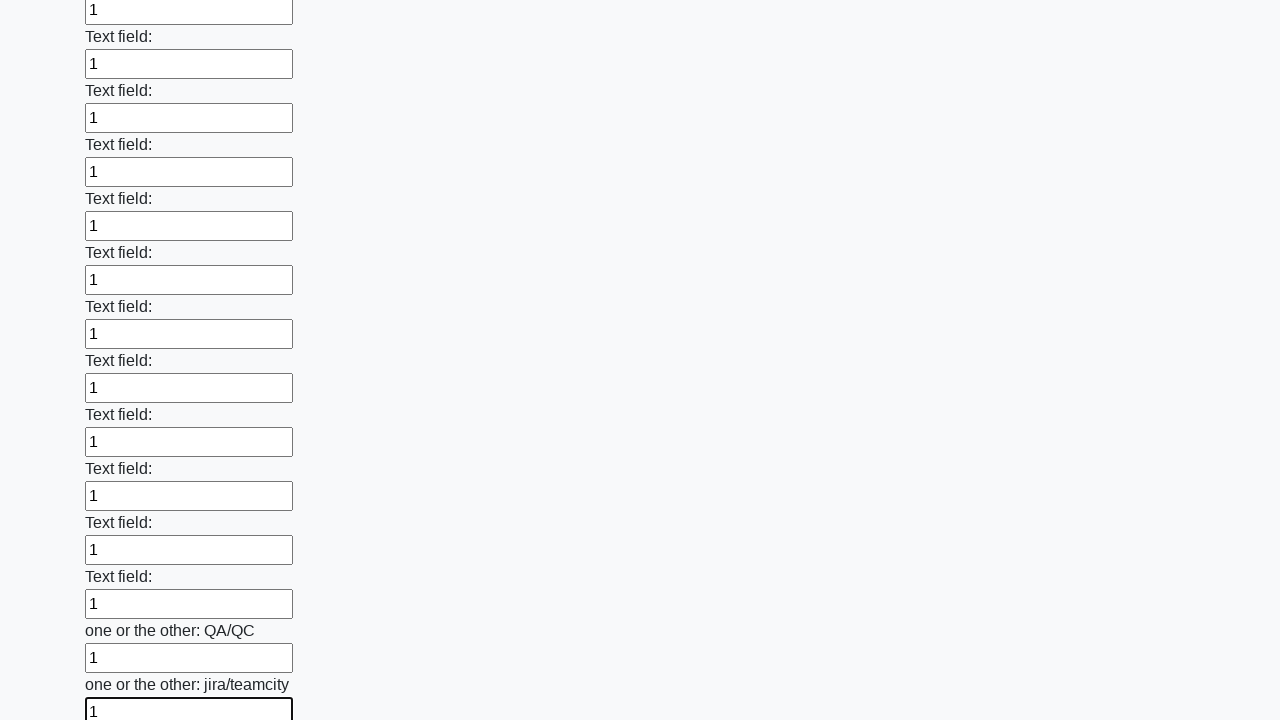

Filled an input field with '1' on input >> nth=89
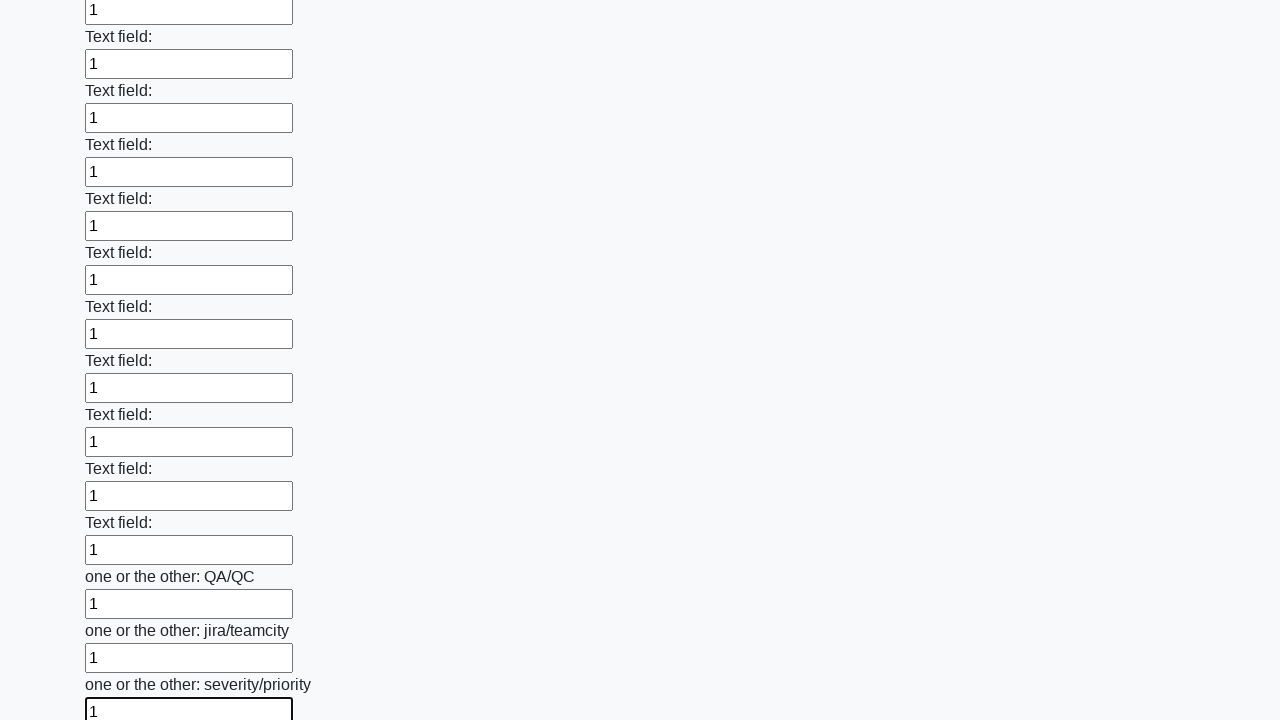

Filled an input field with '1' on input >> nth=90
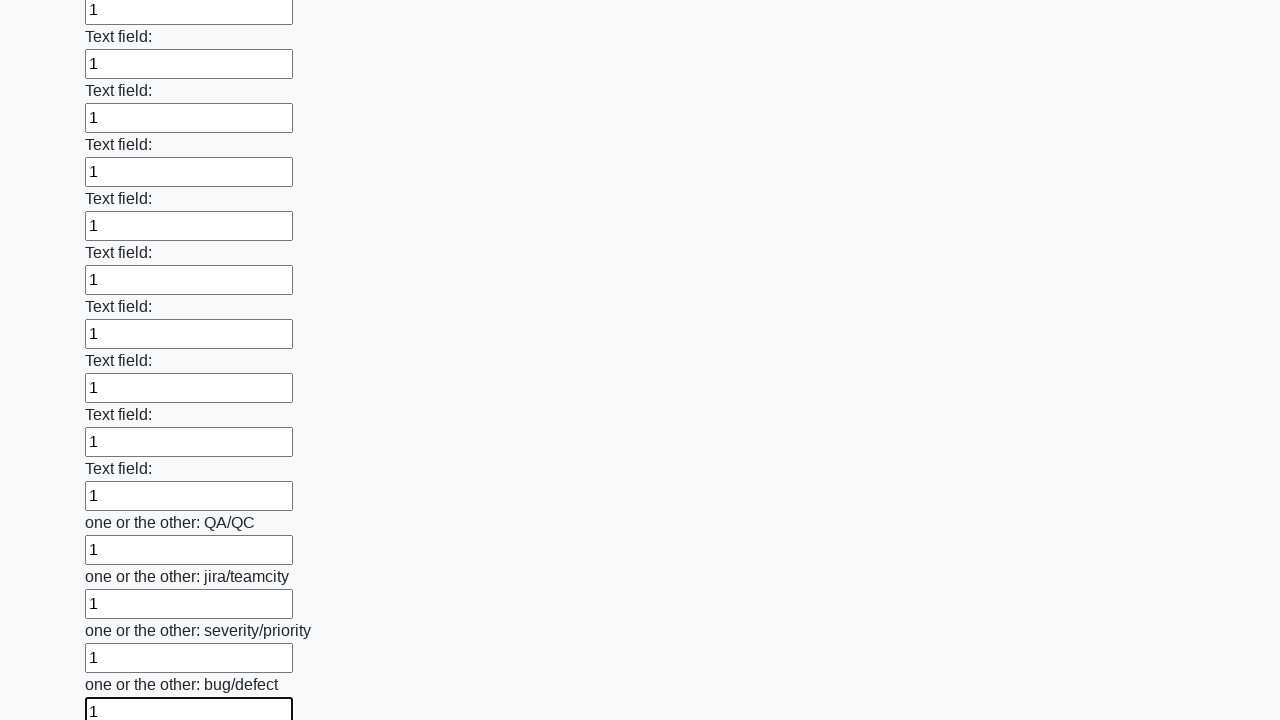

Filled an input field with '1' on input >> nth=91
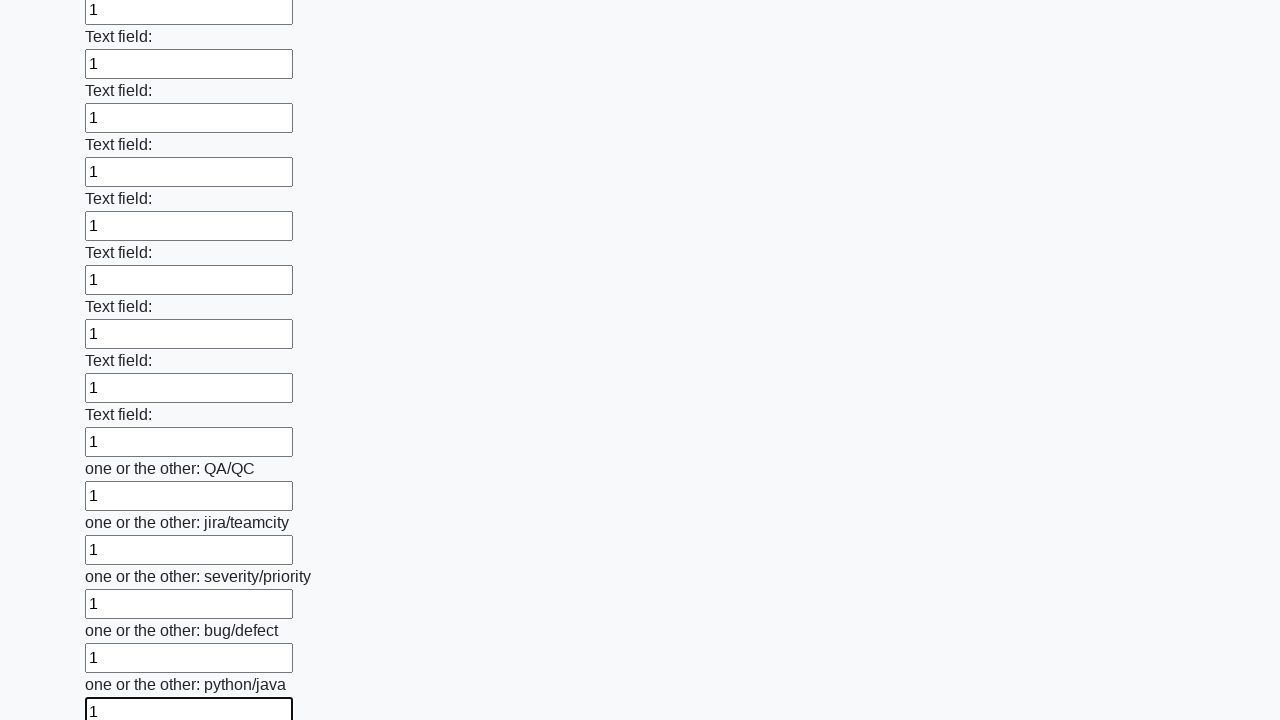

Filled an input field with '1' on input >> nth=92
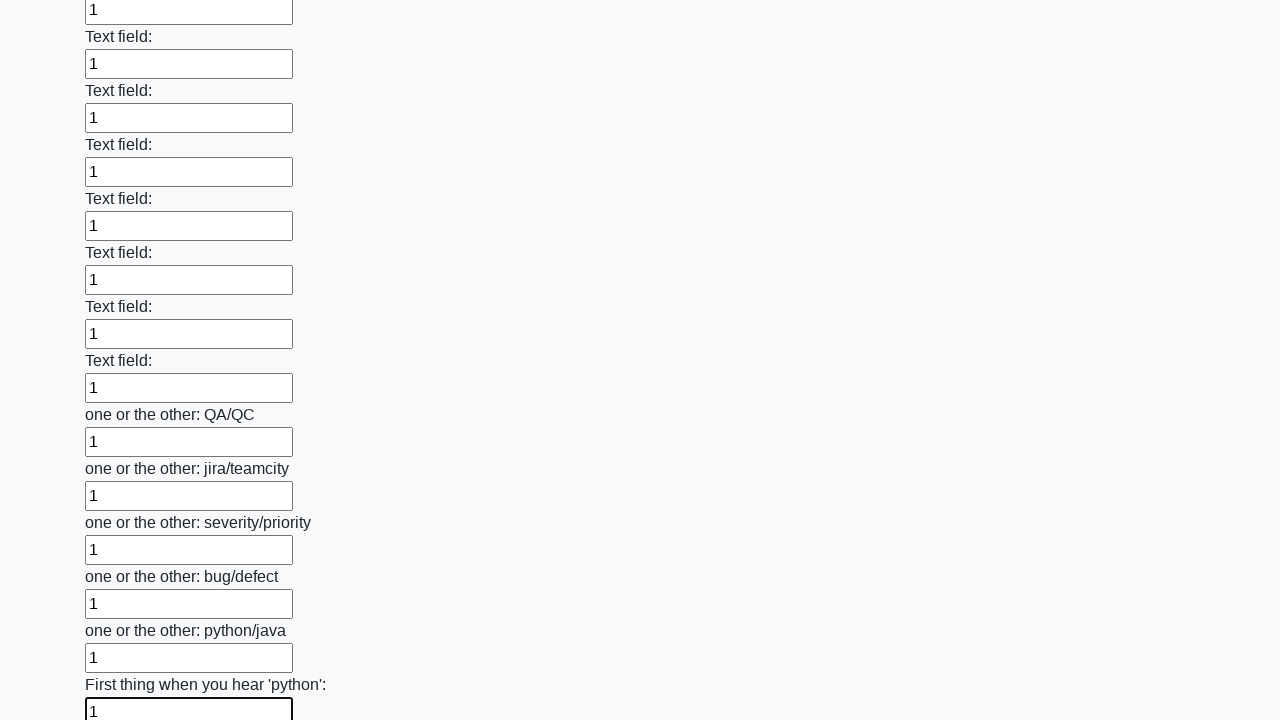

Filled an input field with '1' on input >> nth=93
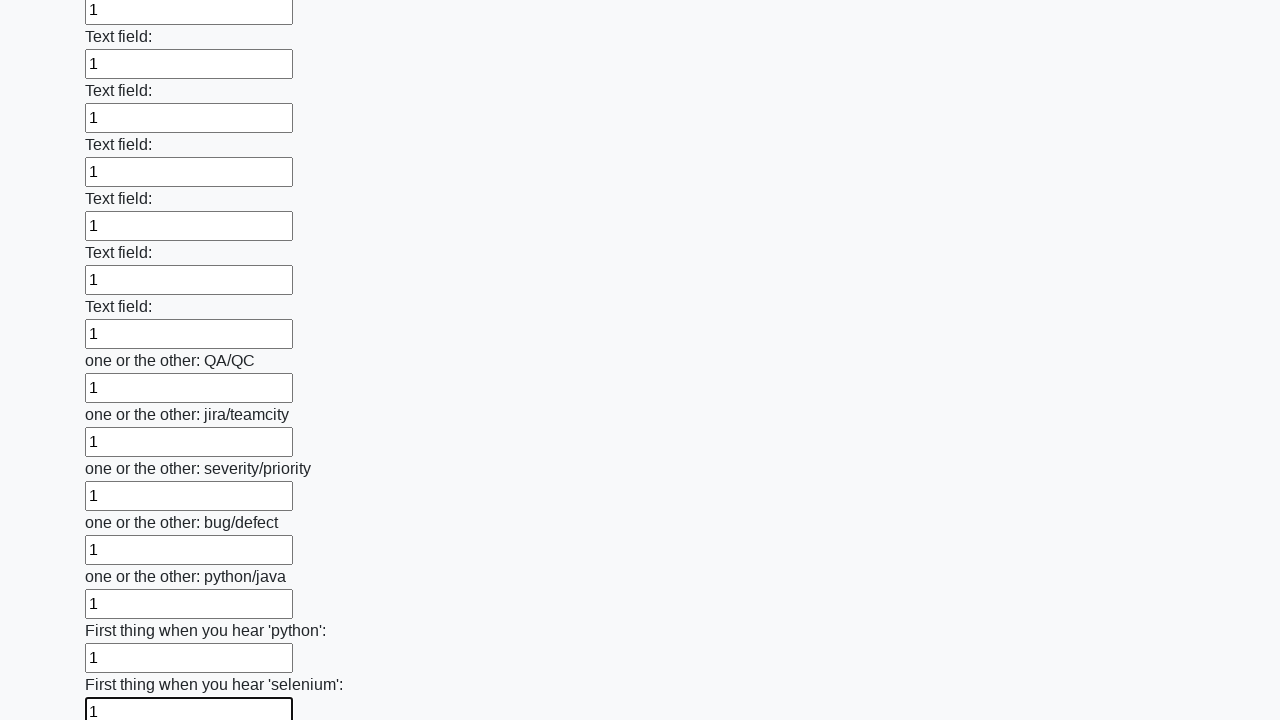

Filled an input field with '1' on input >> nth=94
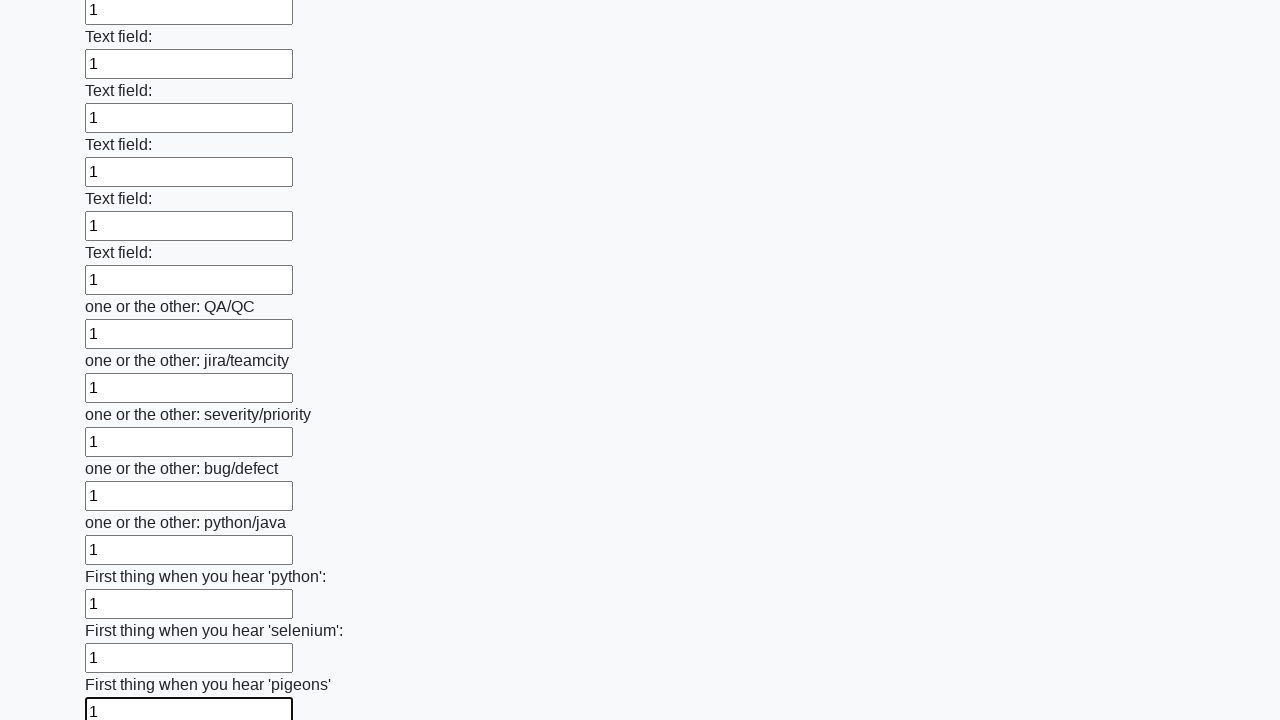

Filled an input field with '1' on input >> nth=95
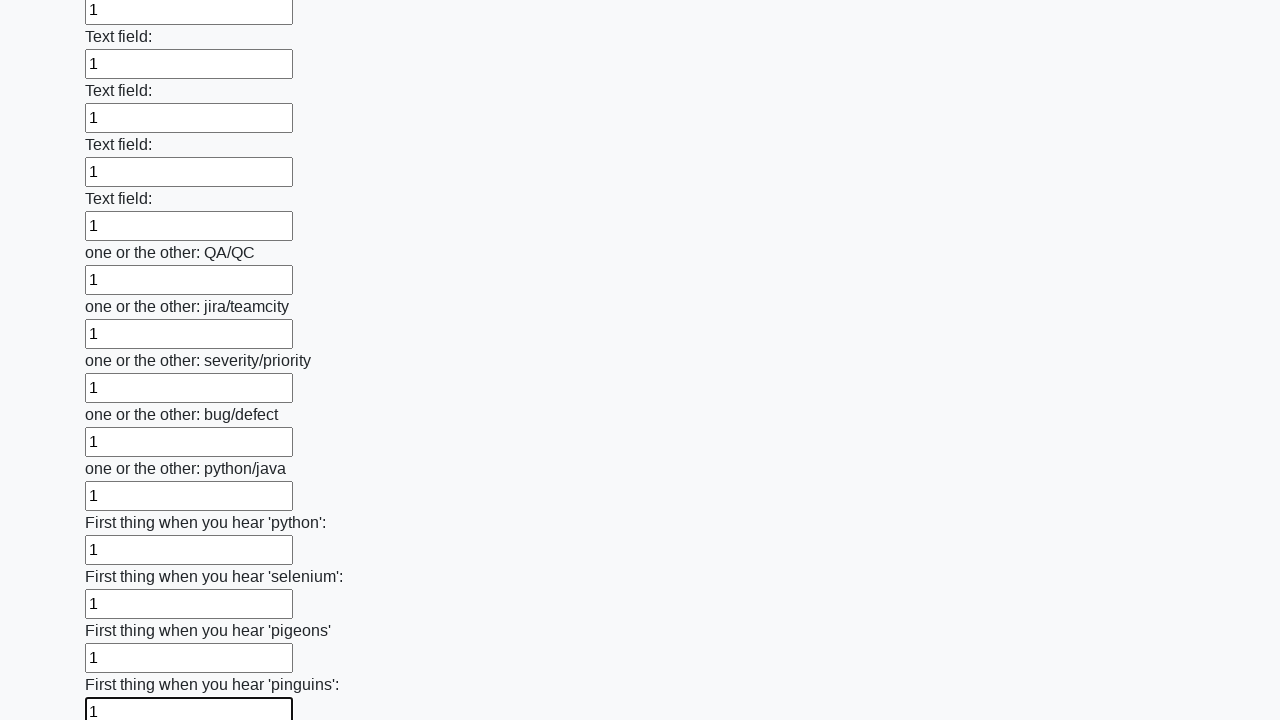

Filled an input field with '1' on input >> nth=96
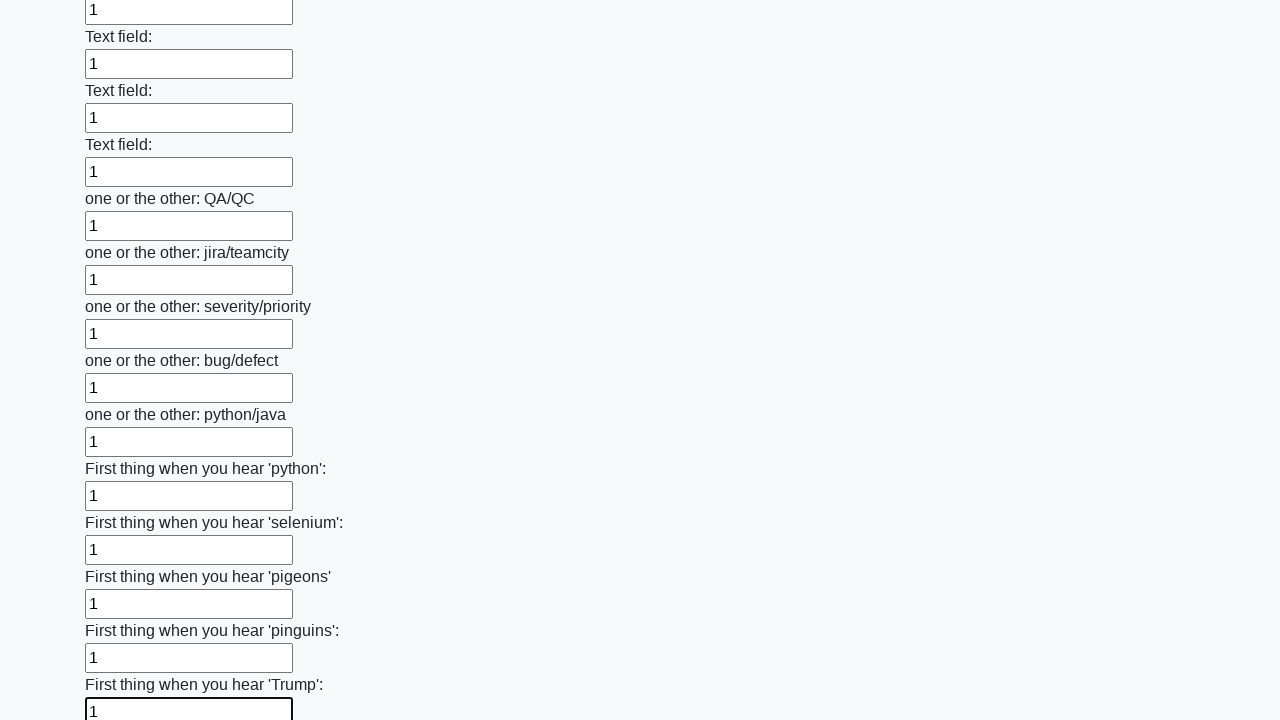

Filled an input field with '1' on input >> nth=97
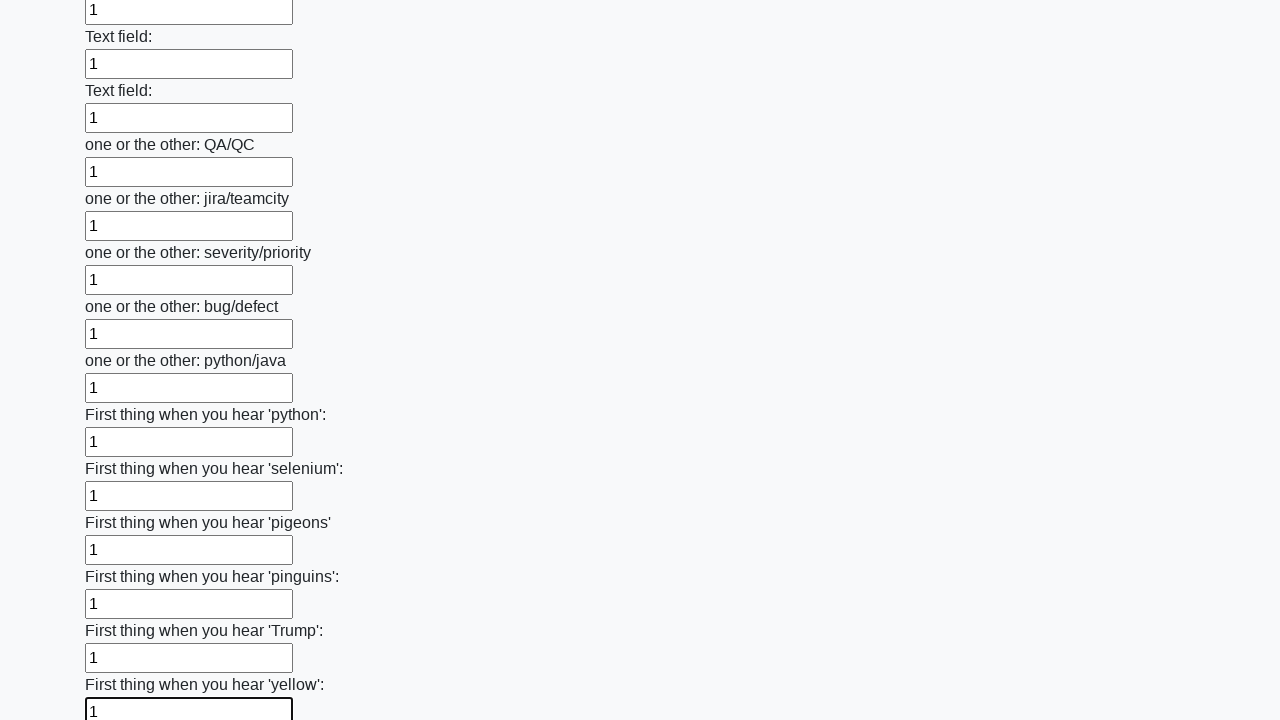

Filled an input field with '1' on input >> nth=98
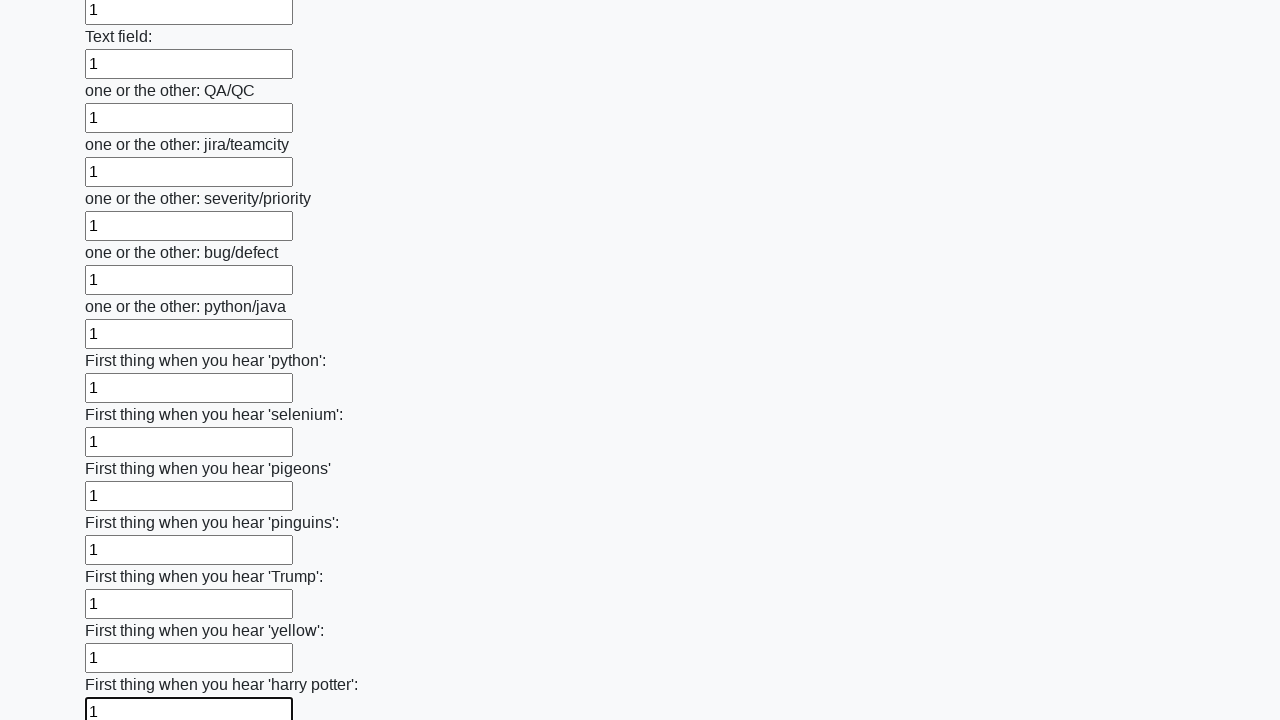

Filled an input field with '1' on input >> nth=99
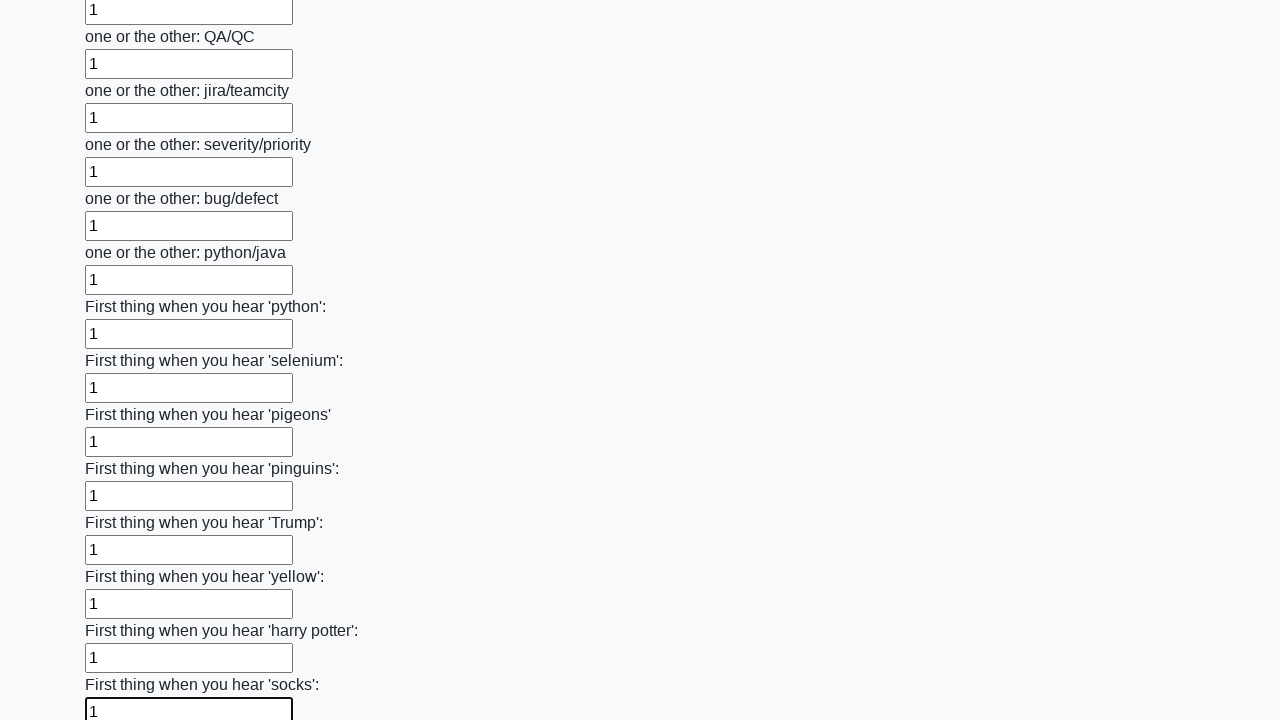

Clicked the submit button to submit the form at (123, 611) on button.btn
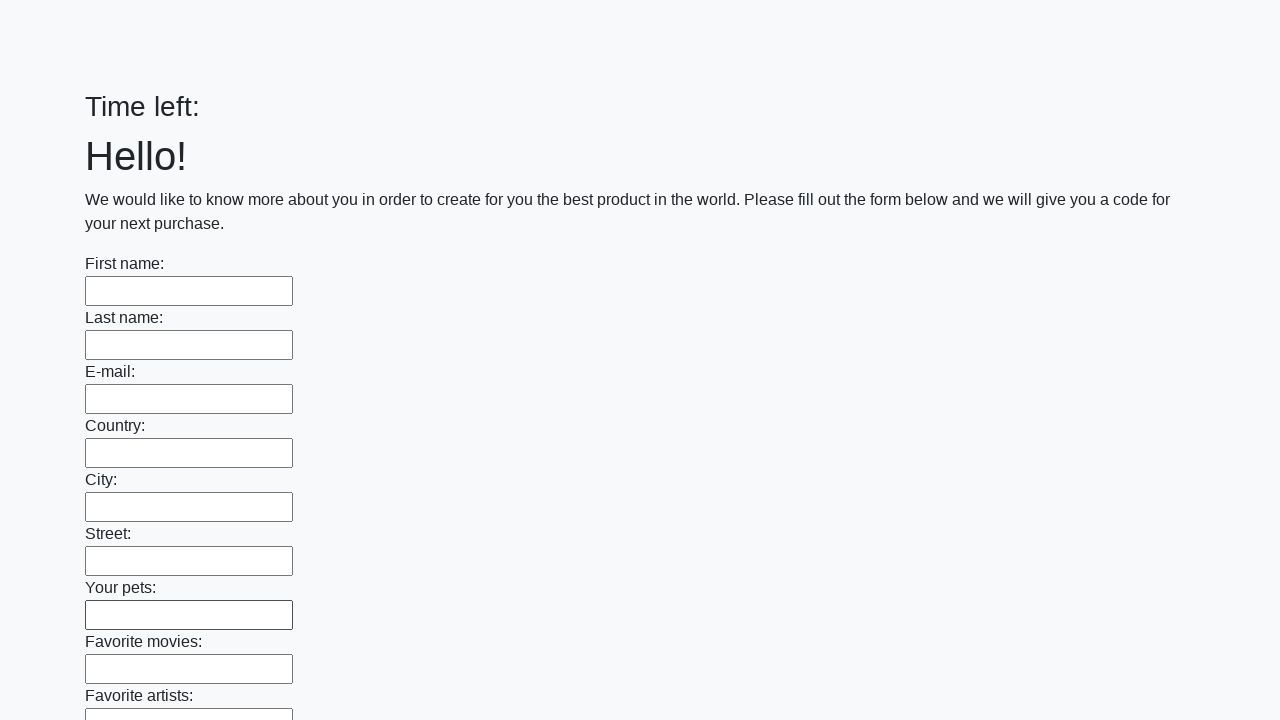

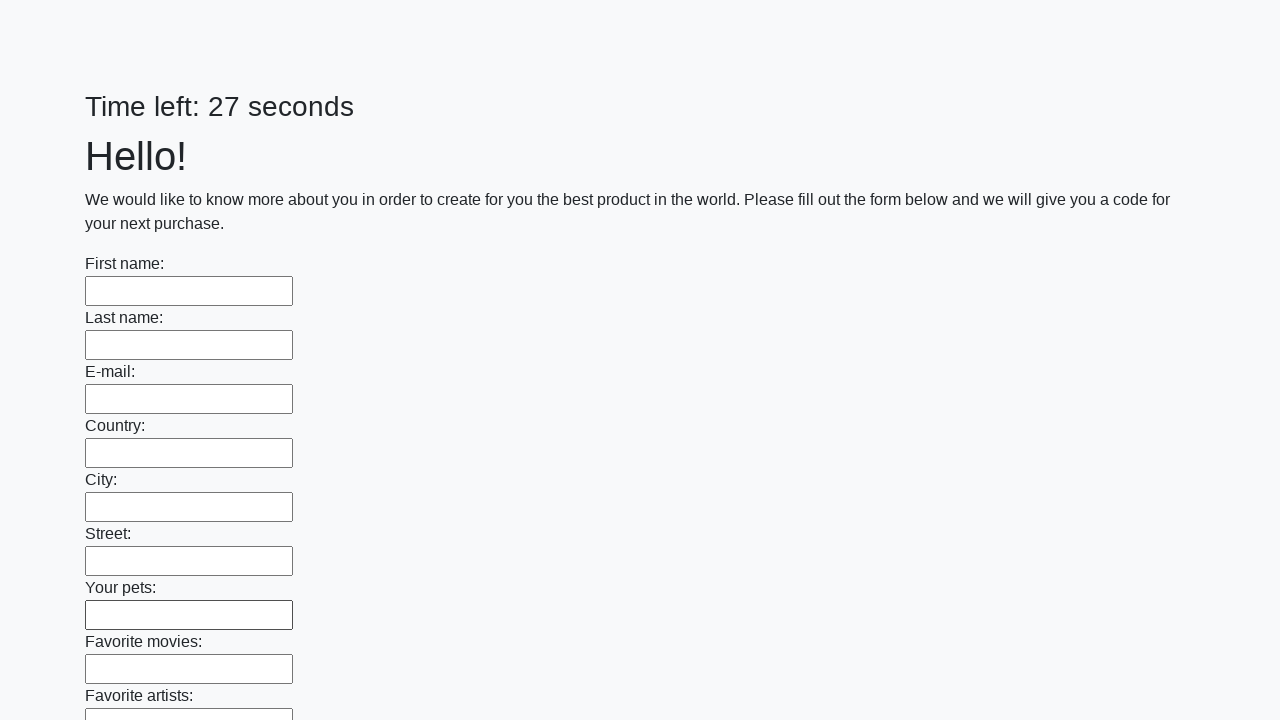